Tests filling a large form by entering text into all input fields and submitting the form

Starting URL: http://suninjuly.github.io/huge_form.html

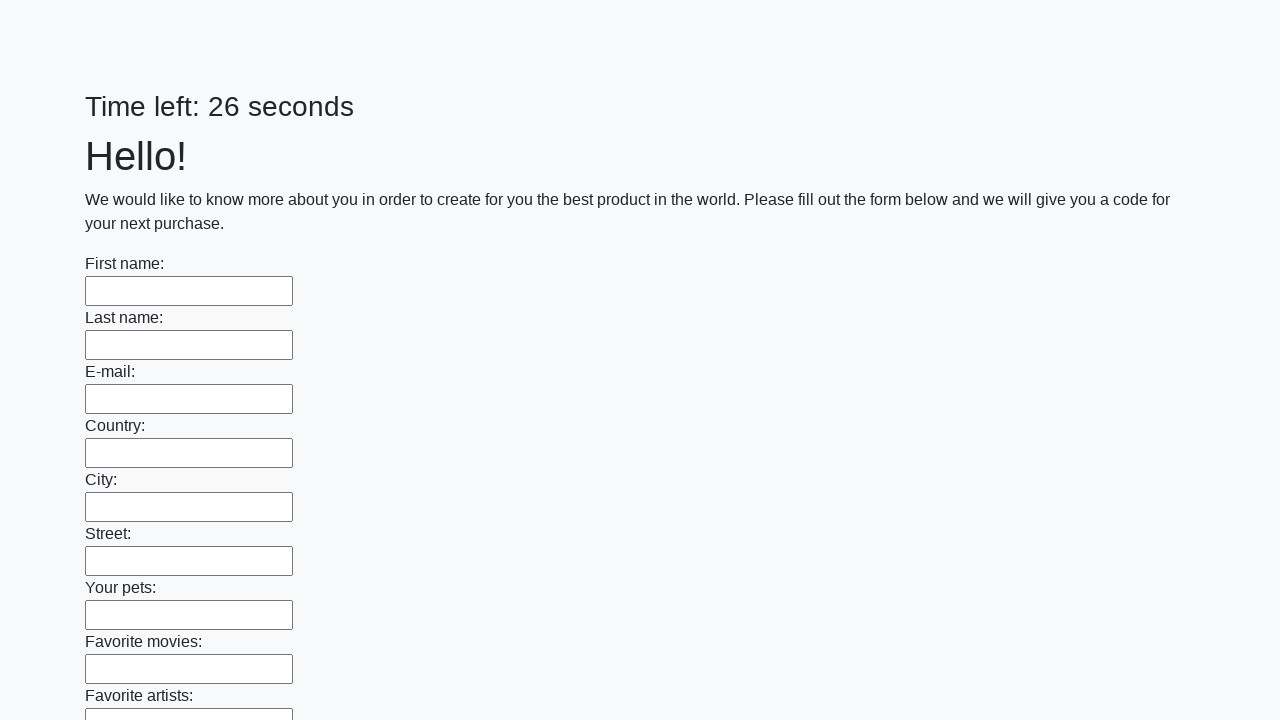

Navigated to huge form page
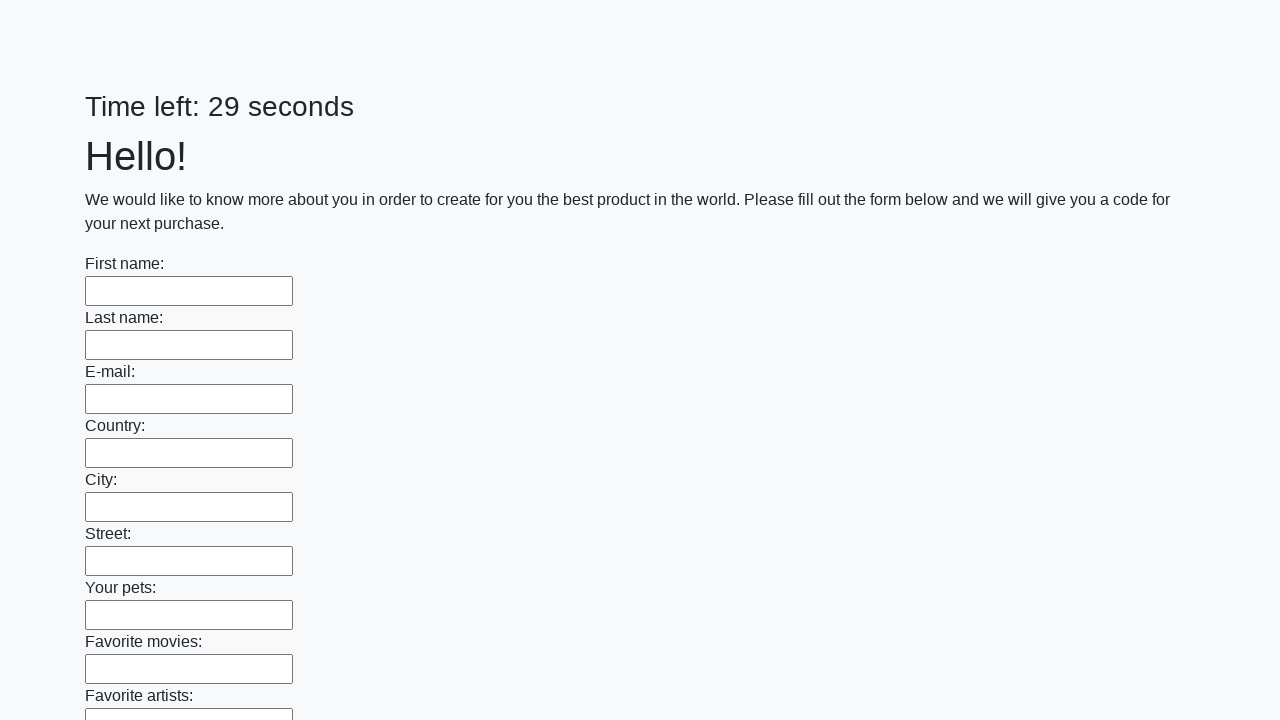

Filled input field with 'ROFL' on input >> nth=0
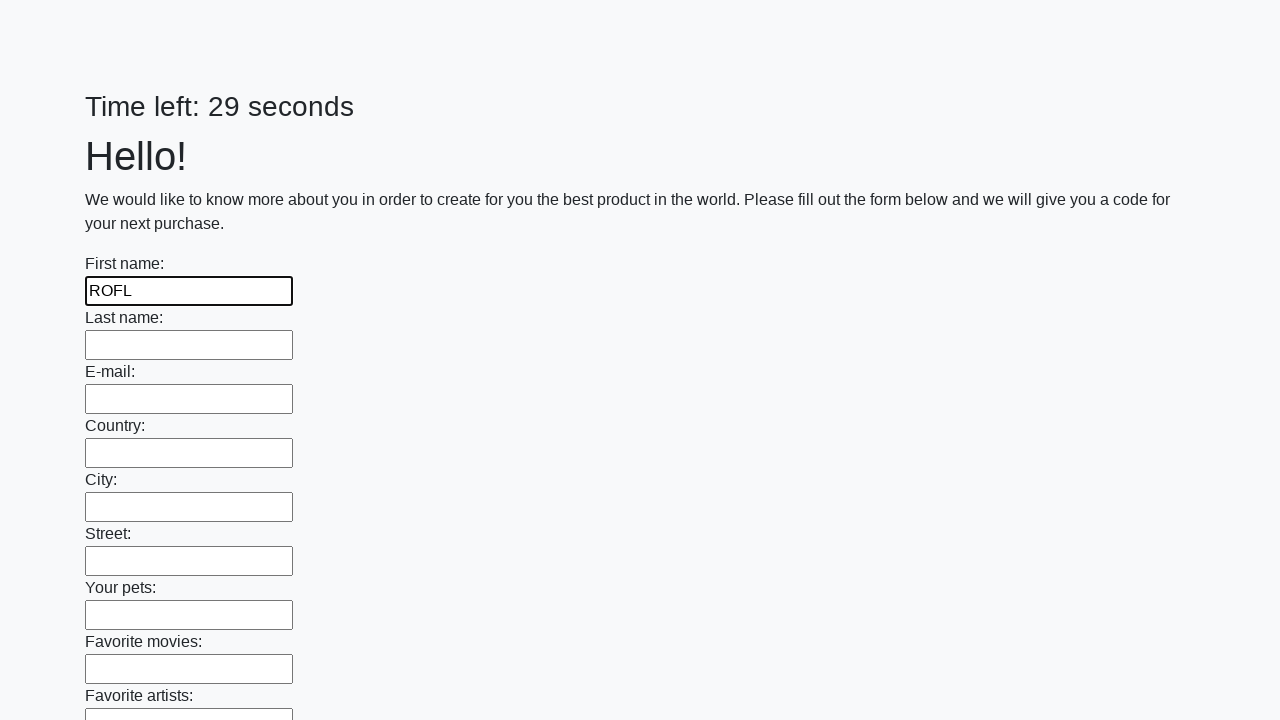

Filled input field with 'ROFL' on input >> nth=1
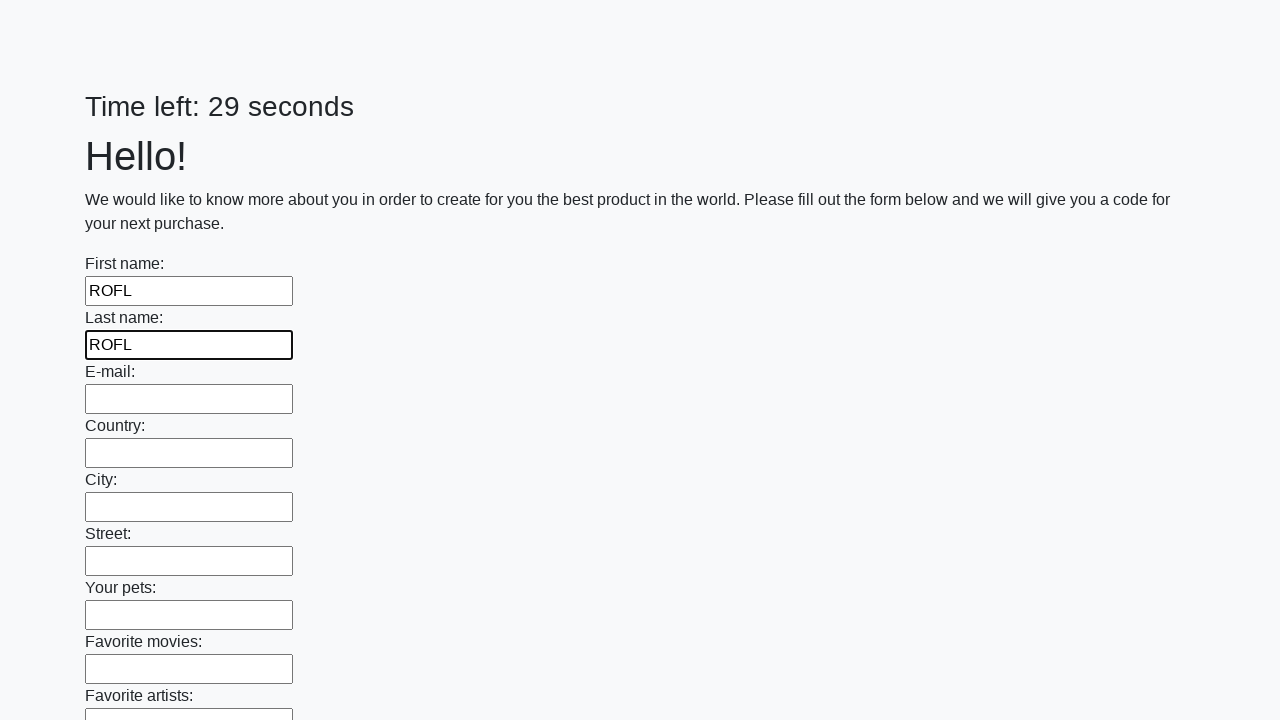

Filled input field with 'ROFL' on input >> nth=2
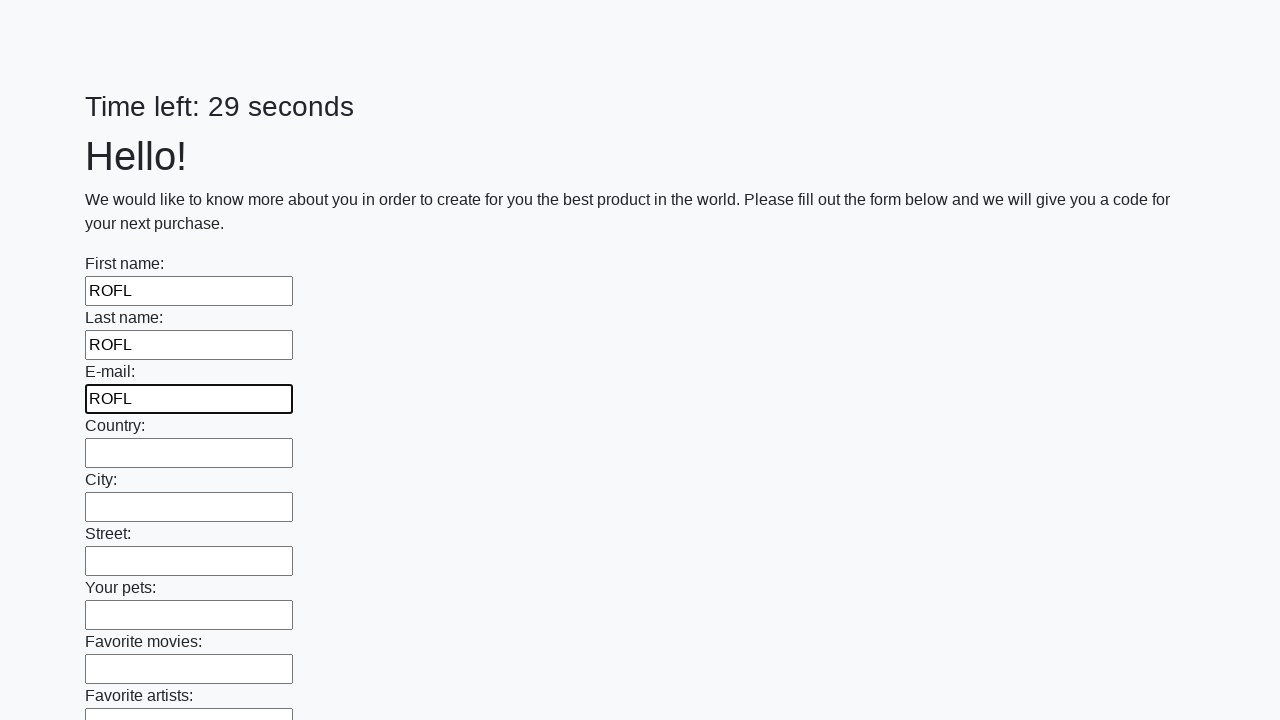

Filled input field with 'ROFL' on input >> nth=3
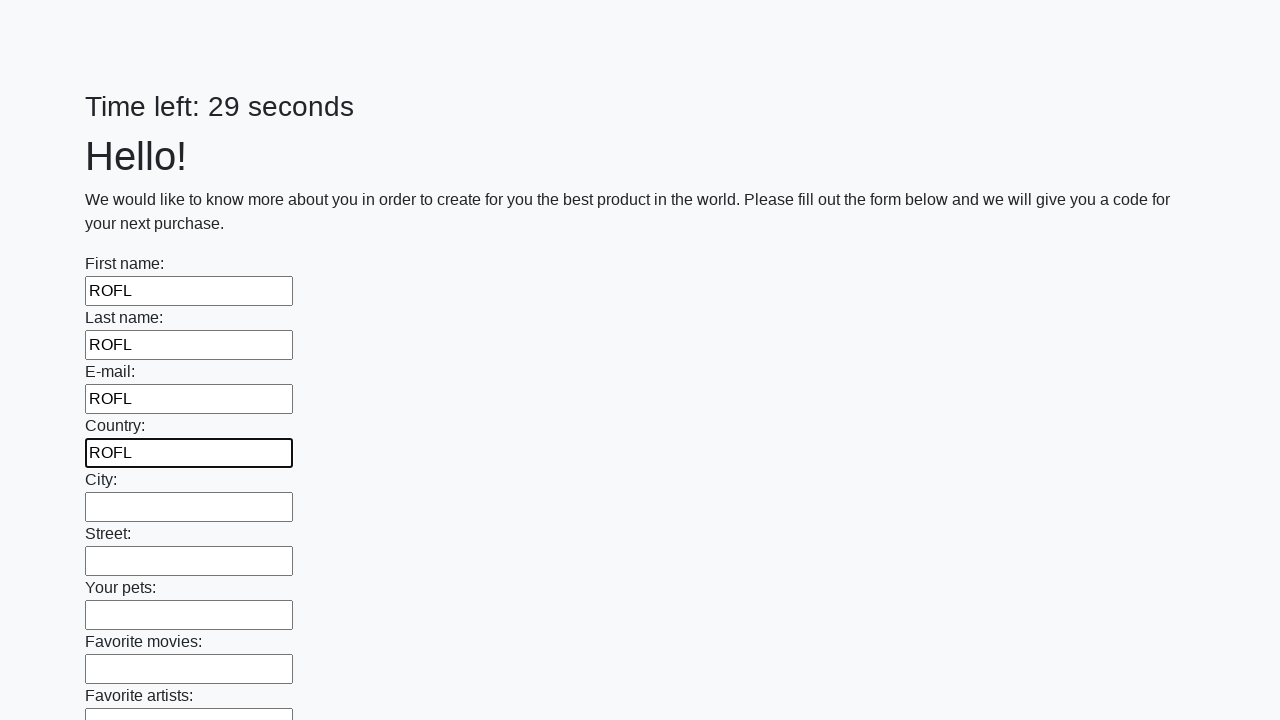

Filled input field with 'ROFL' on input >> nth=4
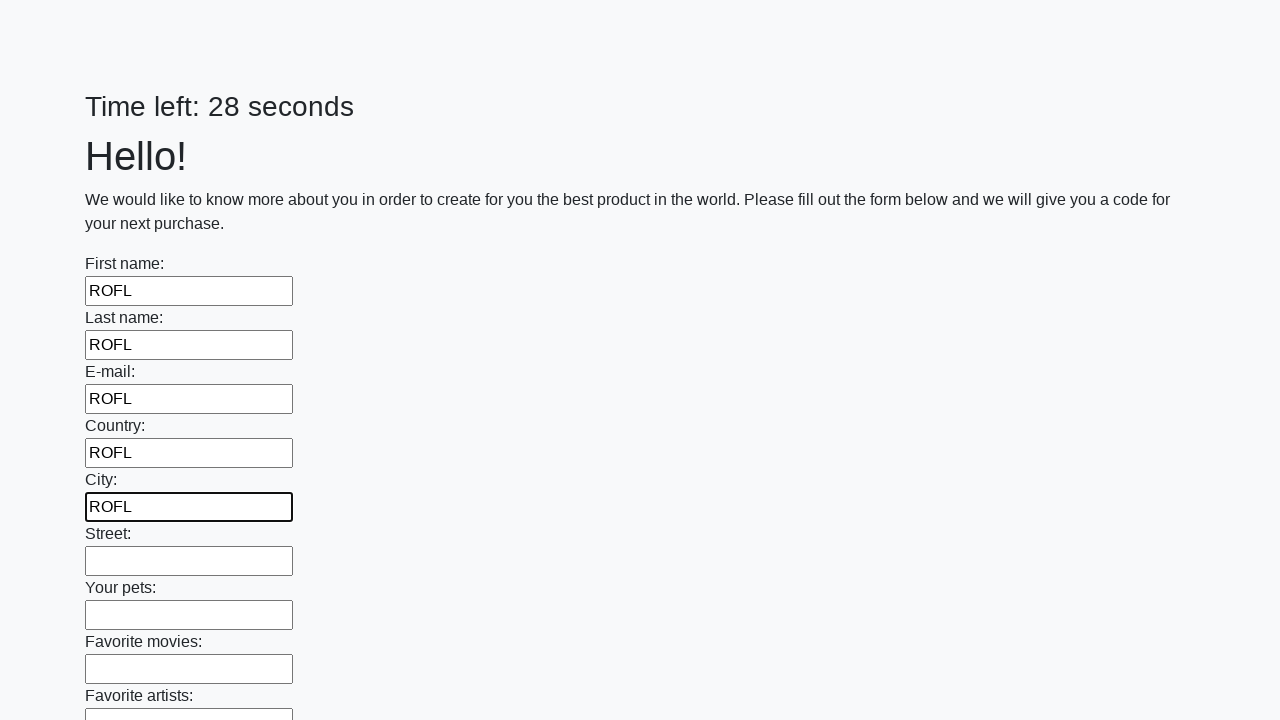

Filled input field with 'ROFL' on input >> nth=5
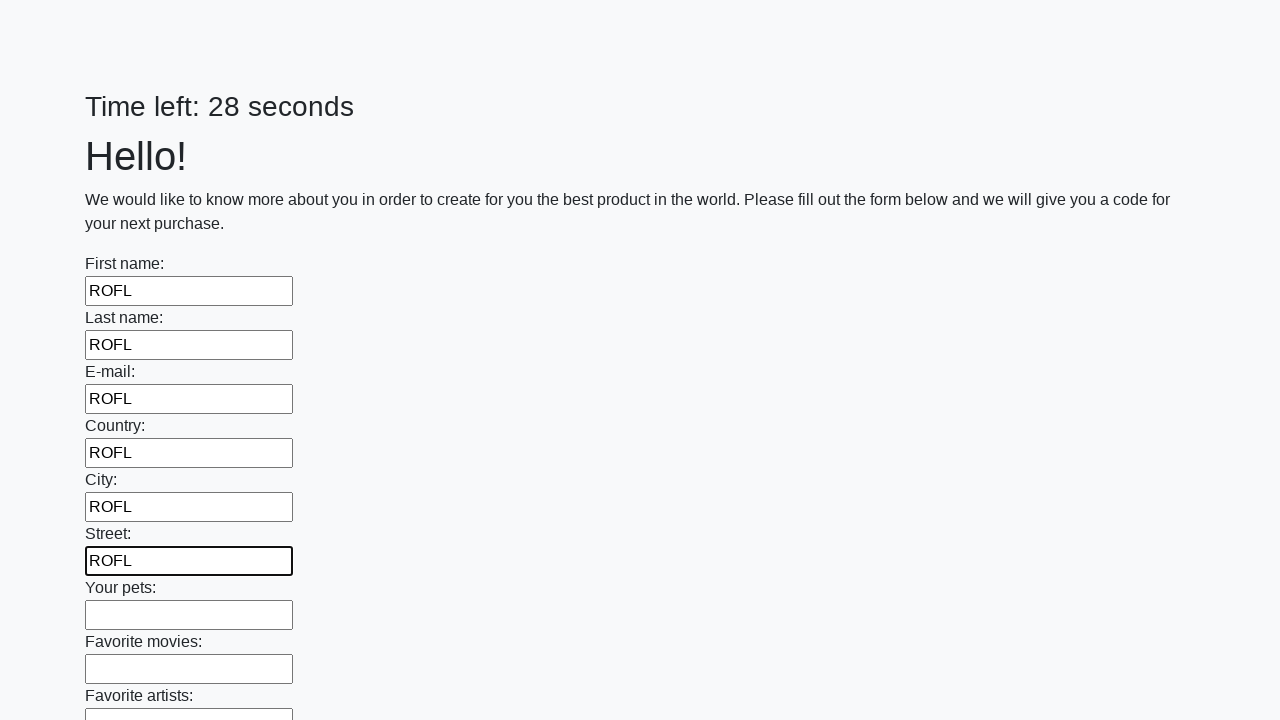

Filled input field with 'ROFL' on input >> nth=6
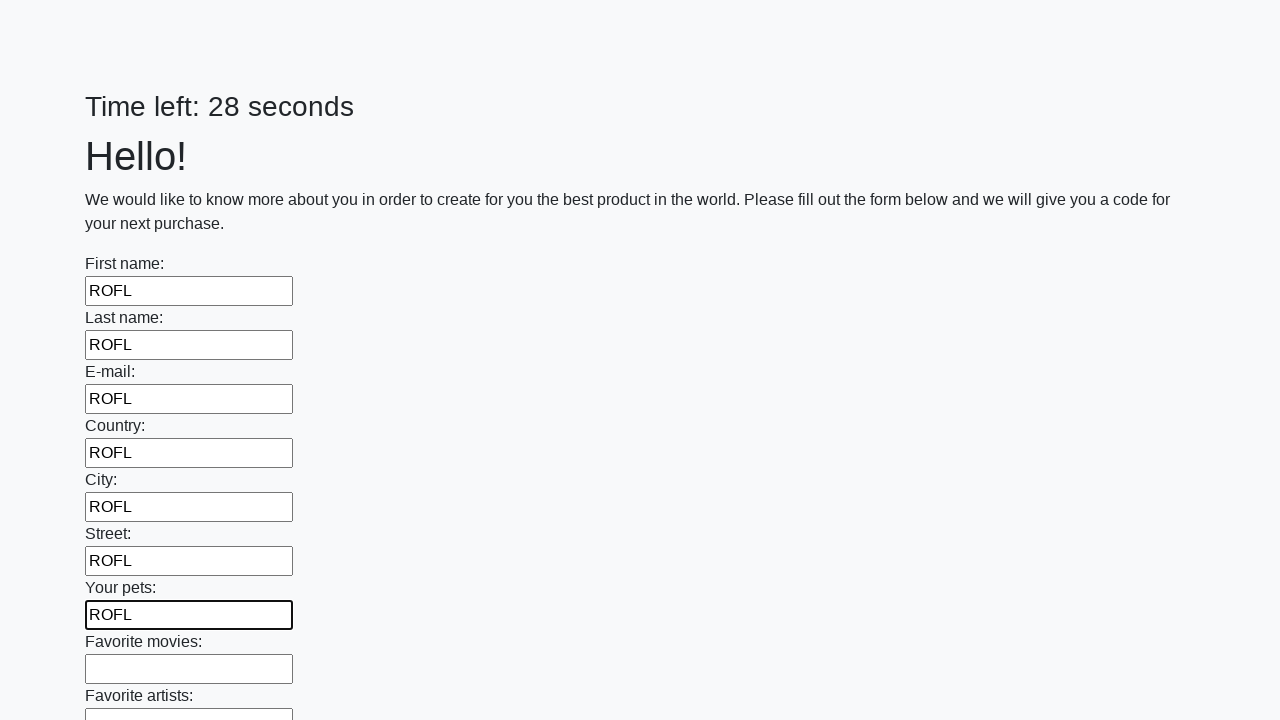

Filled input field with 'ROFL' on input >> nth=7
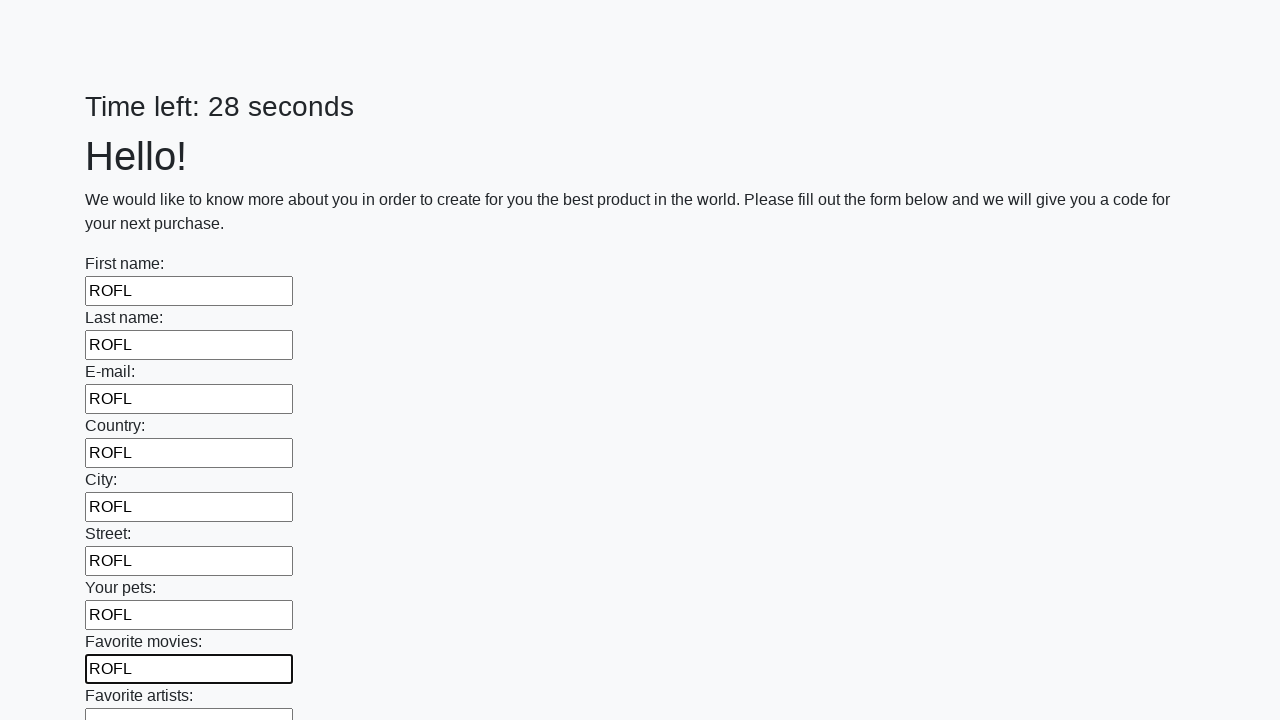

Filled input field with 'ROFL' on input >> nth=8
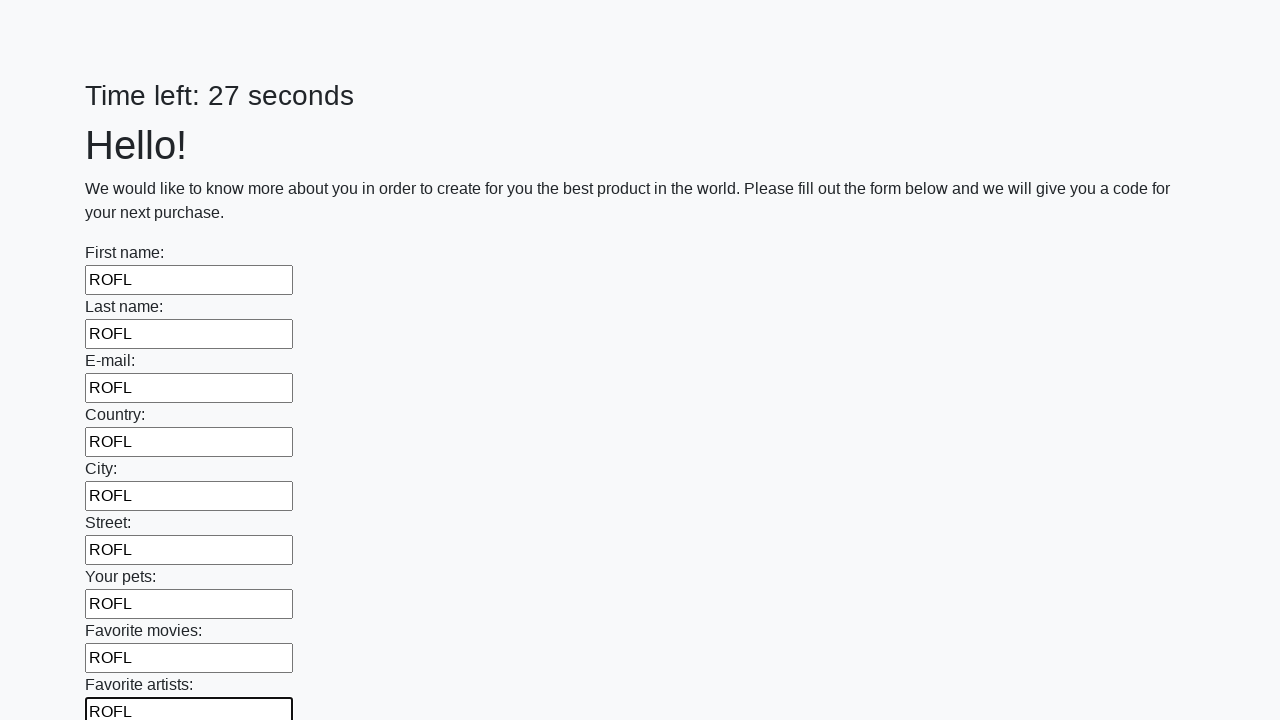

Filled input field with 'ROFL' on input >> nth=9
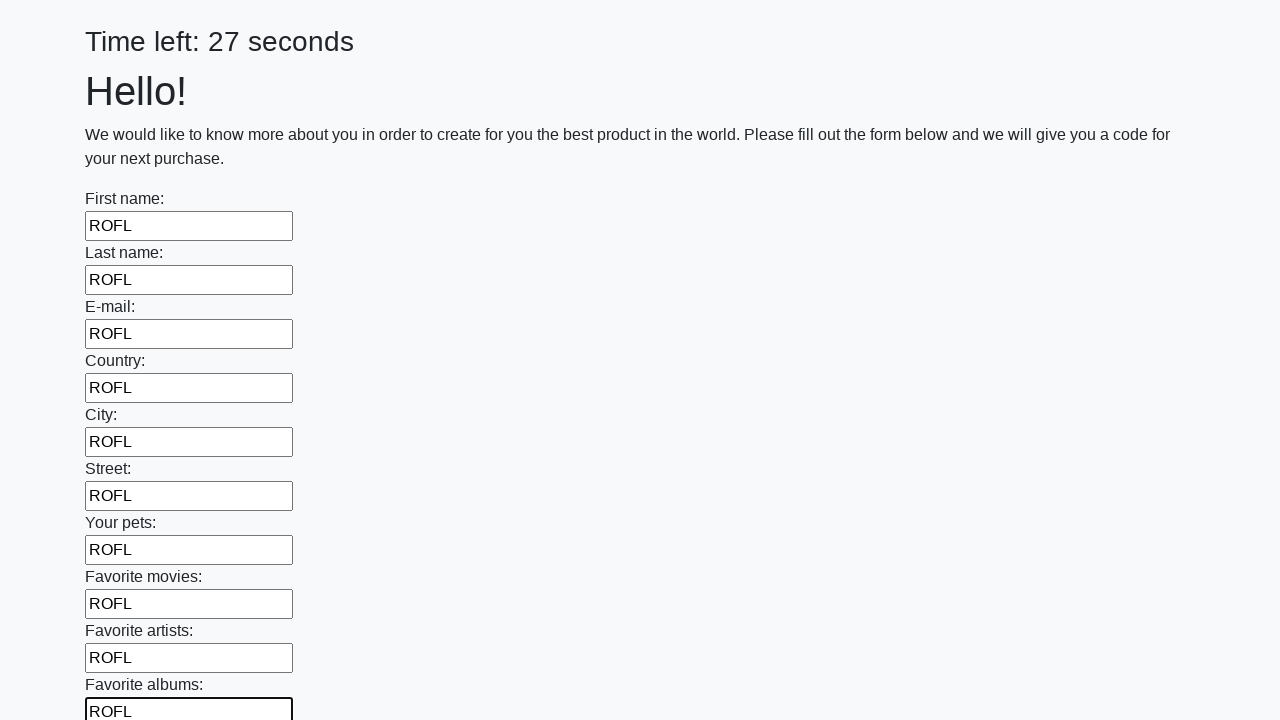

Filled input field with 'ROFL' on input >> nth=10
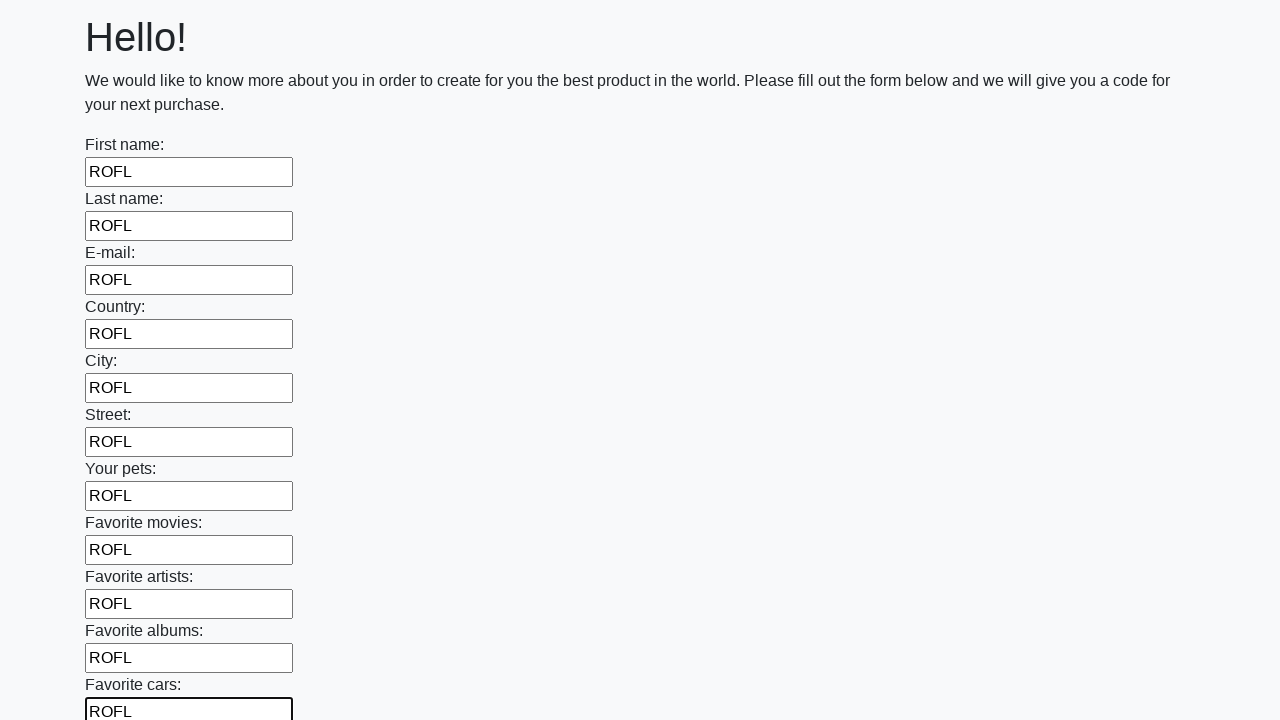

Filled input field with 'ROFL' on input >> nth=11
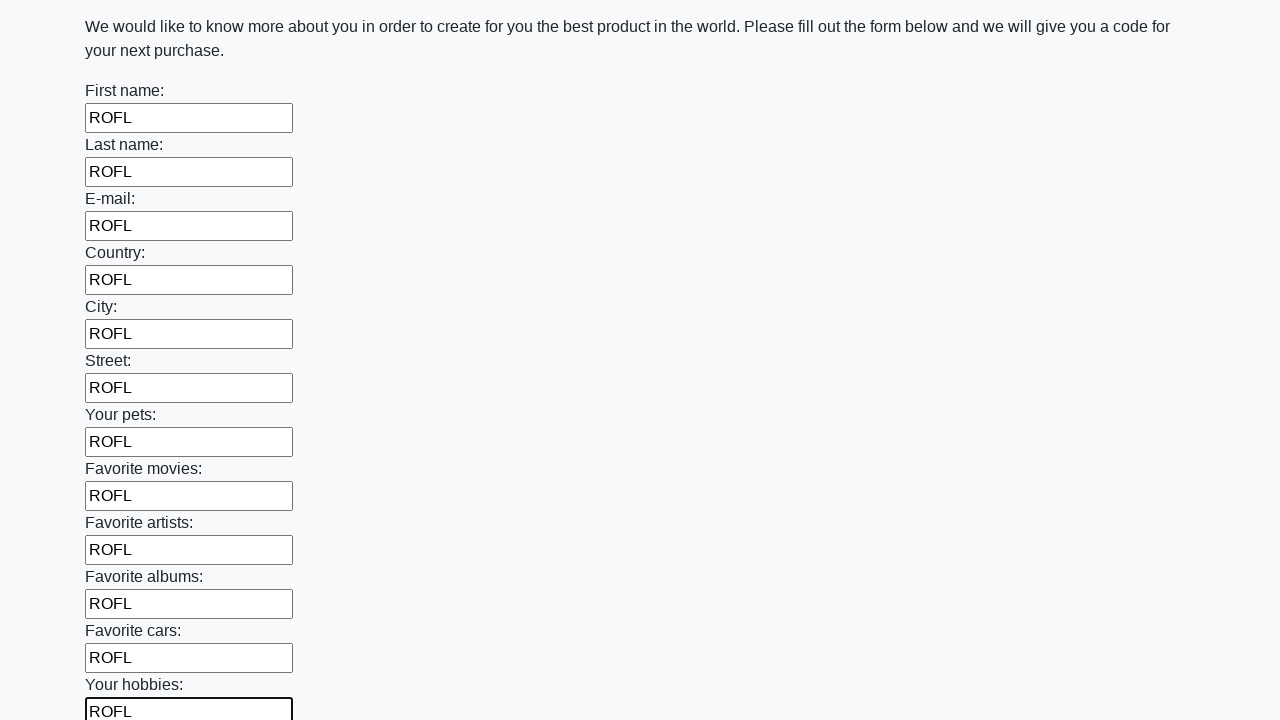

Filled input field with 'ROFL' on input >> nth=12
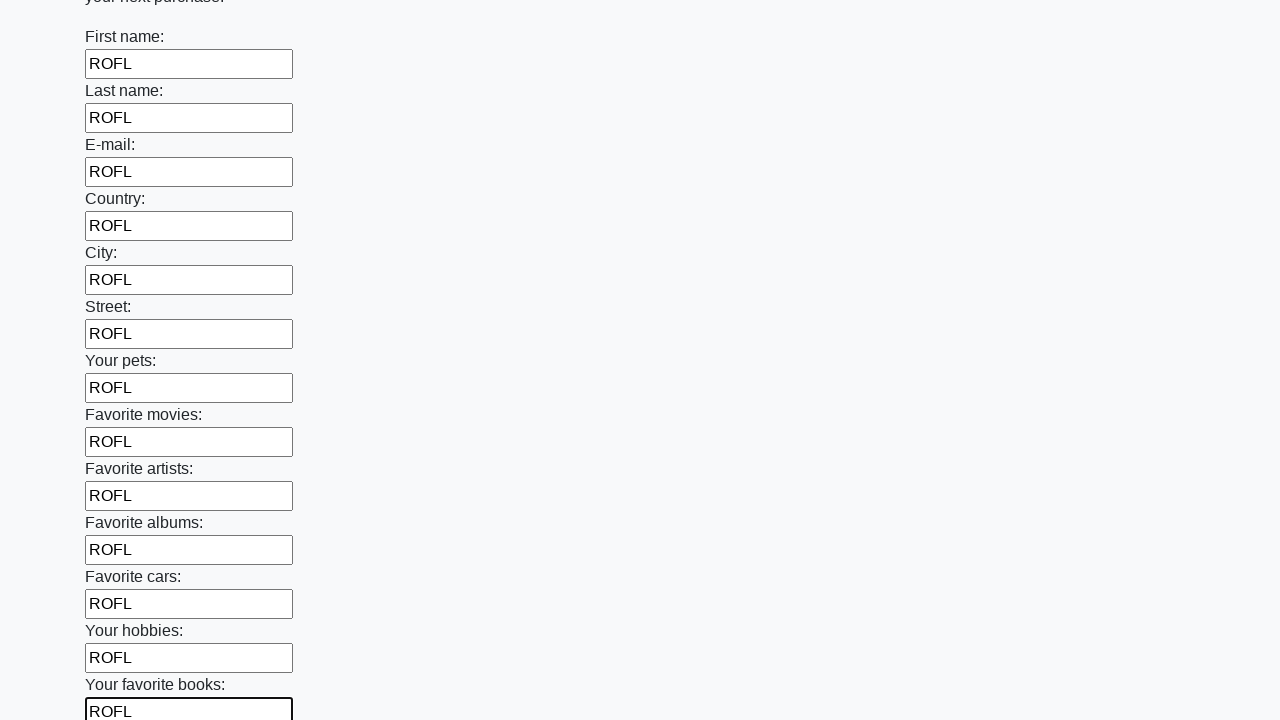

Filled input field with 'ROFL' on input >> nth=13
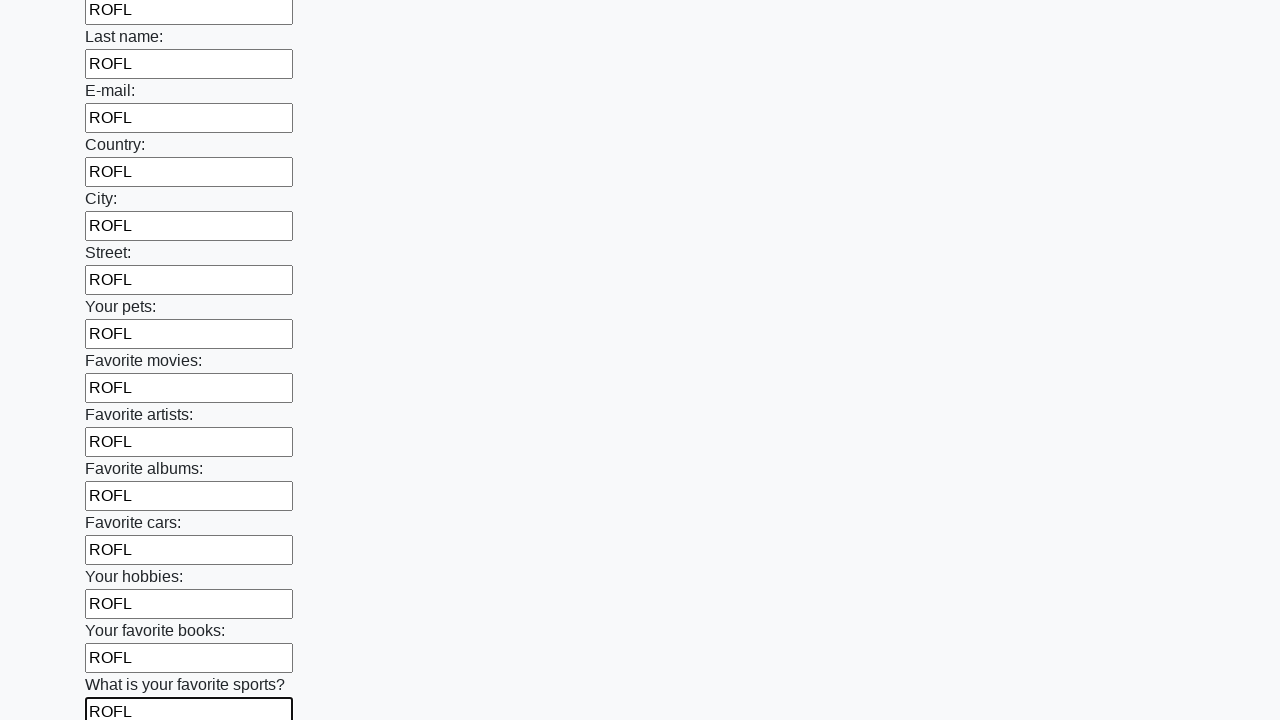

Filled input field with 'ROFL' on input >> nth=14
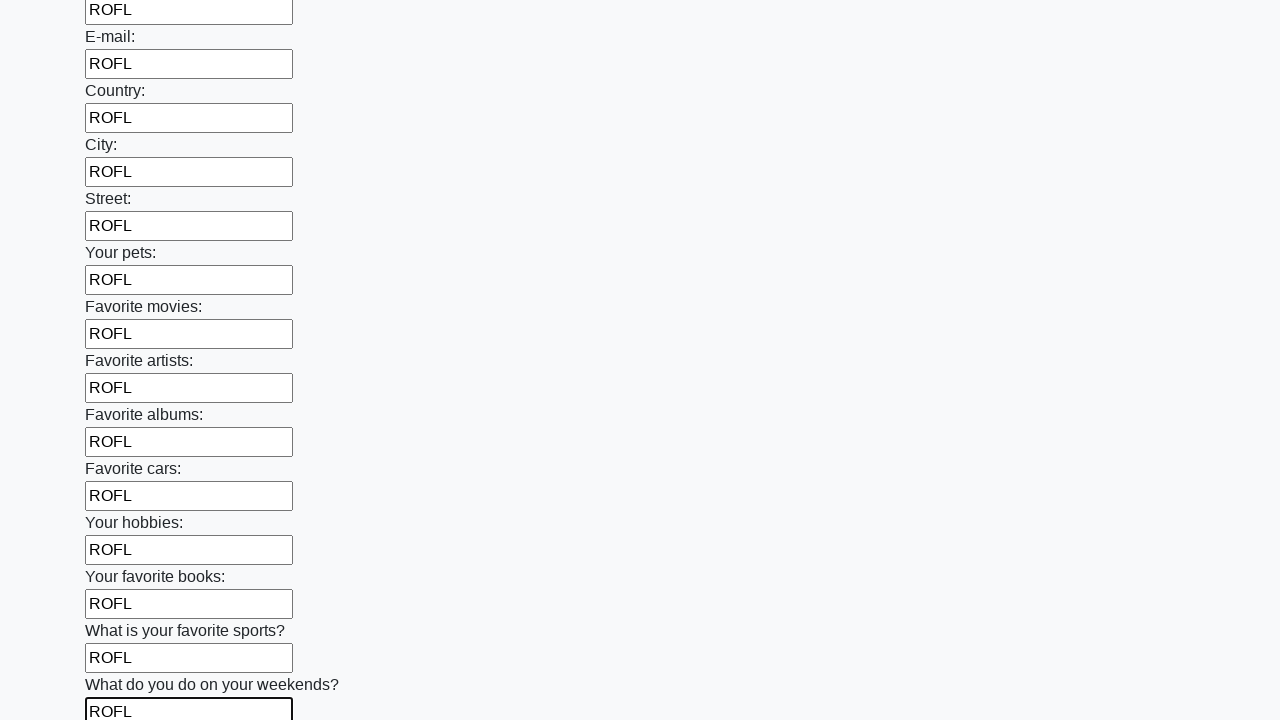

Filled input field with 'ROFL' on input >> nth=15
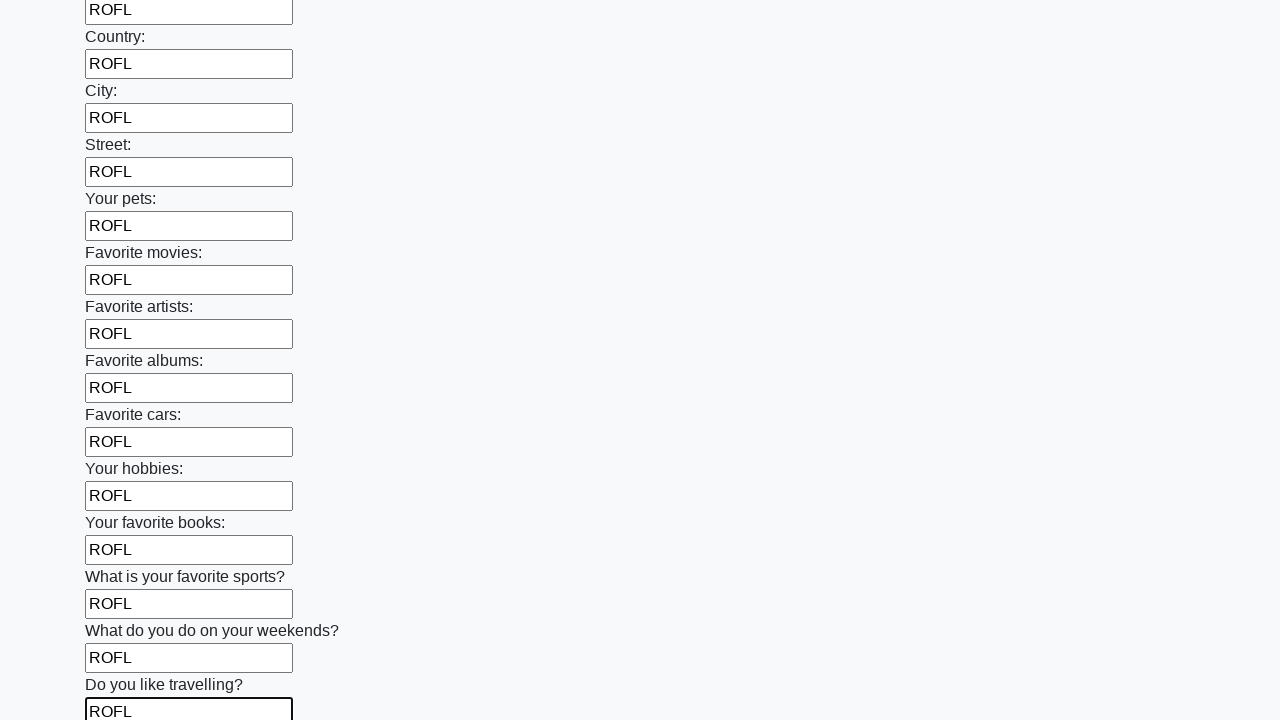

Filled input field with 'ROFL' on input >> nth=16
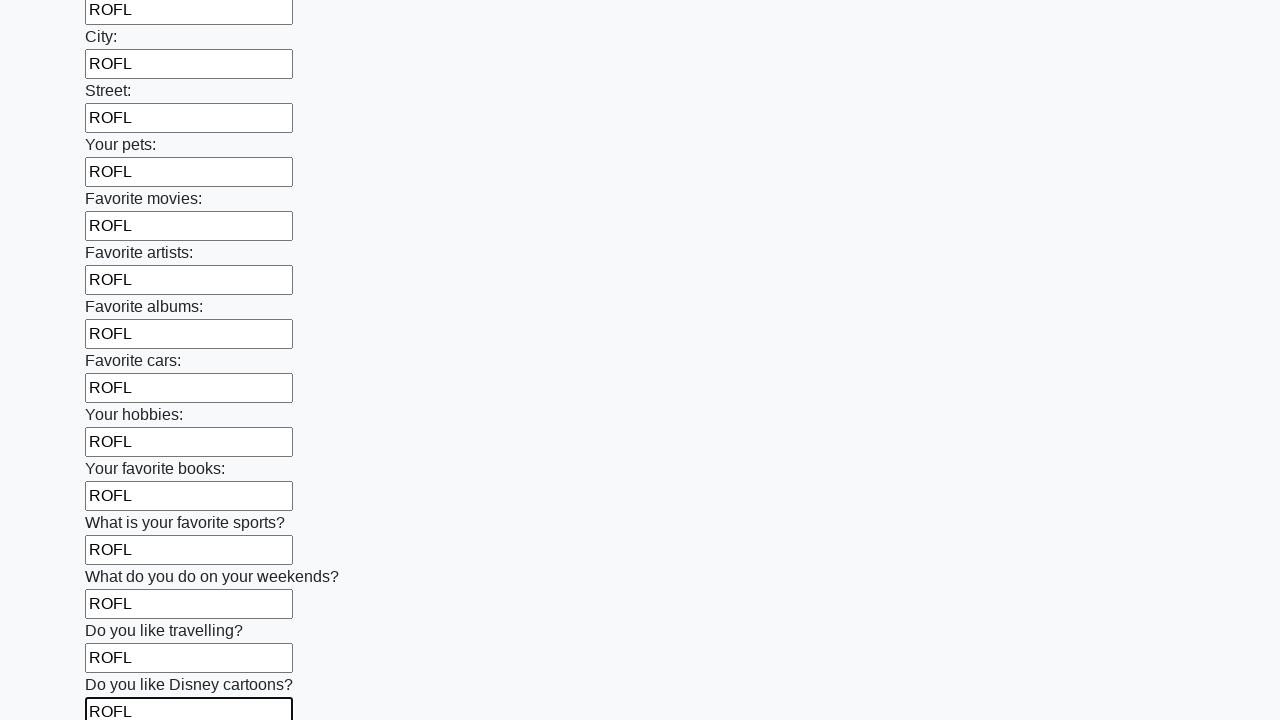

Filled input field with 'ROFL' on input >> nth=17
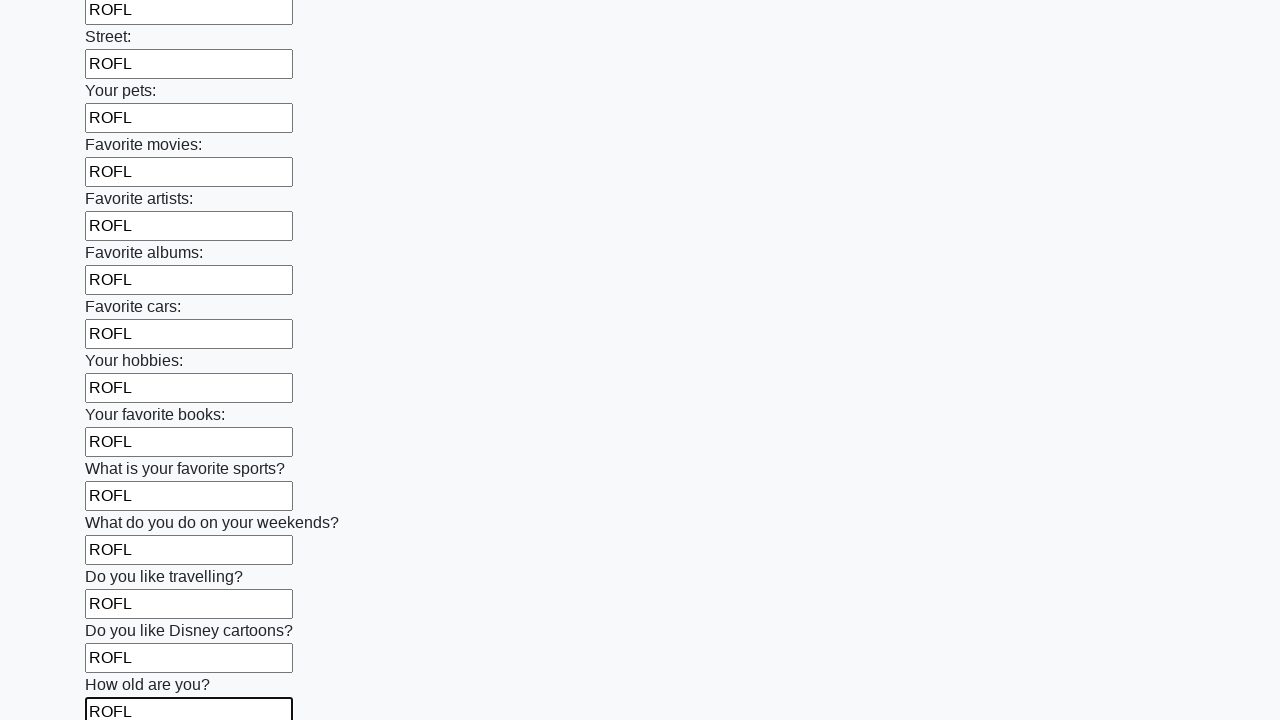

Filled input field with 'ROFL' on input >> nth=18
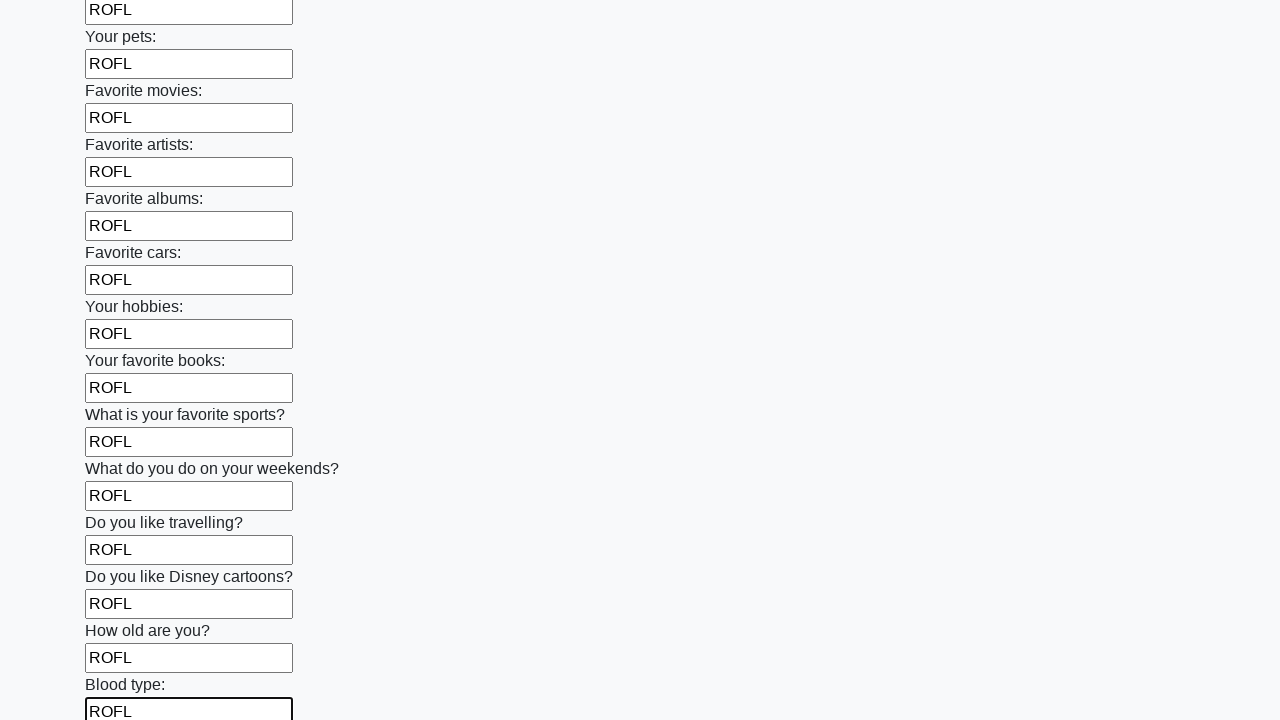

Filled input field with 'ROFL' on input >> nth=19
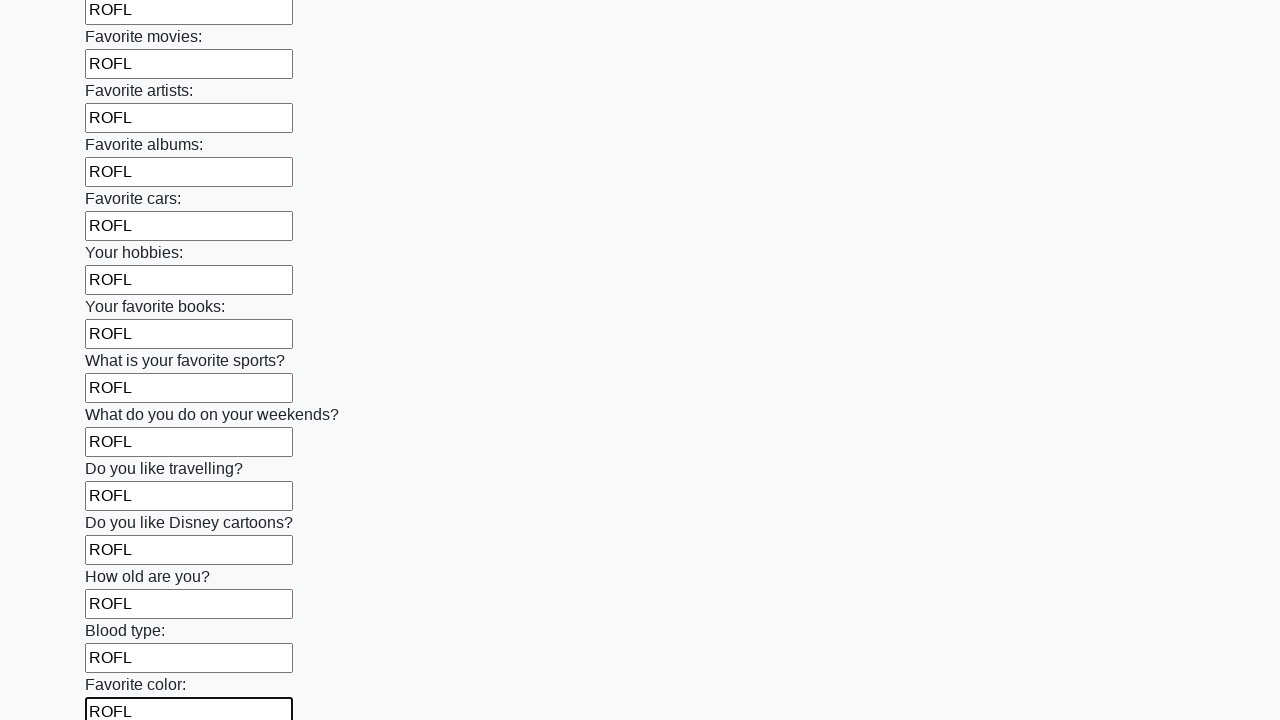

Filled input field with 'ROFL' on input >> nth=20
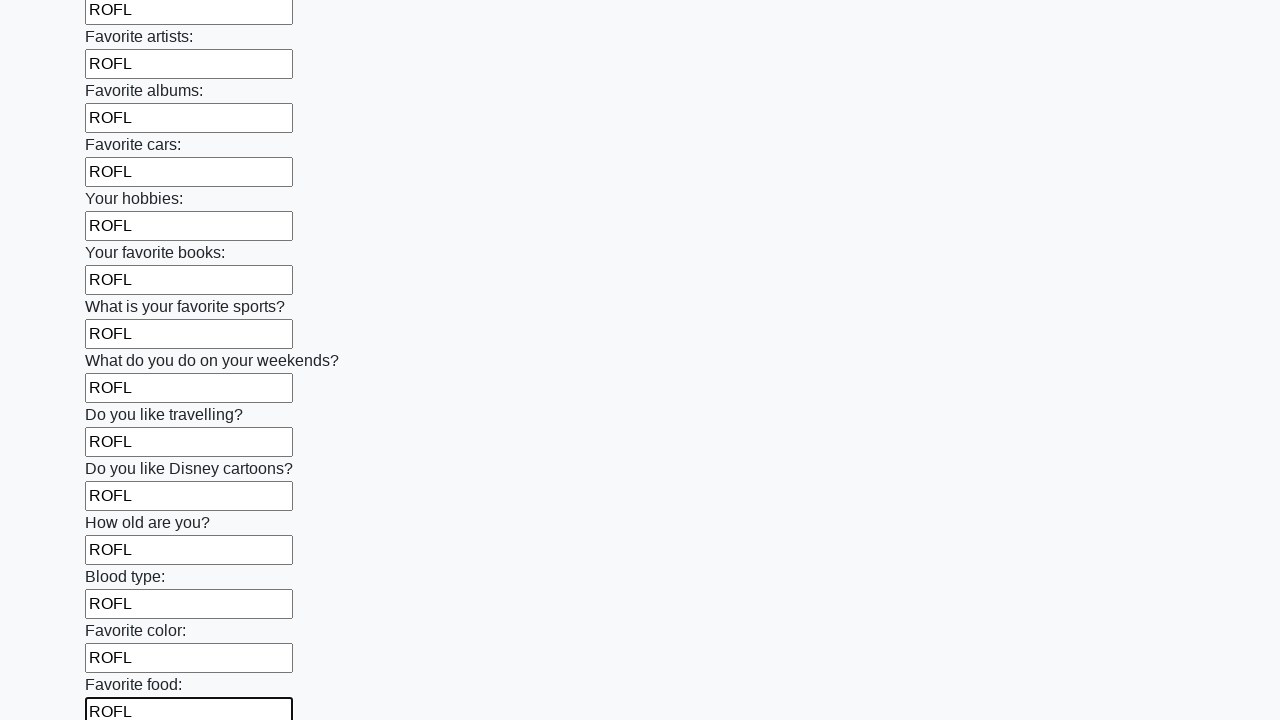

Filled input field with 'ROFL' on input >> nth=21
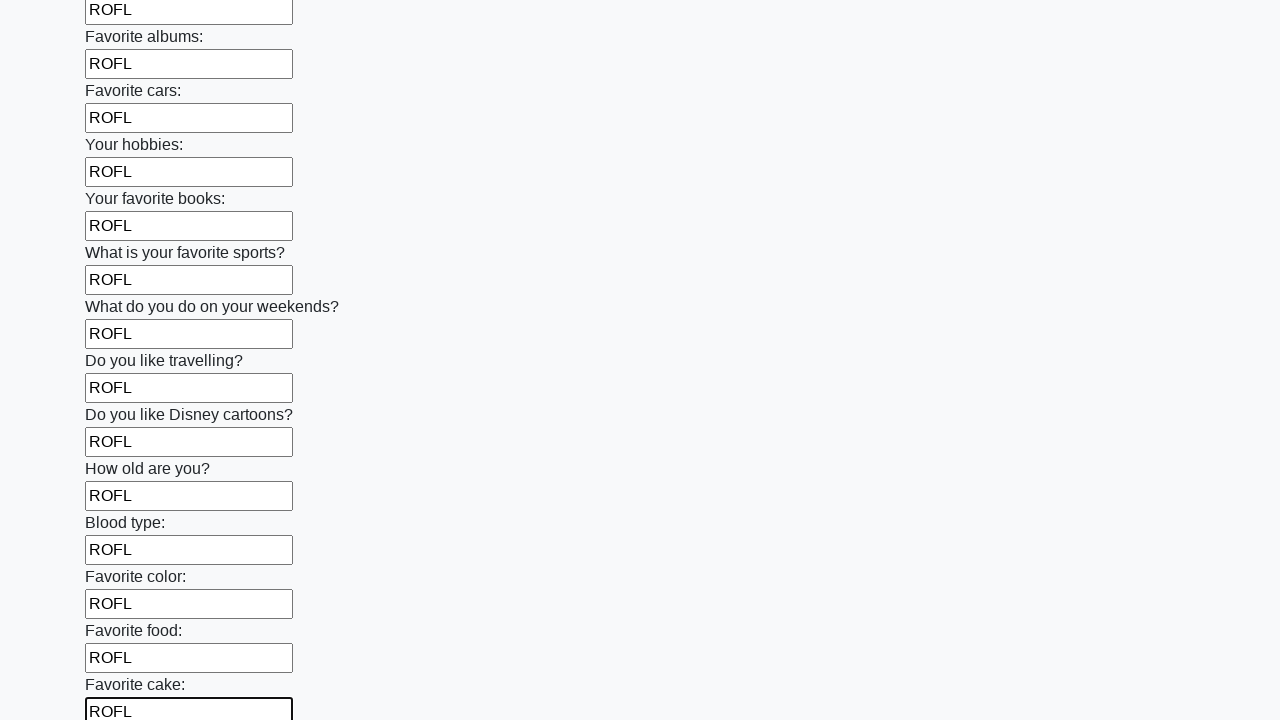

Filled input field with 'ROFL' on input >> nth=22
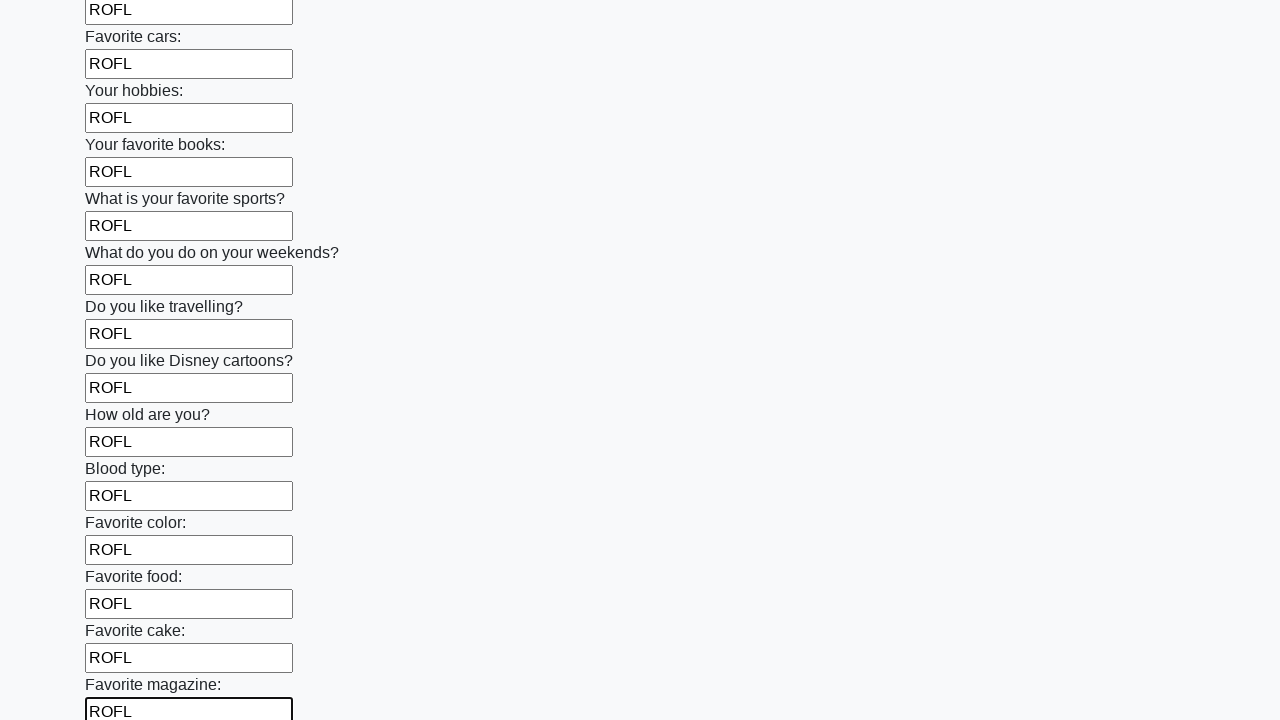

Filled input field with 'ROFL' on input >> nth=23
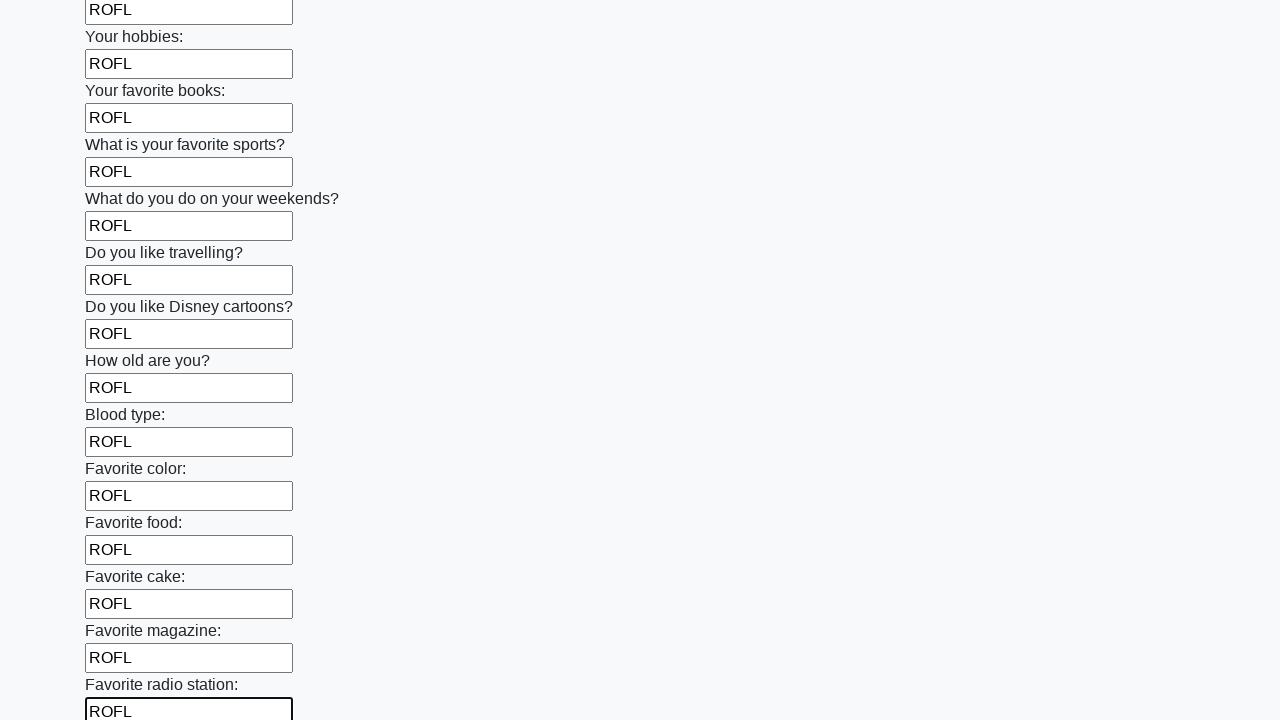

Filled input field with 'ROFL' on input >> nth=24
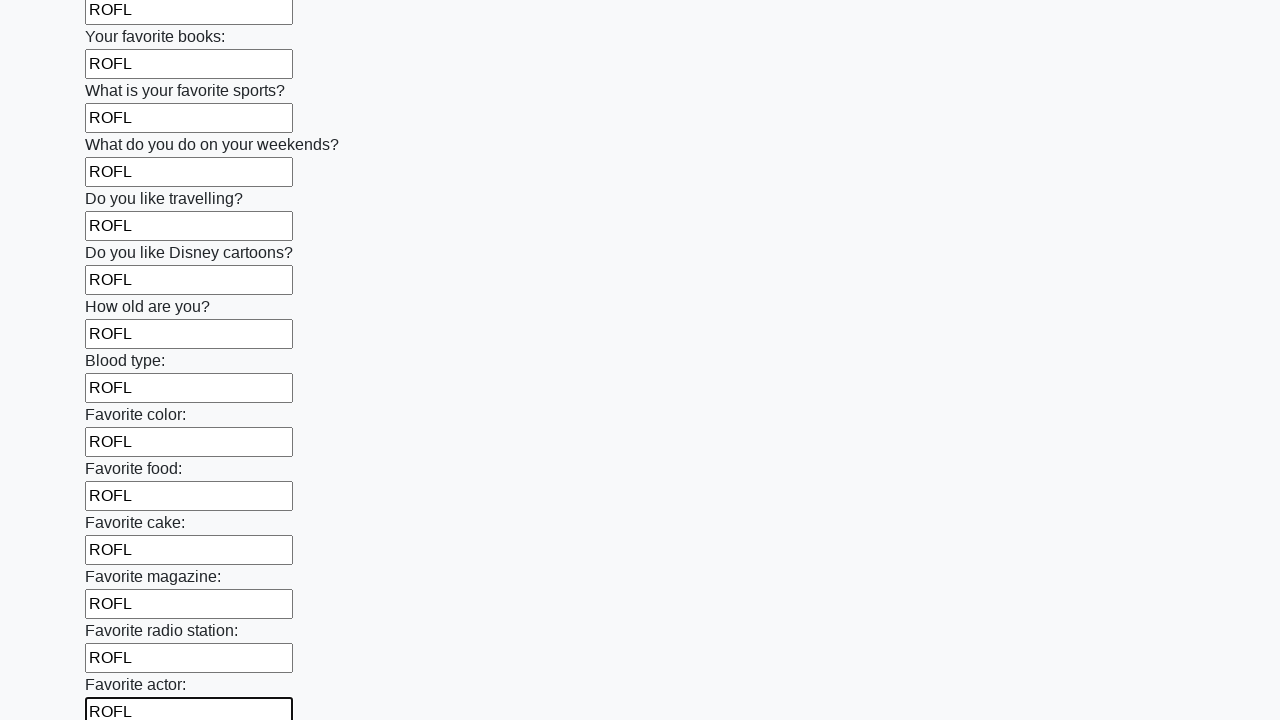

Filled input field with 'ROFL' on input >> nth=25
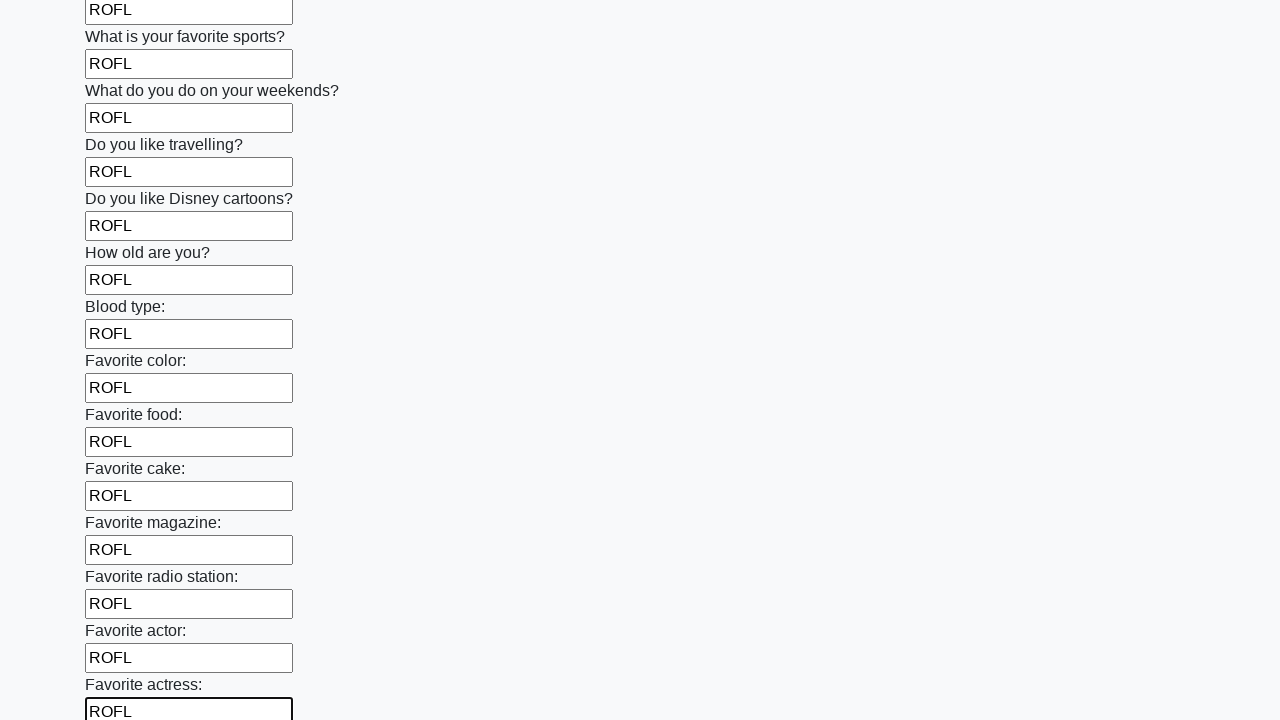

Filled input field with 'ROFL' on input >> nth=26
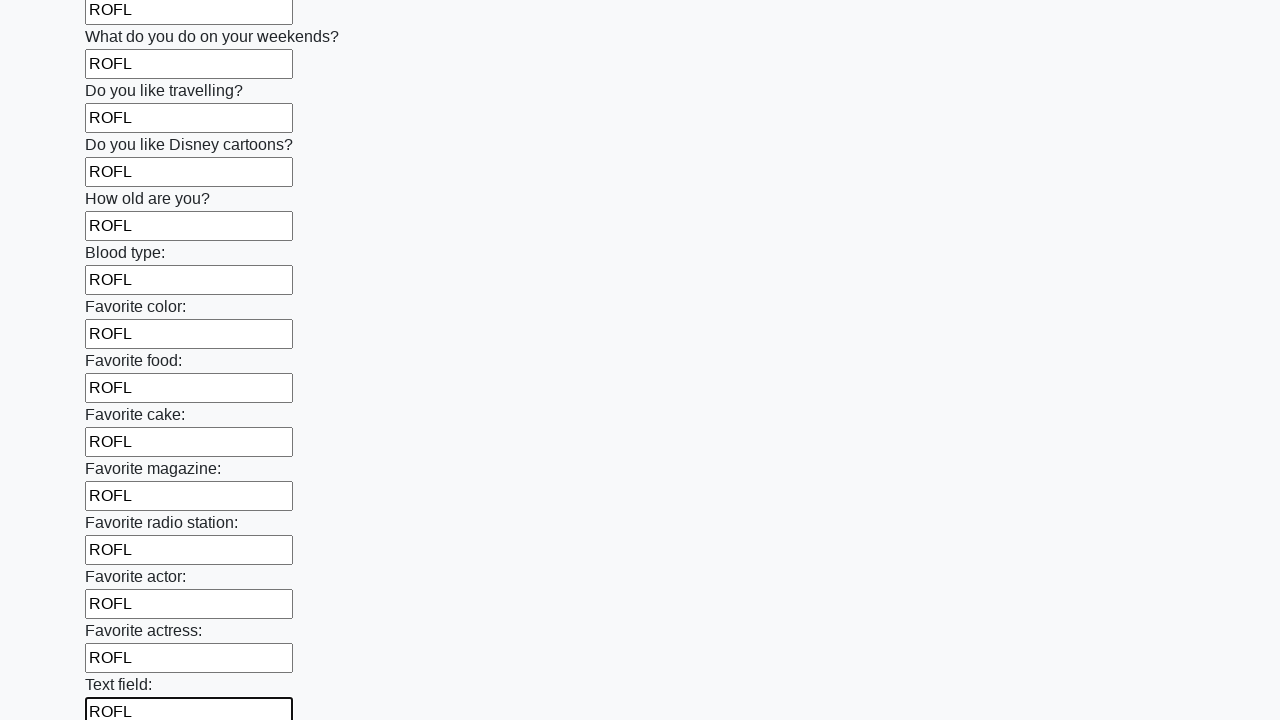

Filled input field with 'ROFL' on input >> nth=27
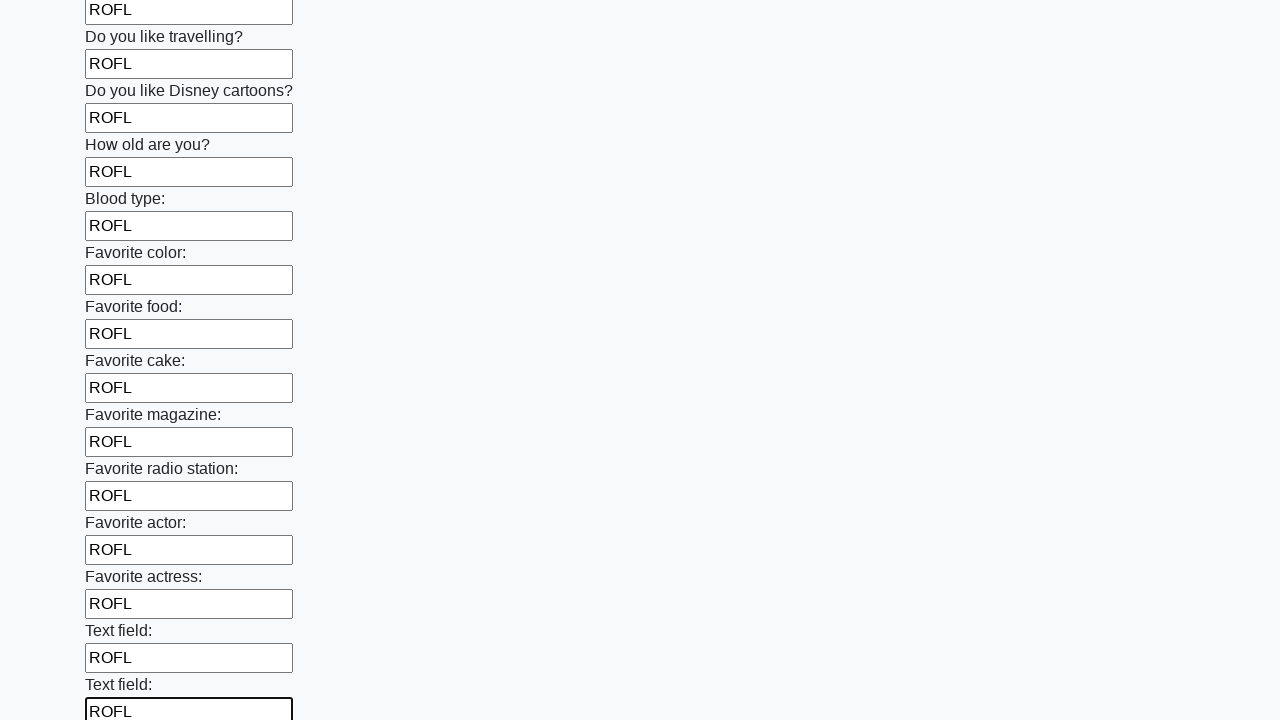

Filled input field with 'ROFL' on input >> nth=28
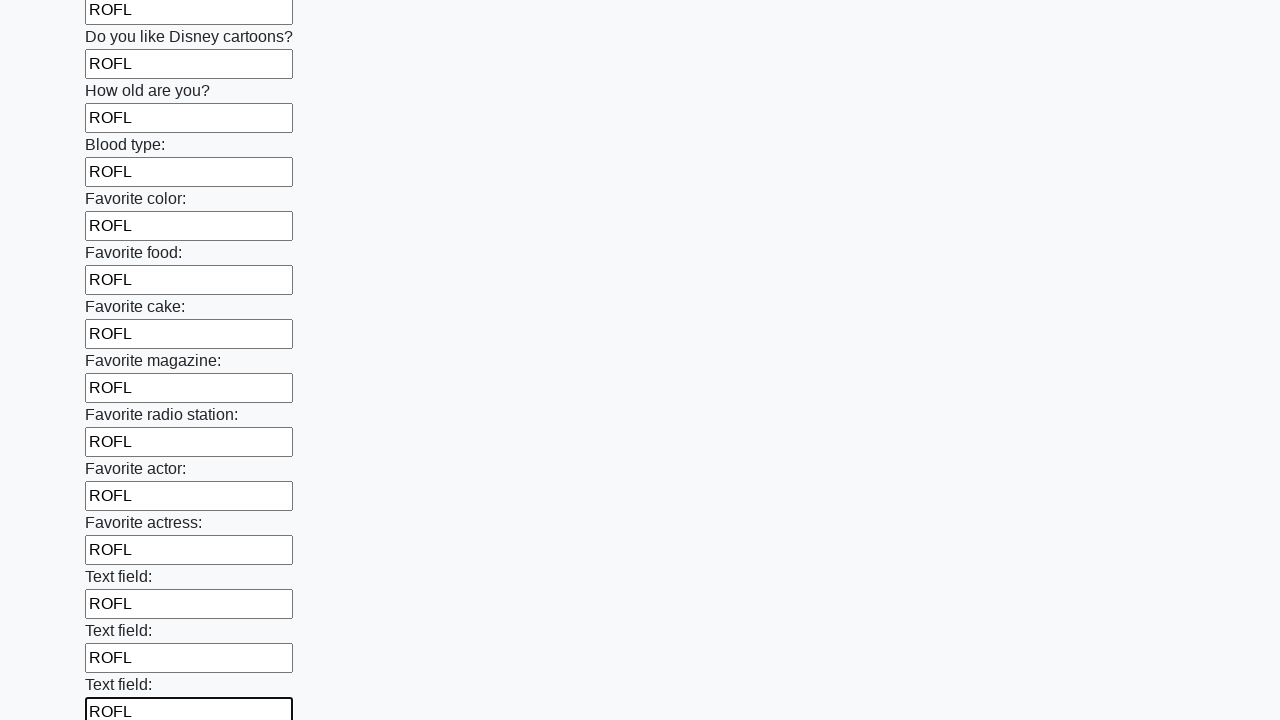

Filled input field with 'ROFL' on input >> nth=29
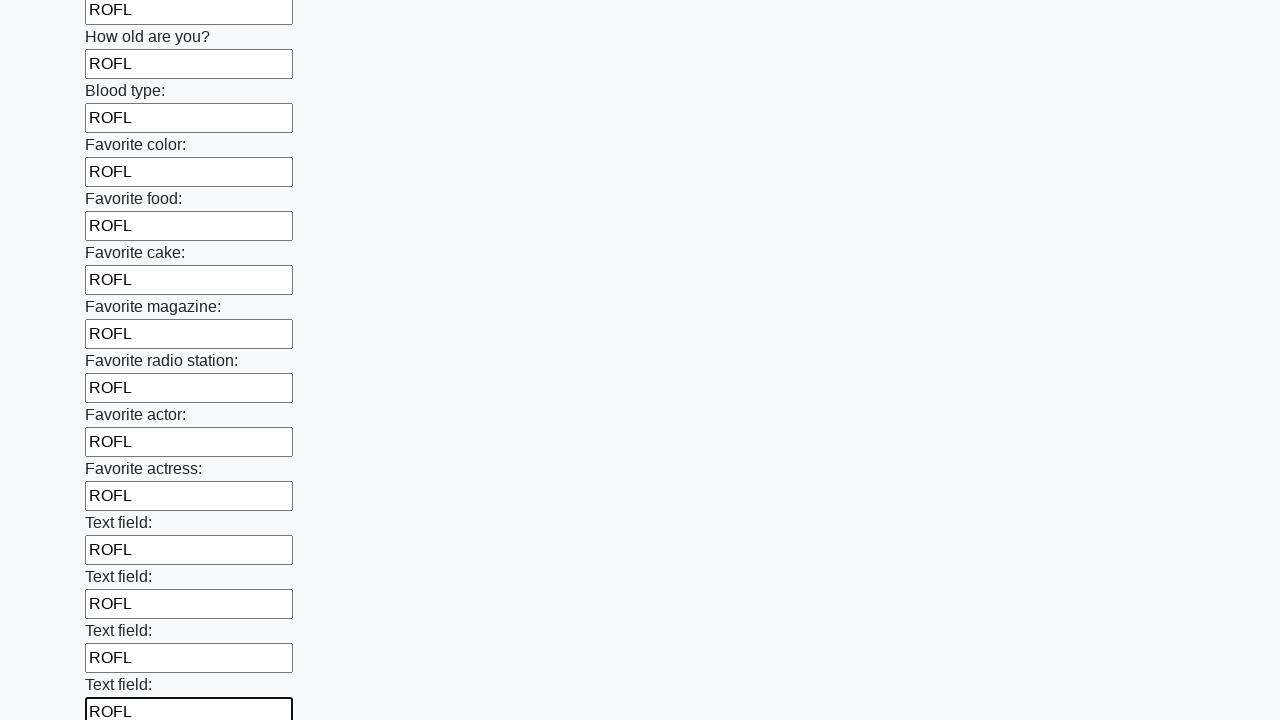

Filled input field with 'ROFL' on input >> nth=30
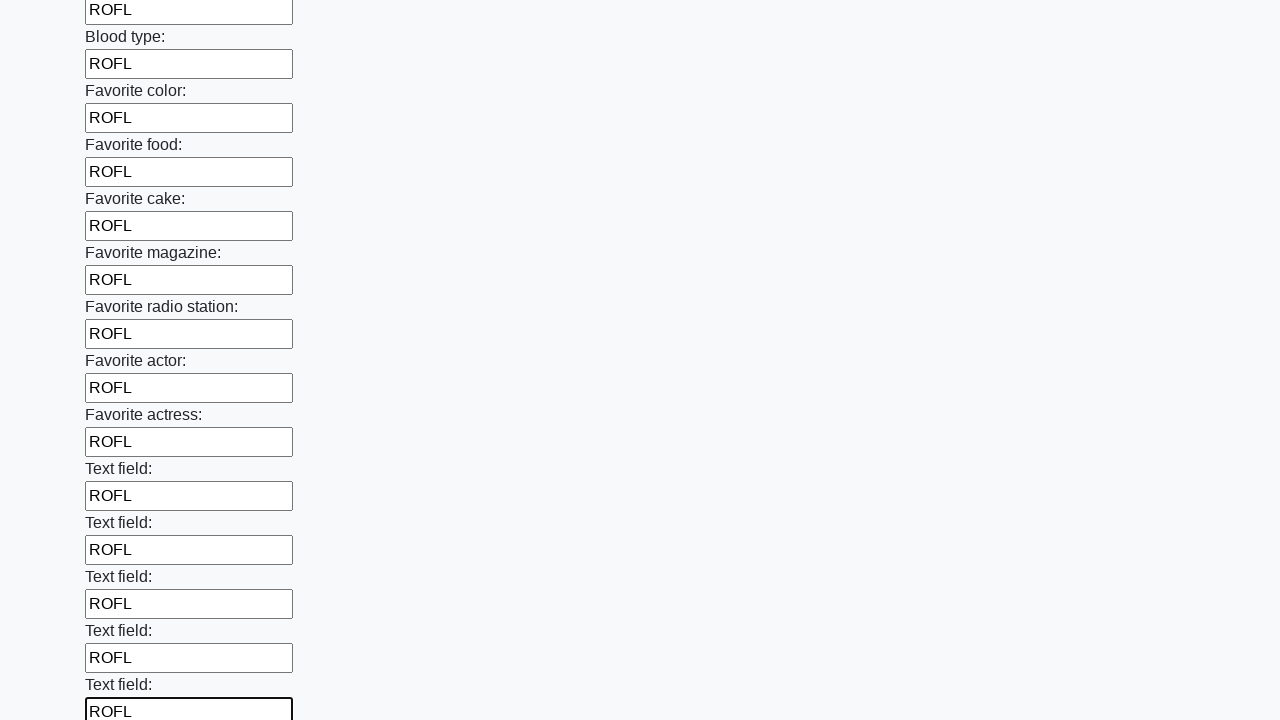

Filled input field with 'ROFL' on input >> nth=31
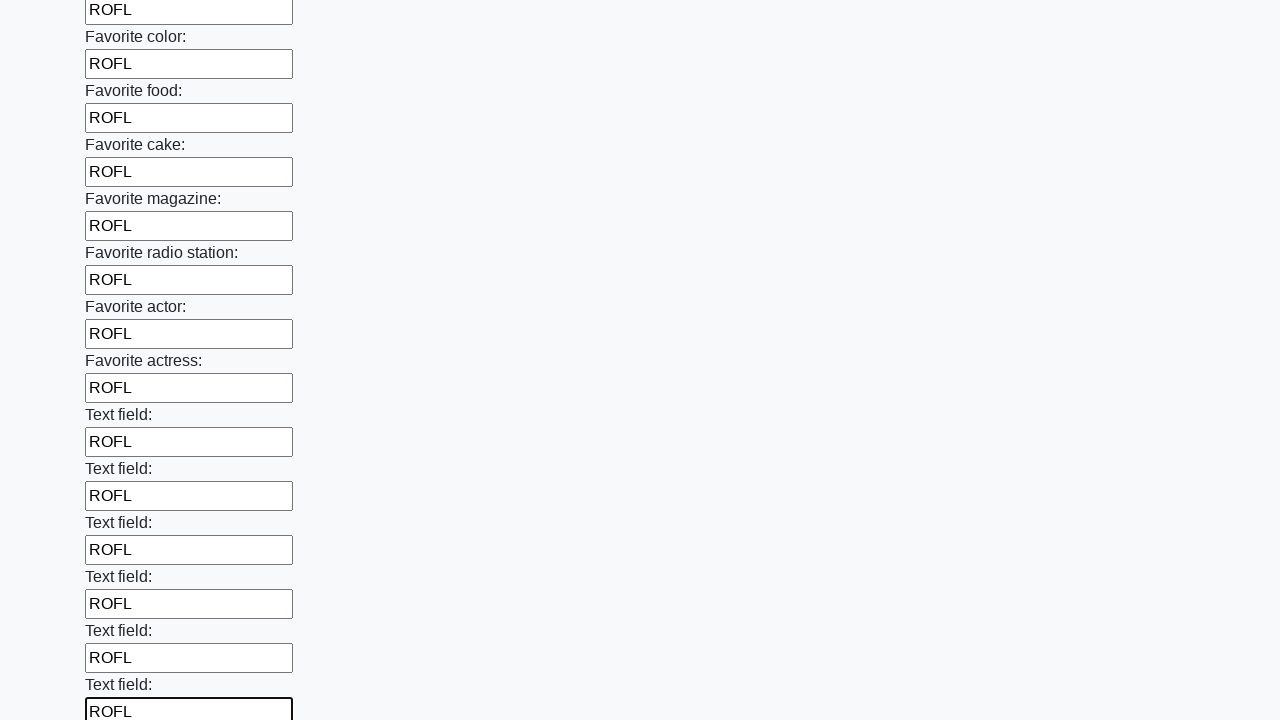

Filled input field with 'ROFL' on input >> nth=32
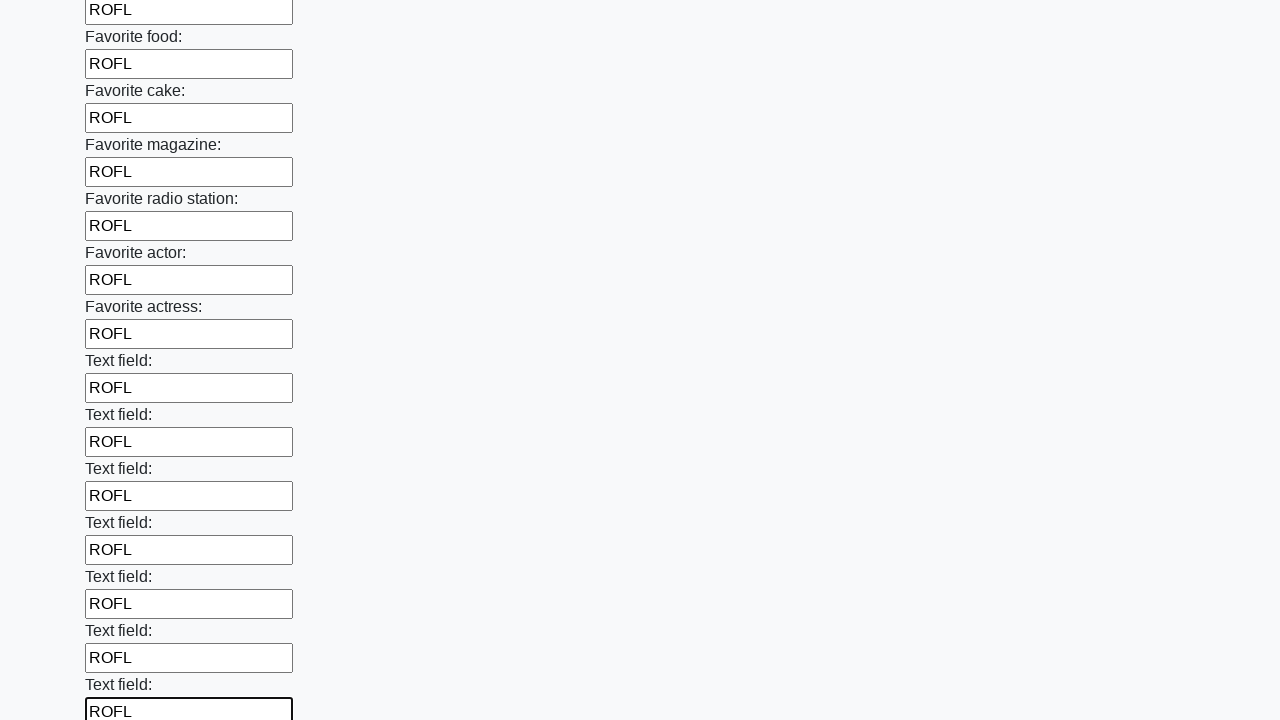

Filled input field with 'ROFL' on input >> nth=33
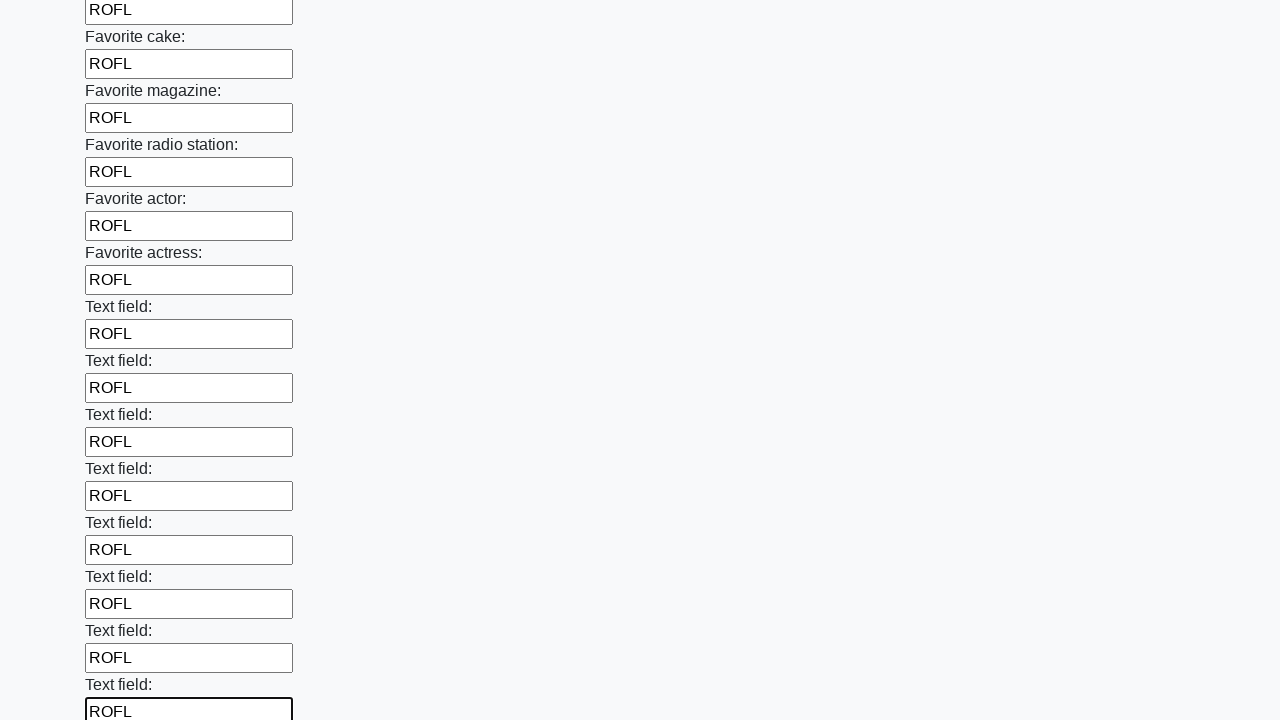

Filled input field with 'ROFL' on input >> nth=34
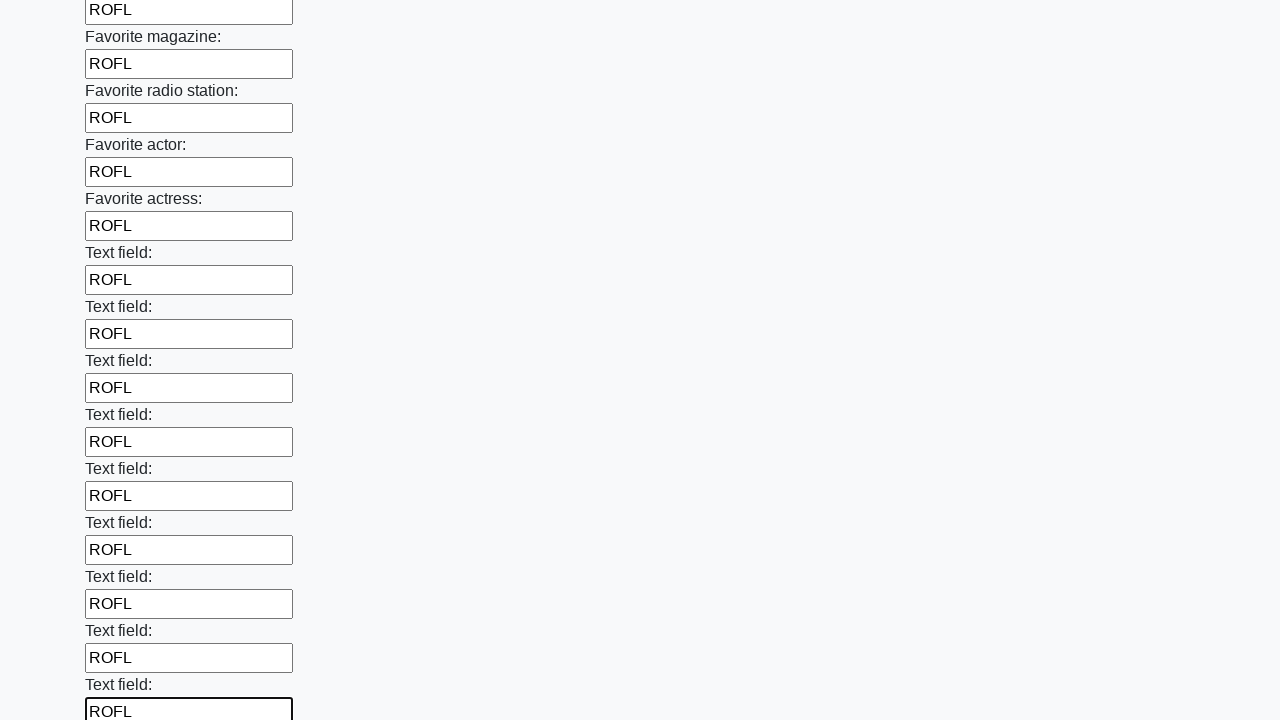

Filled input field with 'ROFL' on input >> nth=35
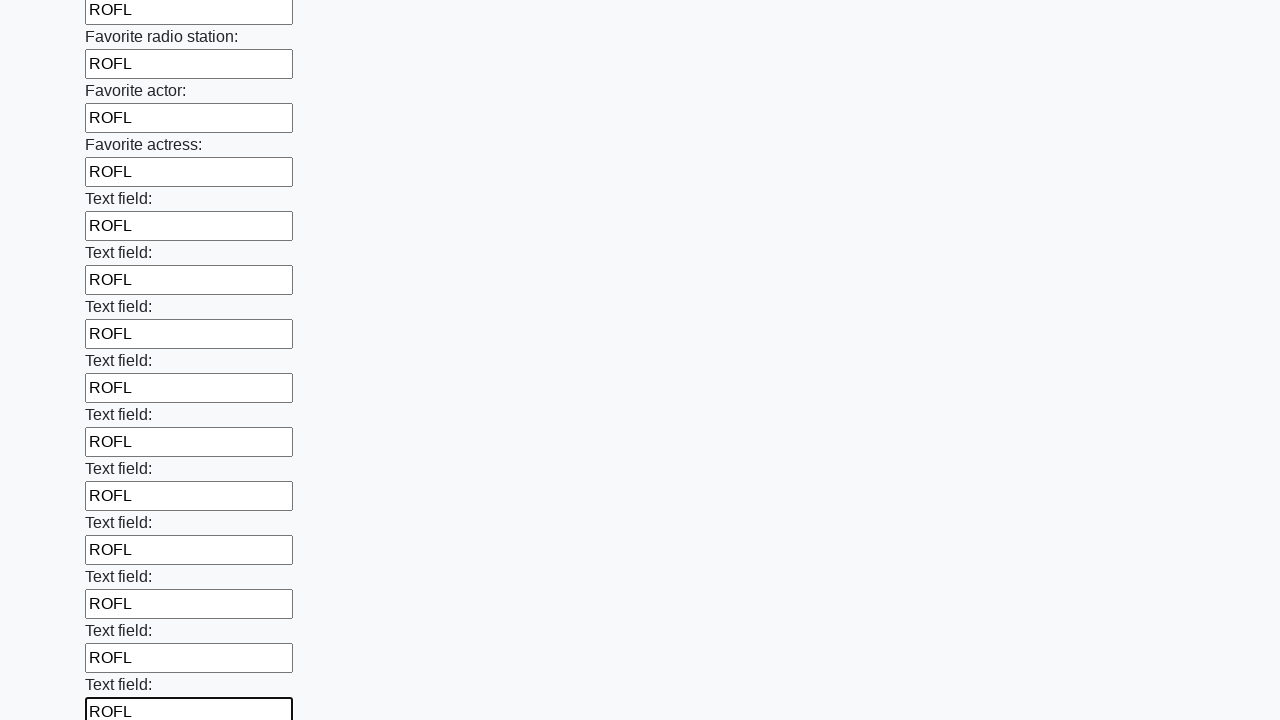

Filled input field with 'ROFL' on input >> nth=36
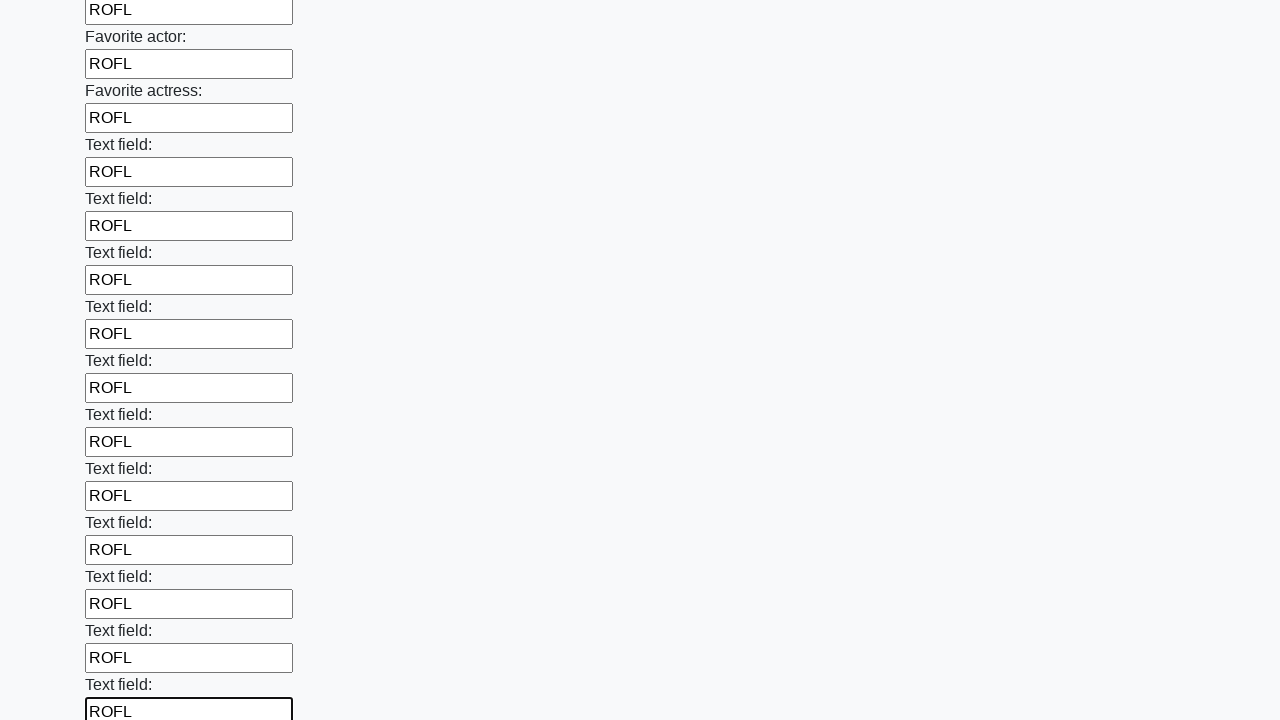

Filled input field with 'ROFL' on input >> nth=37
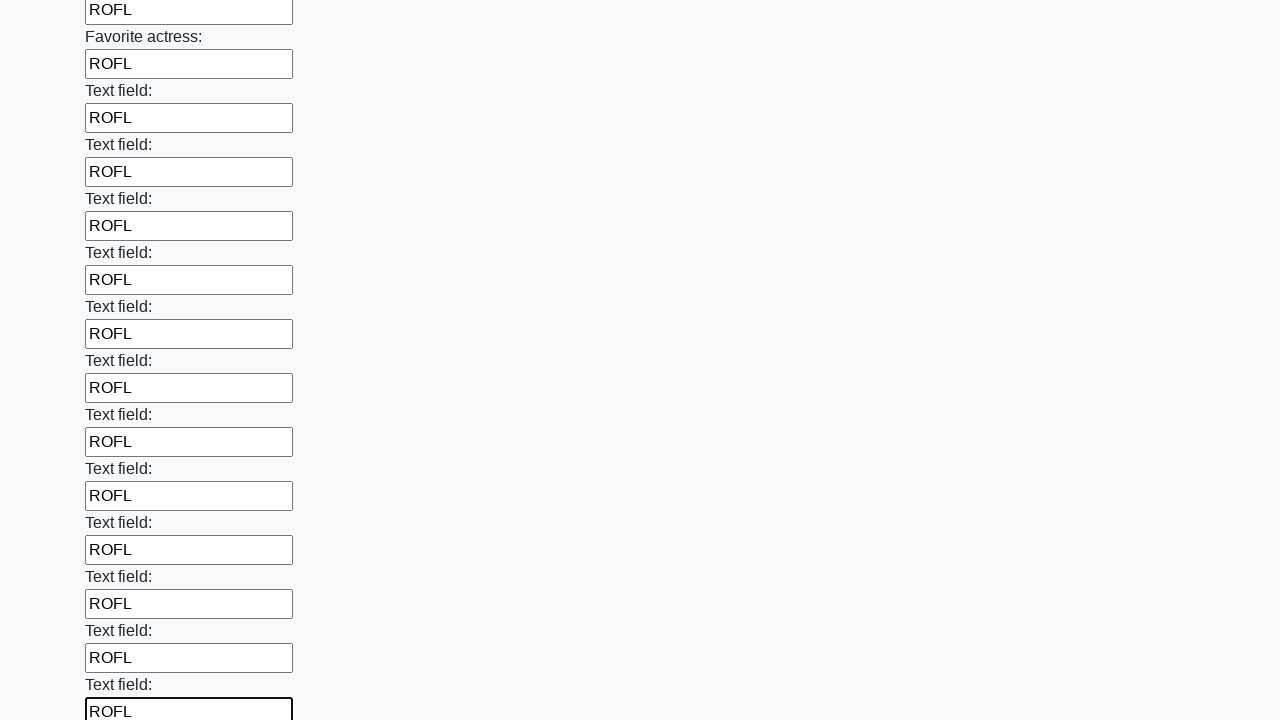

Filled input field with 'ROFL' on input >> nth=38
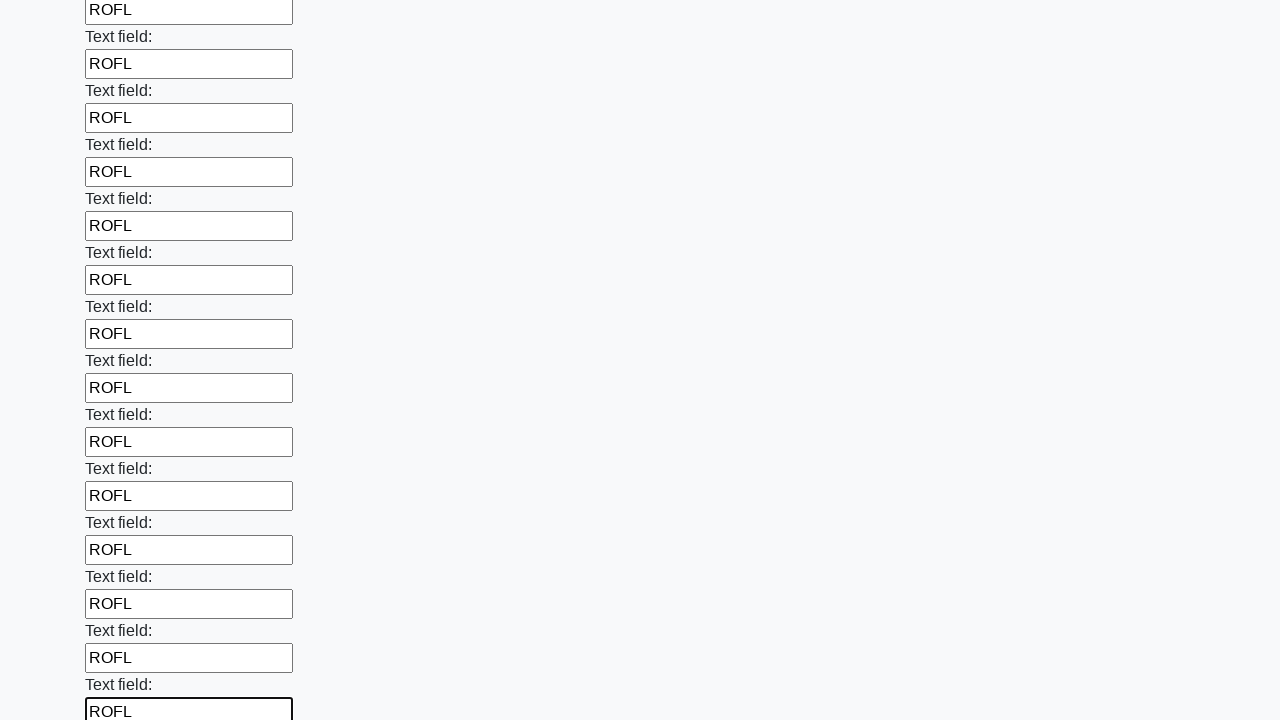

Filled input field with 'ROFL' on input >> nth=39
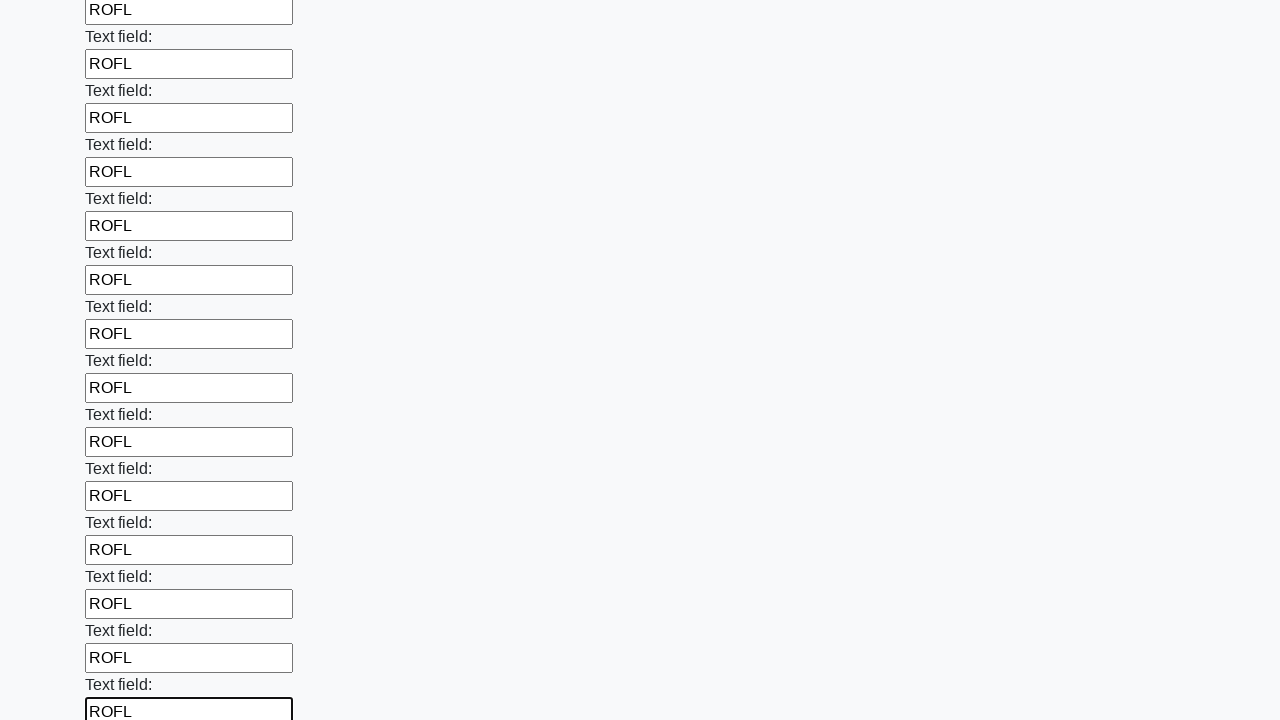

Filled input field with 'ROFL' on input >> nth=40
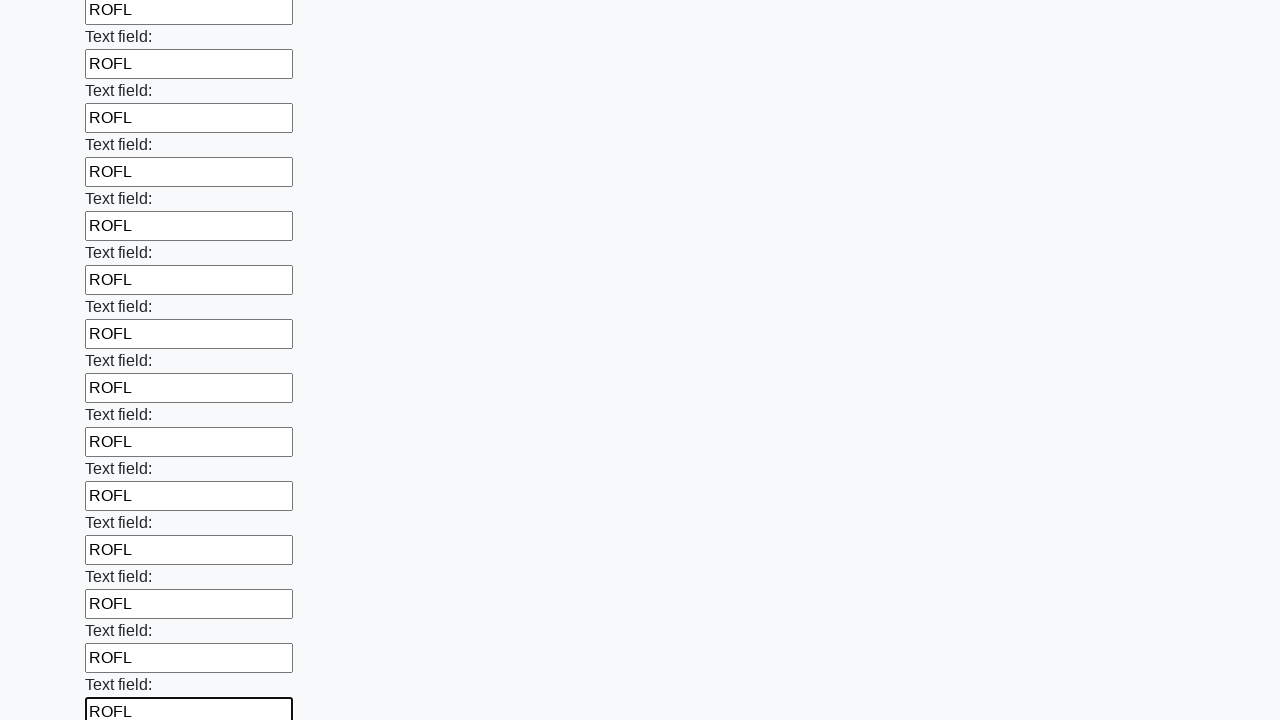

Filled input field with 'ROFL' on input >> nth=41
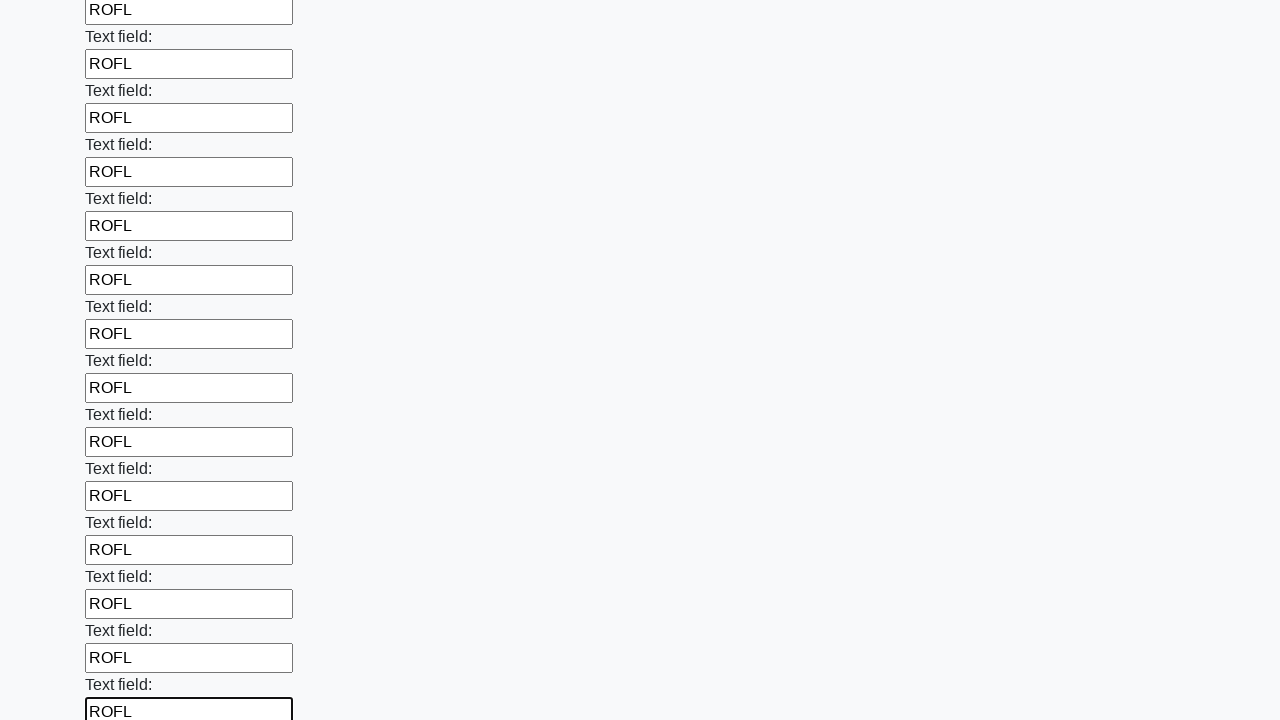

Filled input field with 'ROFL' on input >> nth=42
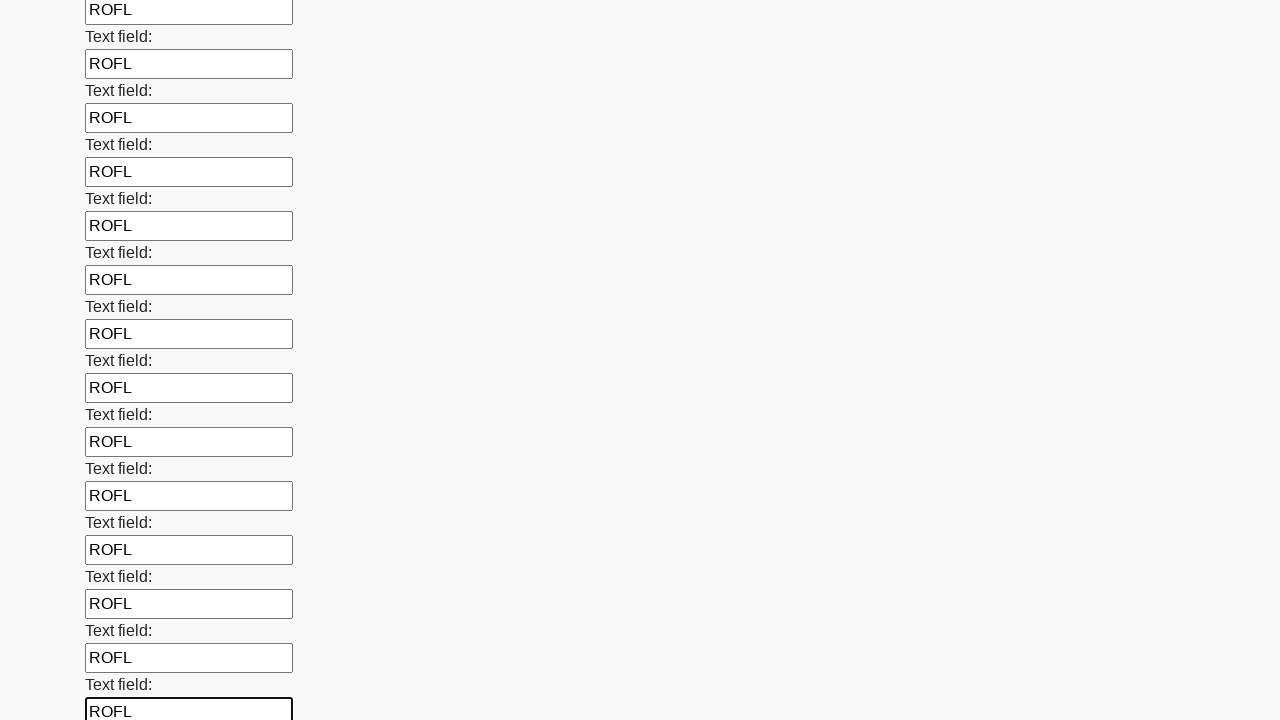

Filled input field with 'ROFL' on input >> nth=43
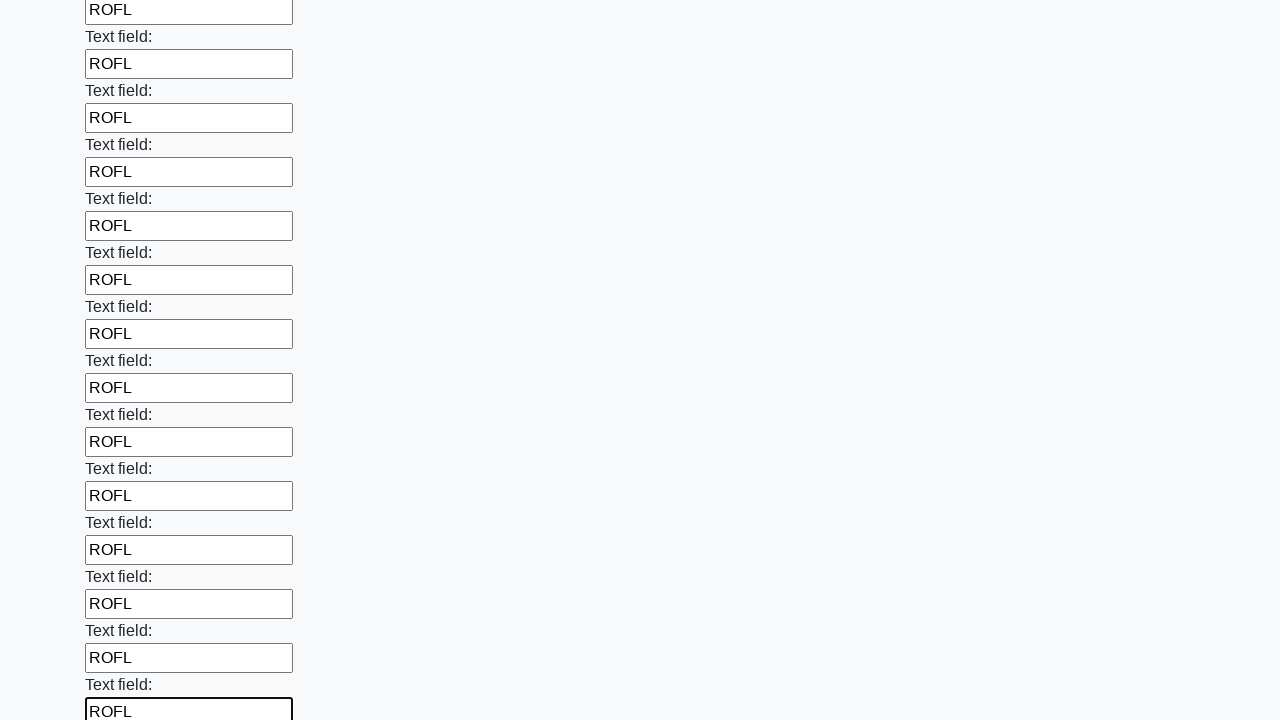

Filled input field with 'ROFL' on input >> nth=44
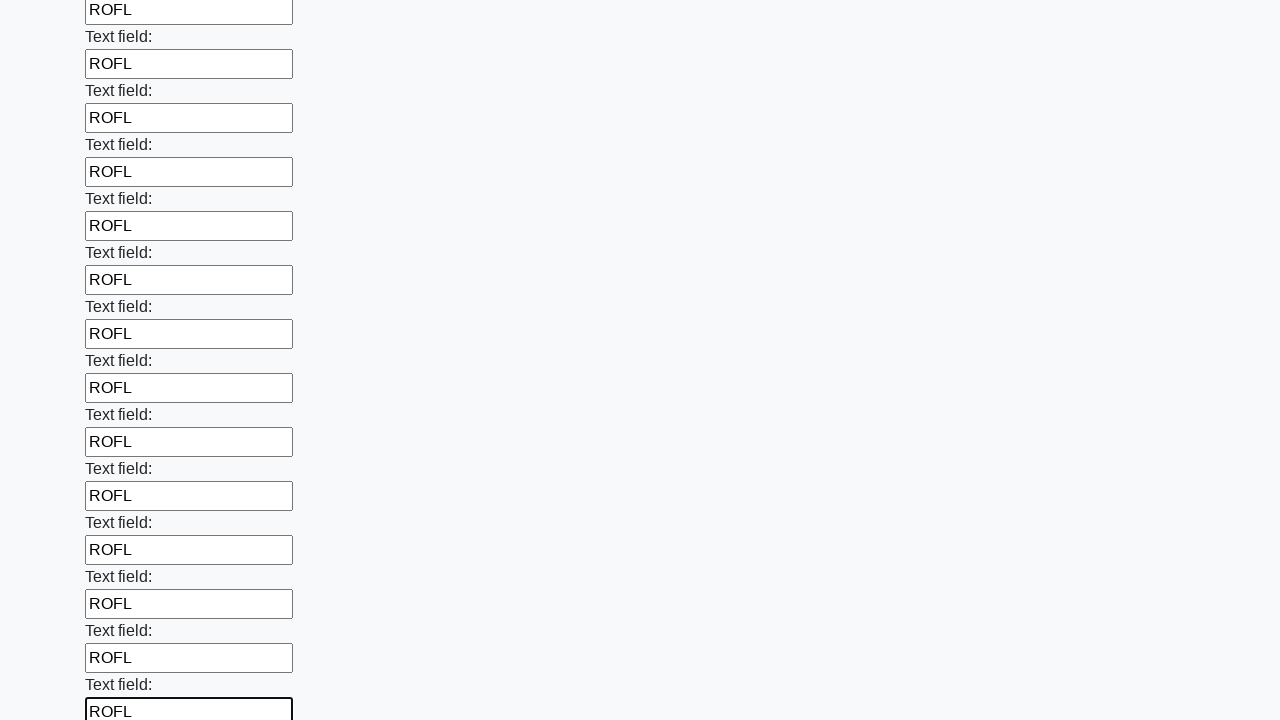

Filled input field with 'ROFL' on input >> nth=45
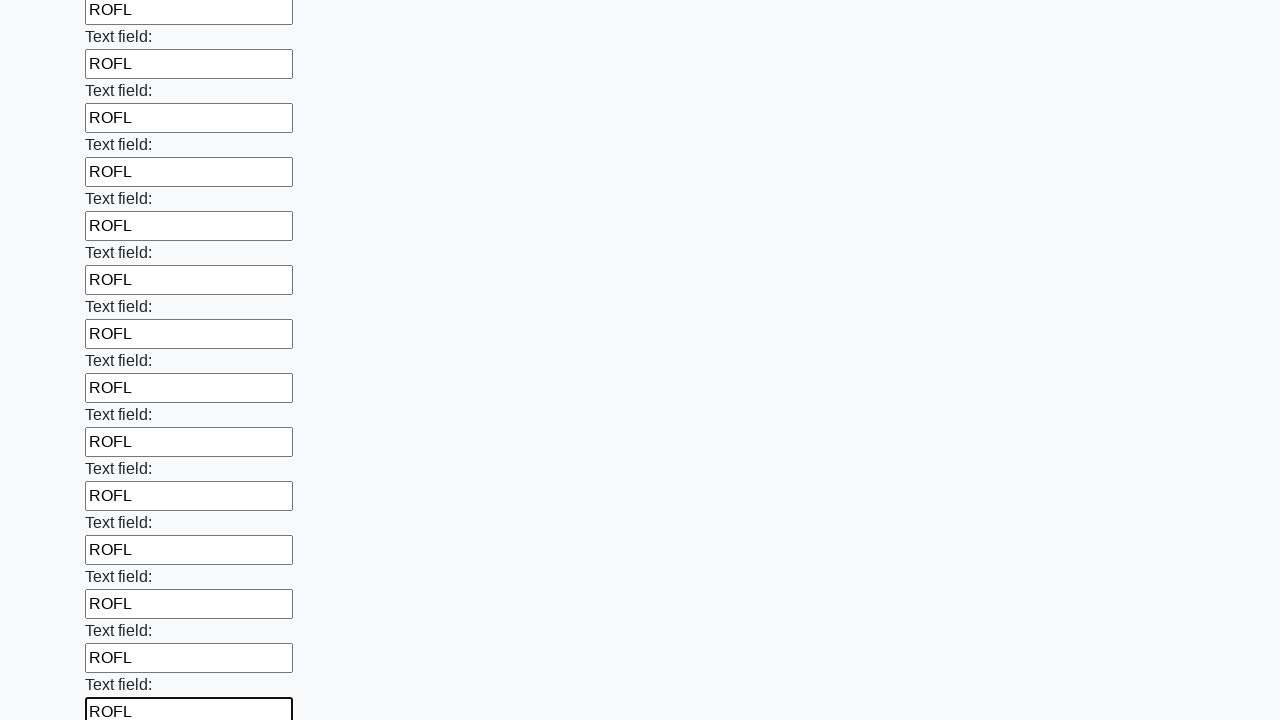

Filled input field with 'ROFL' on input >> nth=46
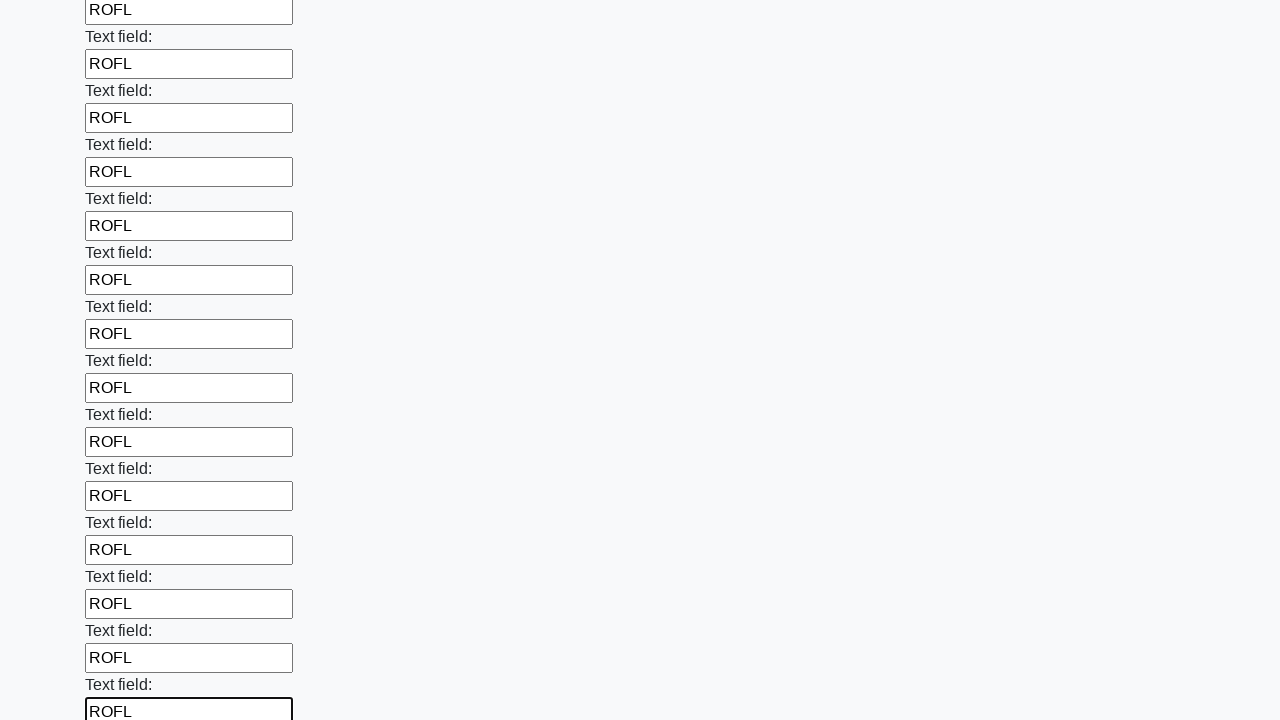

Filled input field with 'ROFL' on input >> nth=47
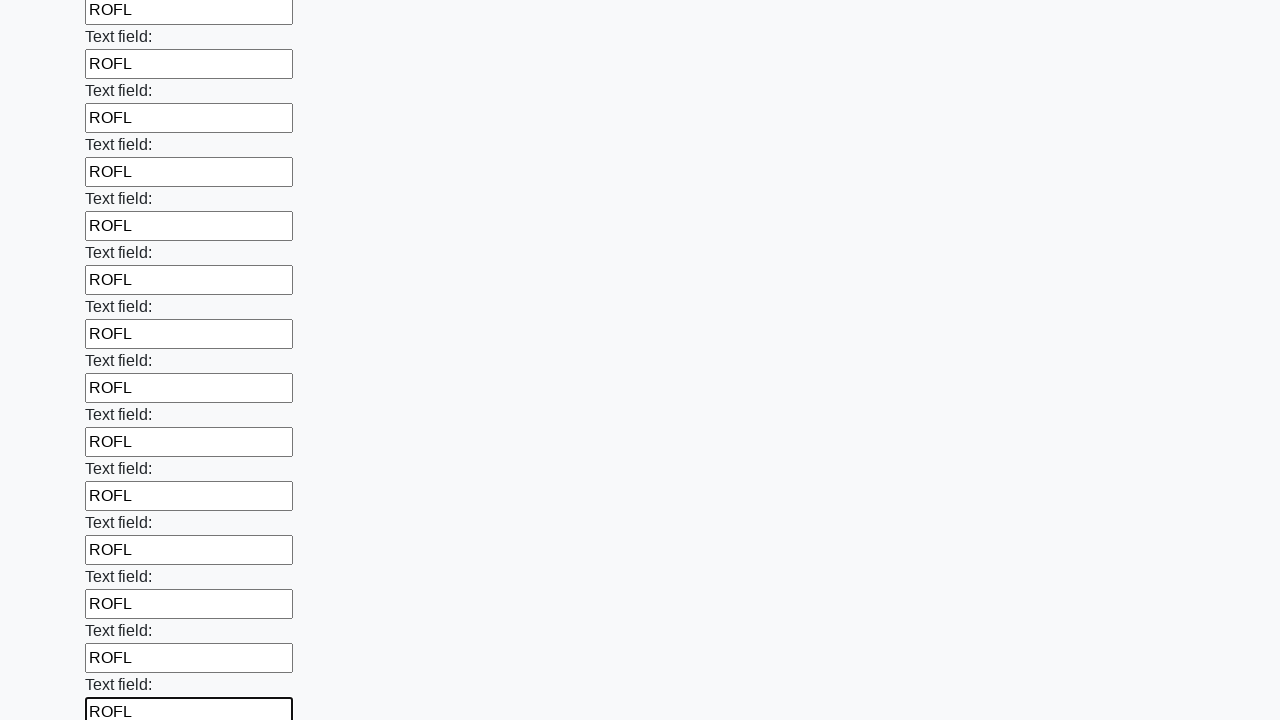

Filled input field with 'ROFL' on input >> nth=48
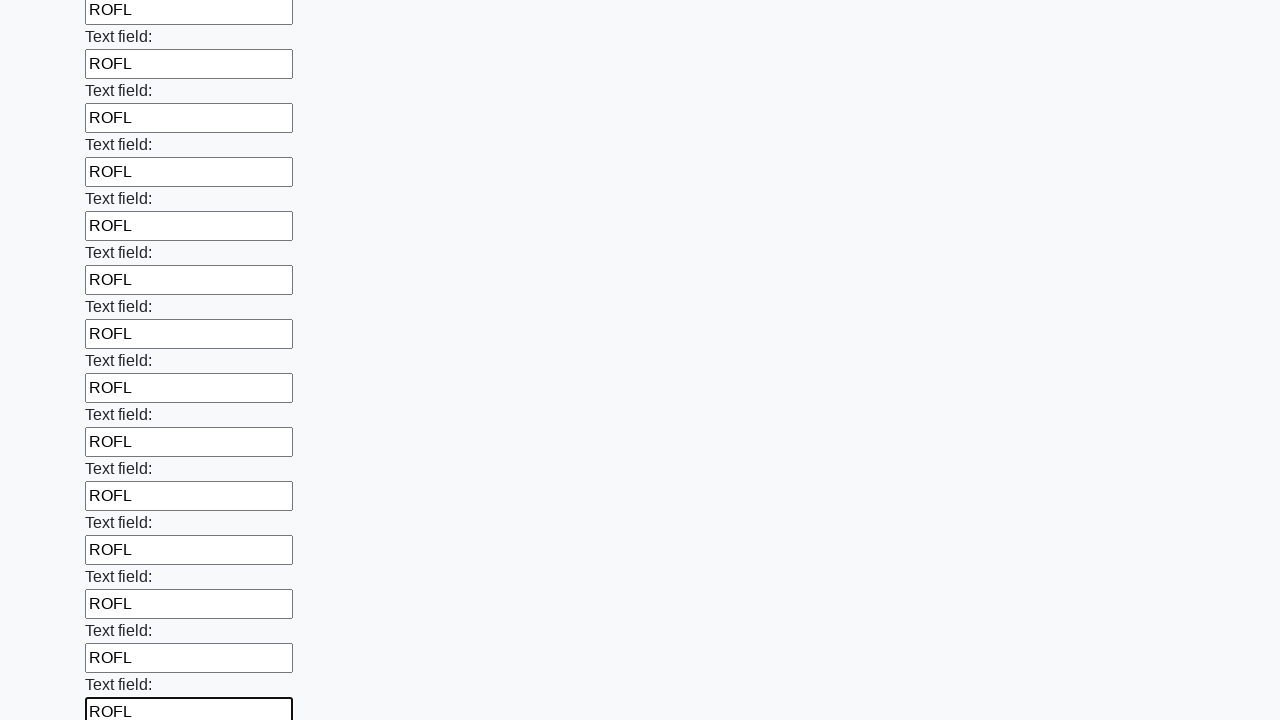

Filled input field with 'ROFL' on input >> nth=49
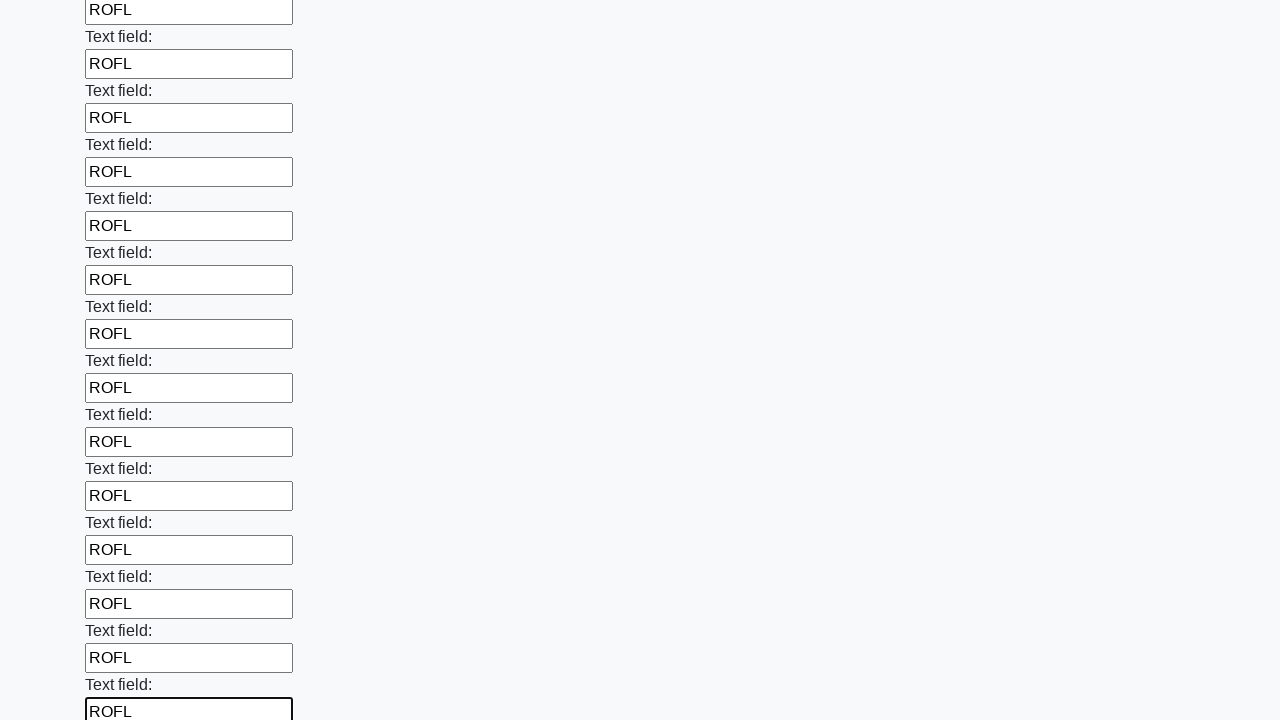

Filled input field with 'ROFL' on input >> nth=50
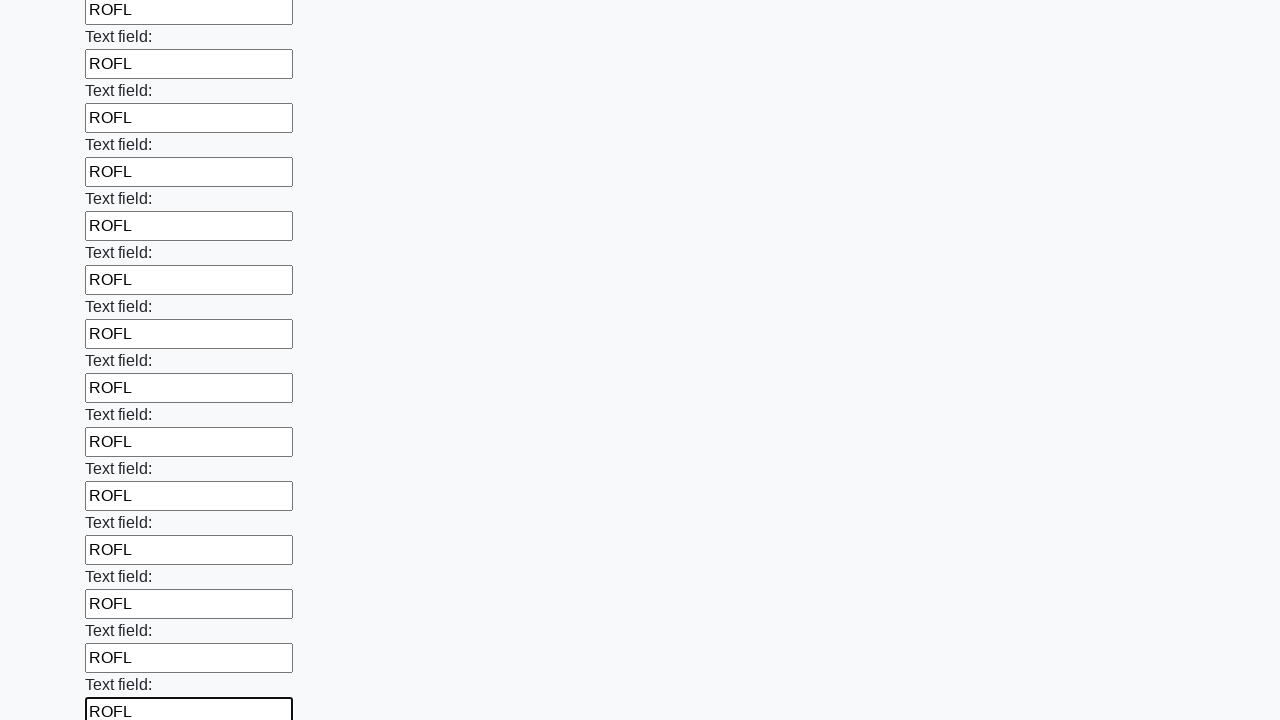

Filled input field with 'ROFL' on input >> nth=51
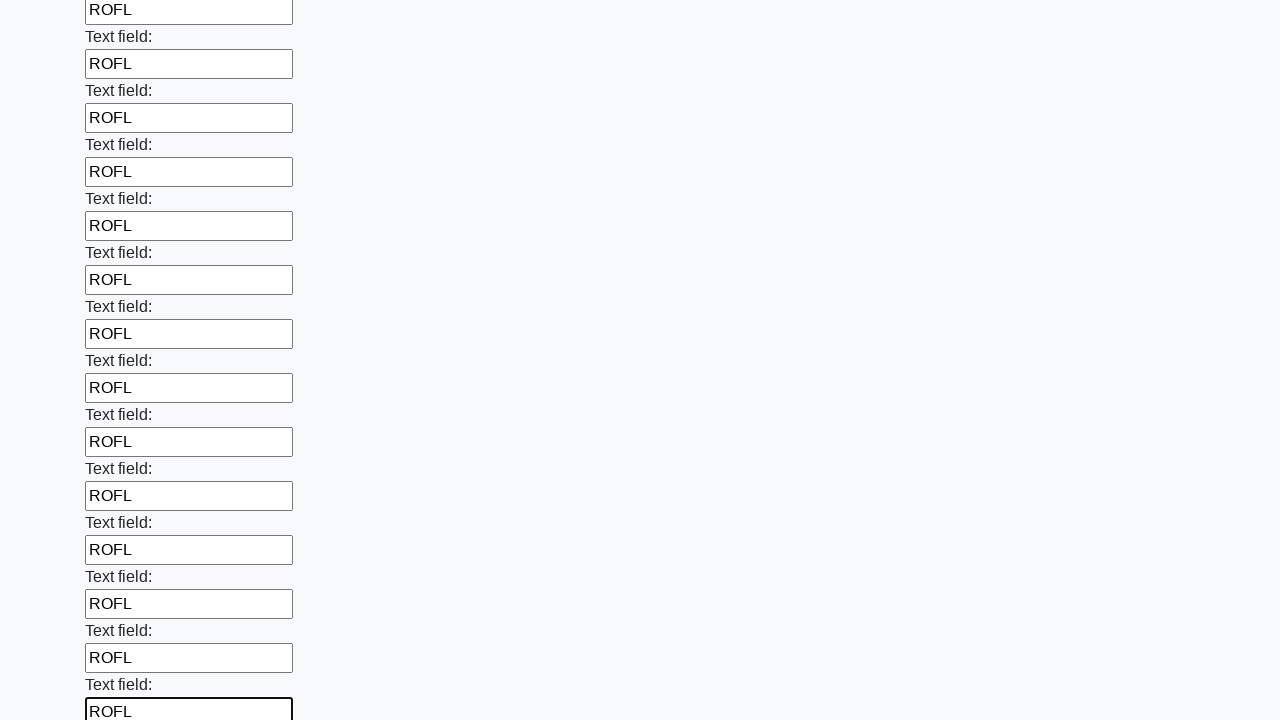

Filled input field with 'ROFL' on input >> nth=52
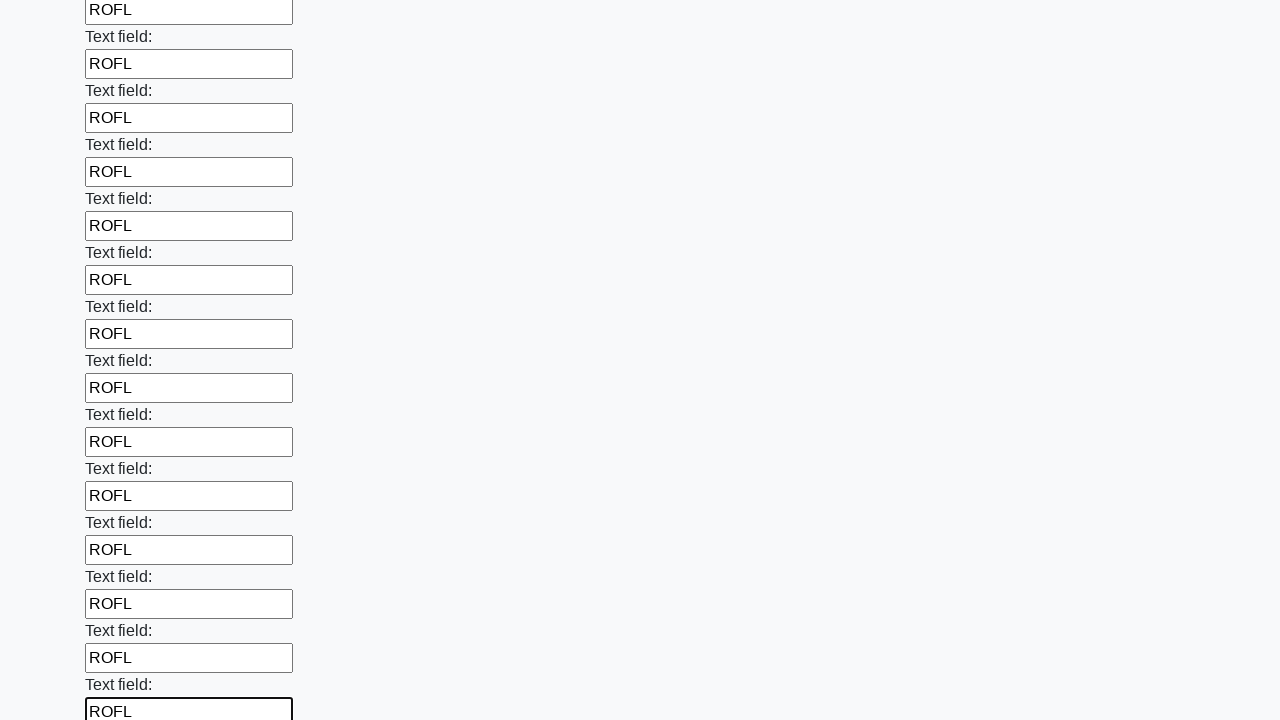

Filled input field with 'ROFL' on input >> nth=53
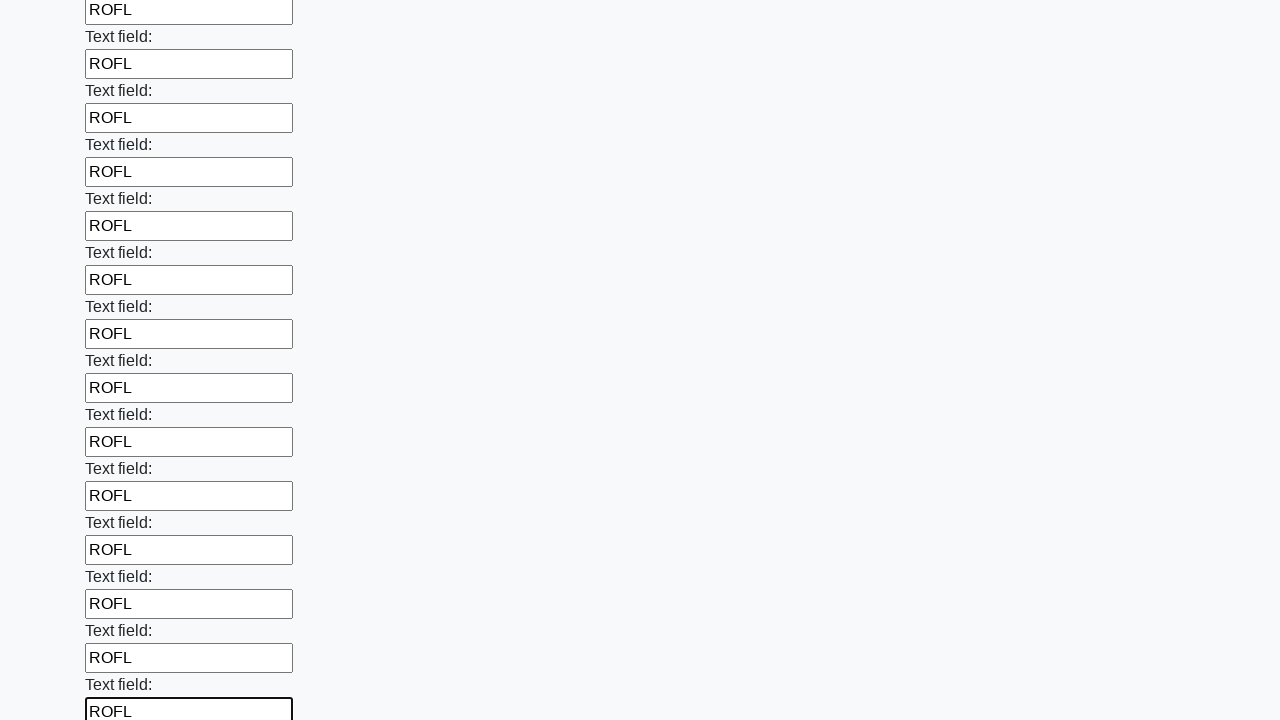

Filled input field with 'ROFL' on input >> nth=54
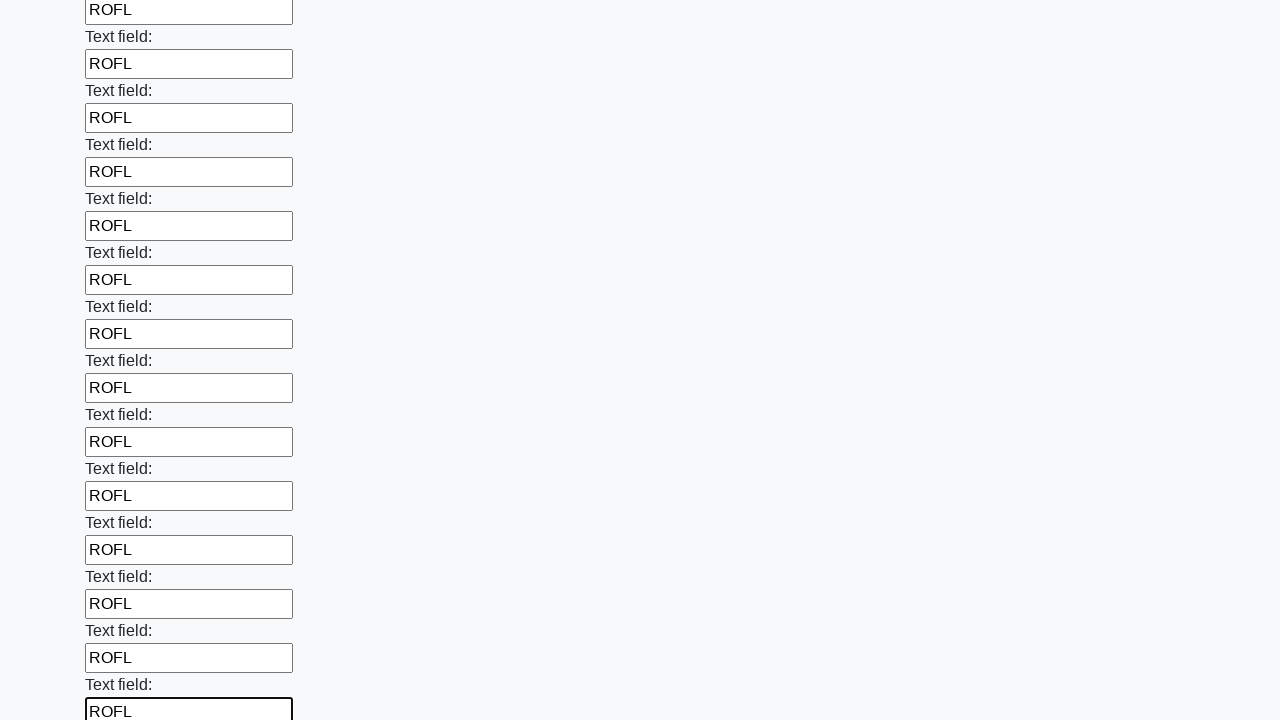

Filled input field with 'ROFL' on input >> nth=55
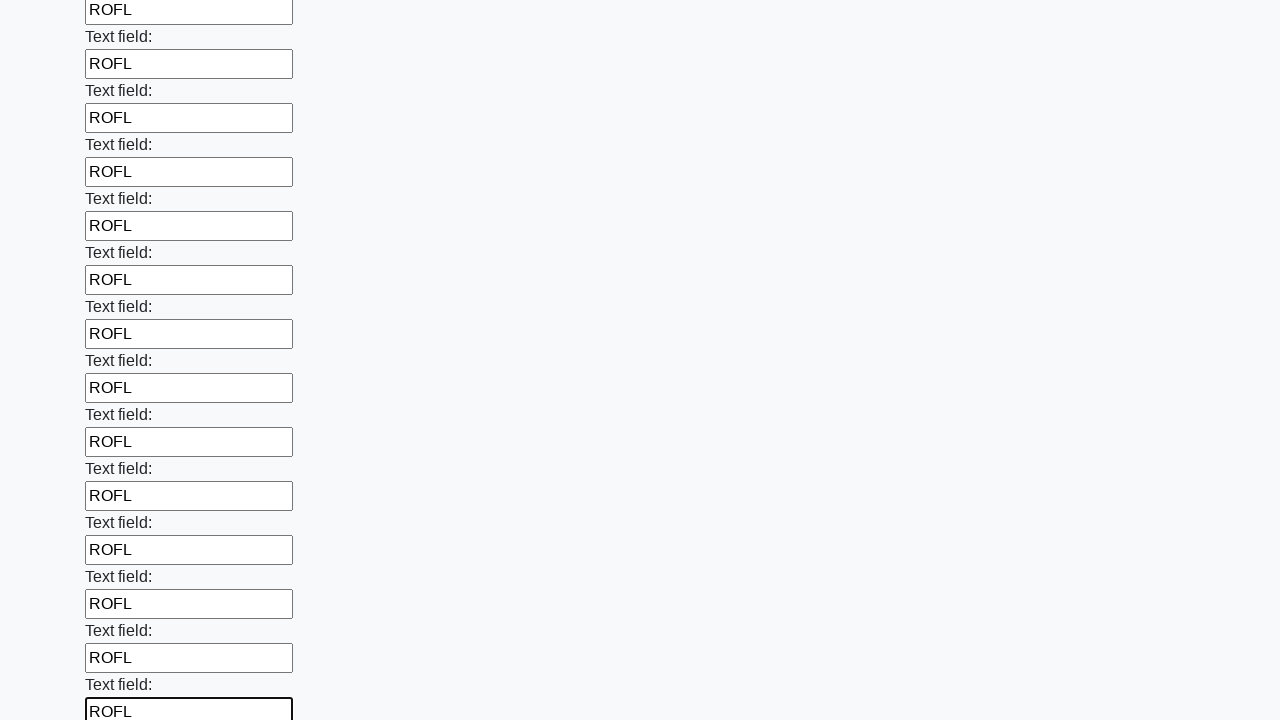

Filled input field with 'ROFL' on input >> nth=56
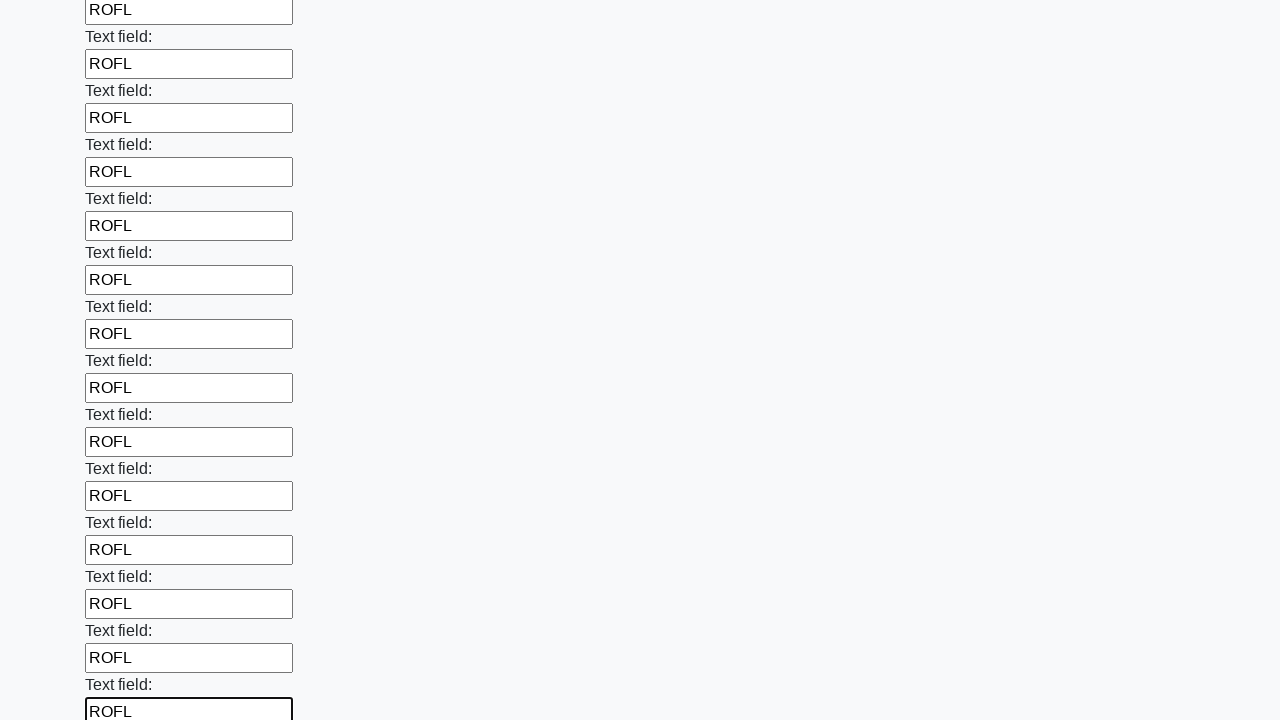

Filled input field with 'ROFL' on input >> nth=57
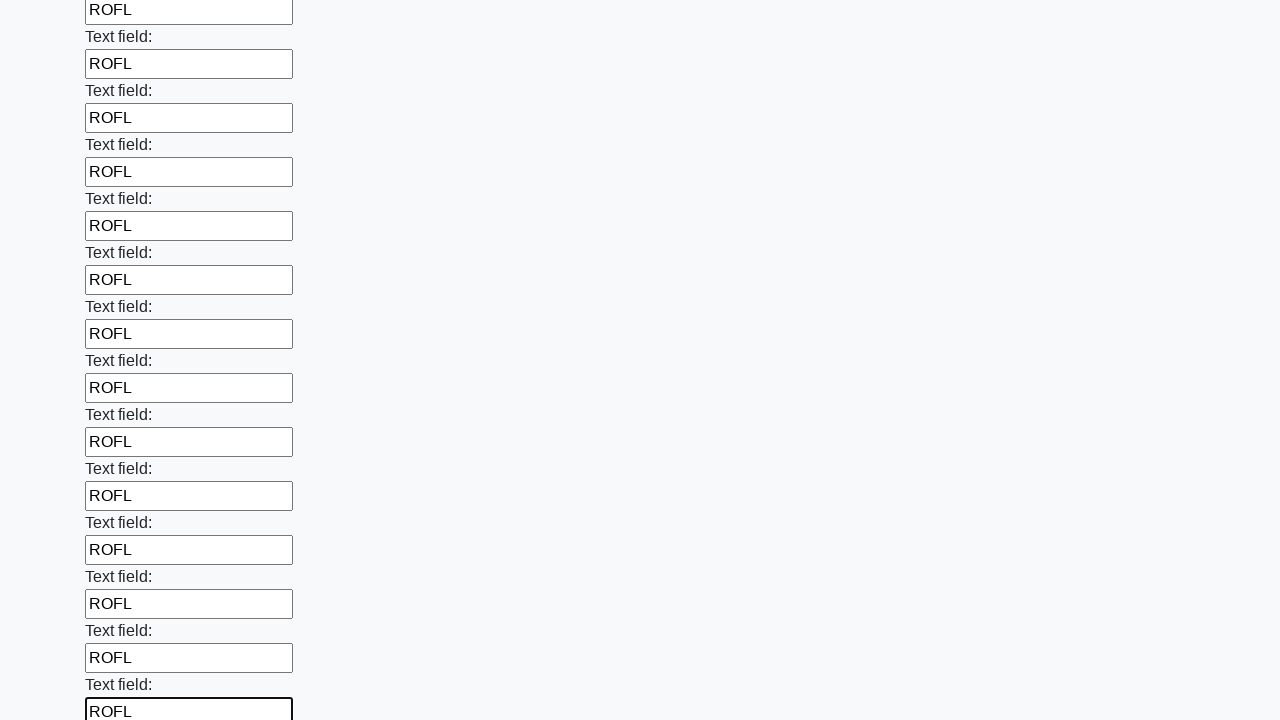

Filled input field with 'ROFL' on input >> nth=58
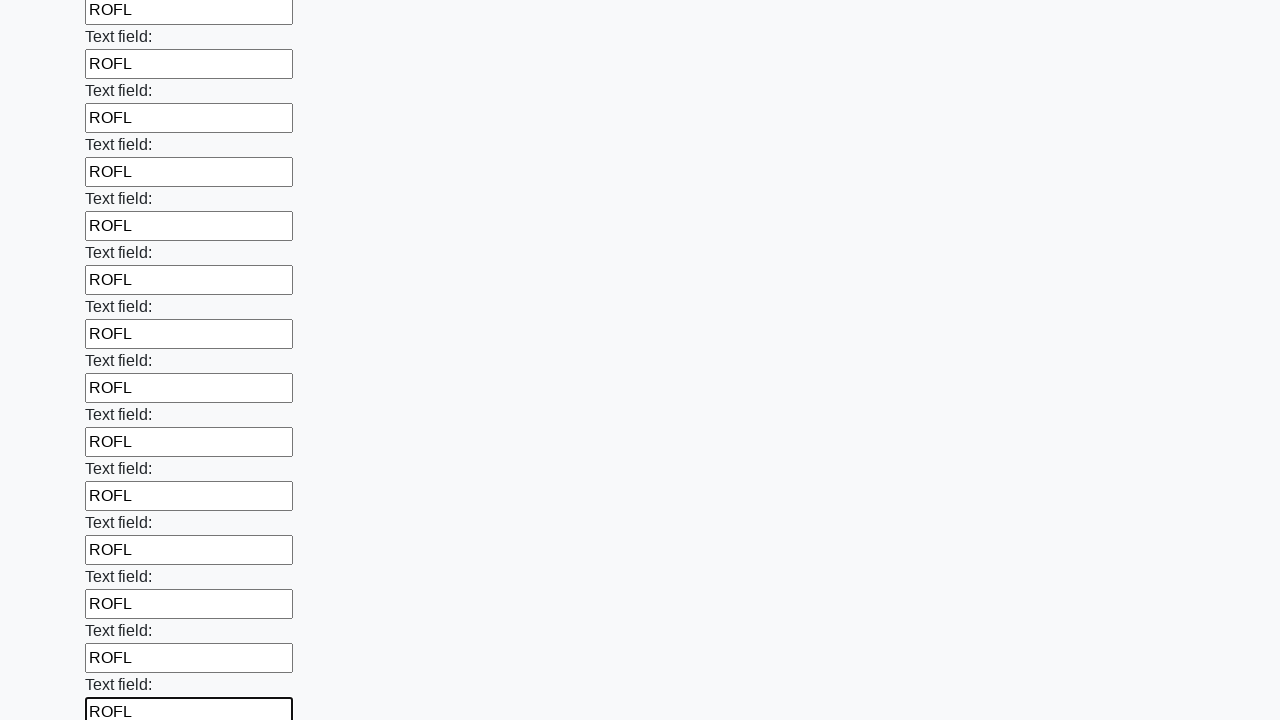

Filled input field with 'ROFL' on input >> nth=59
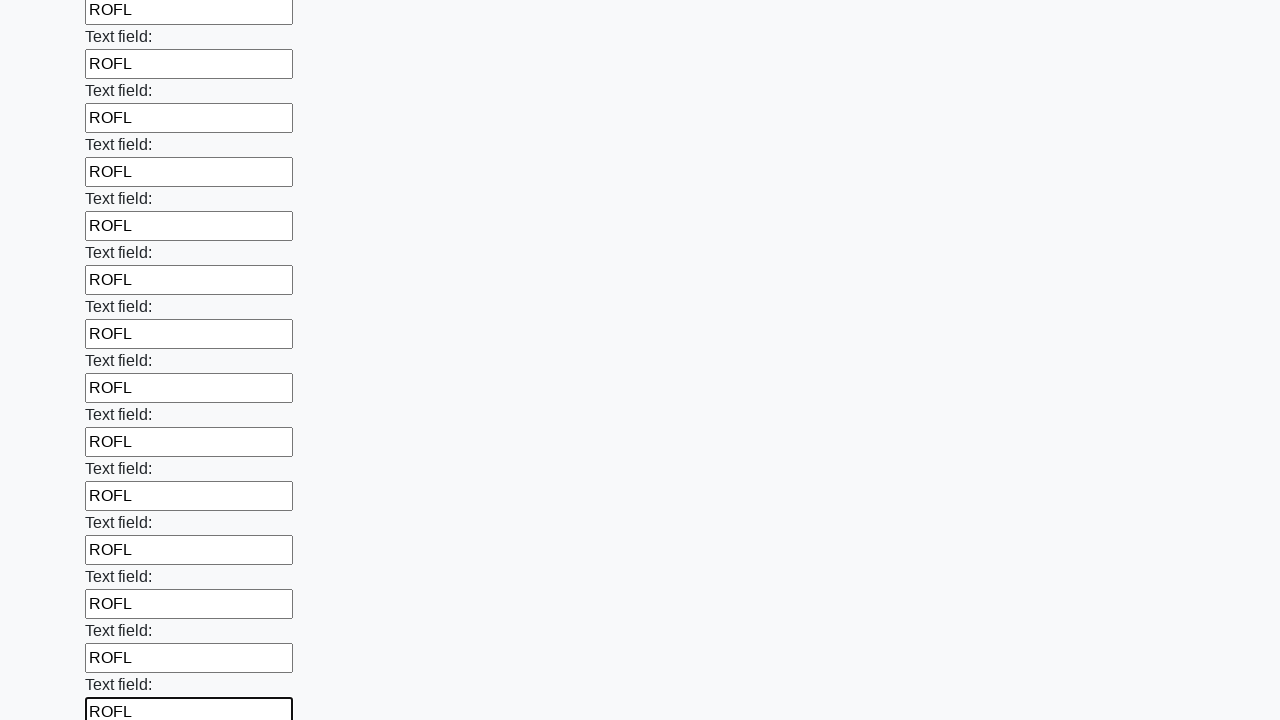

Filled input field with 'ROFL' on input >> nth=60
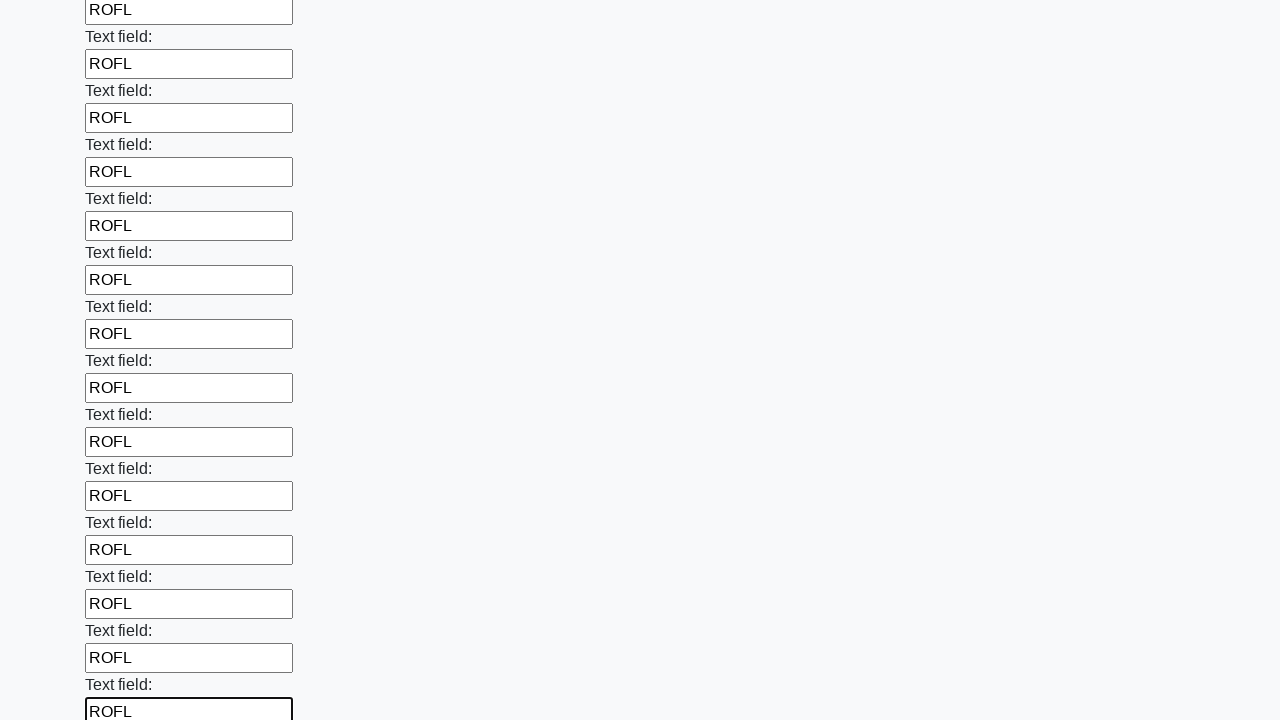

Filled input field with 'ROFL' on input >> nth=61
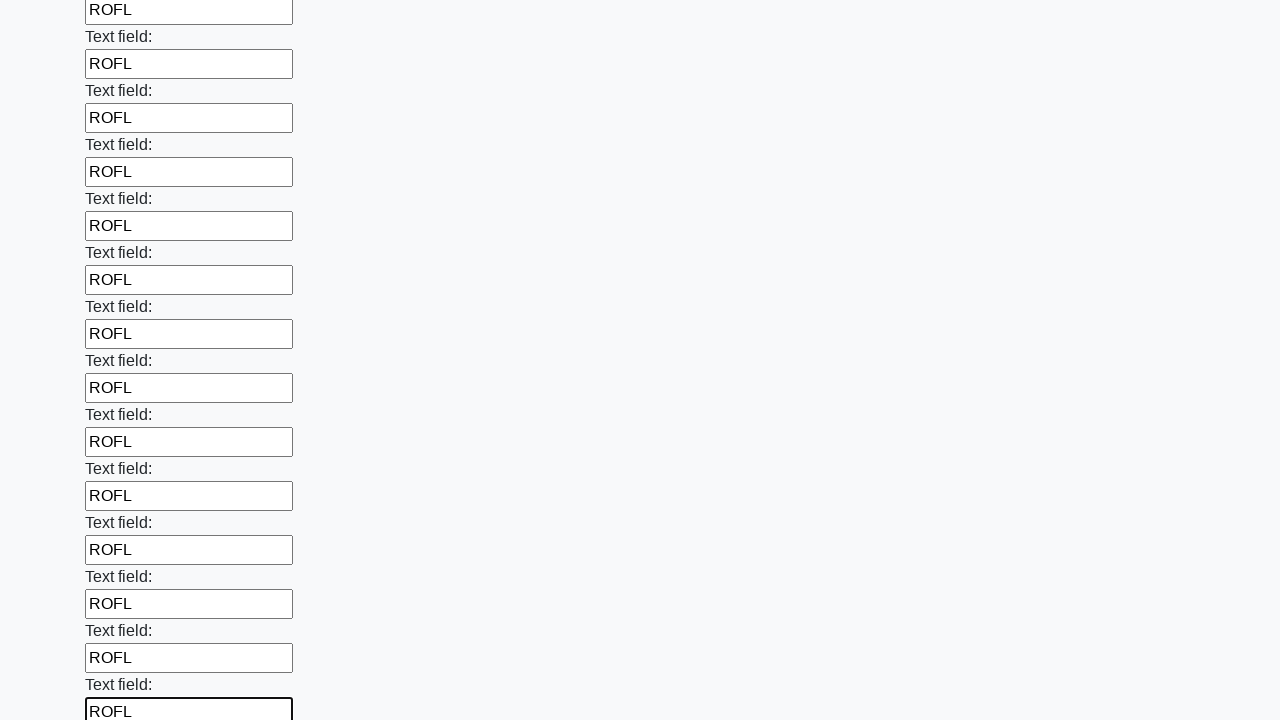

Filled input field with 'ROFL' on input >> nth=62
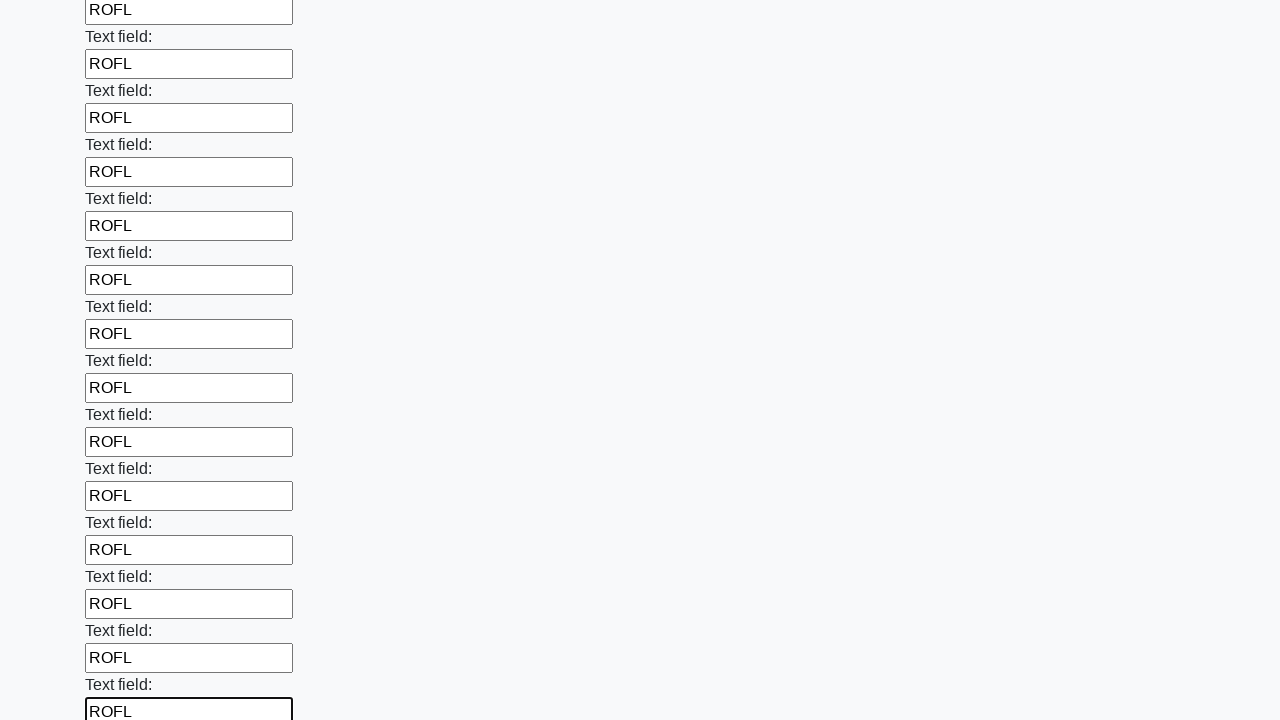

Filled input field with 'ROFL' on input >> nth=63
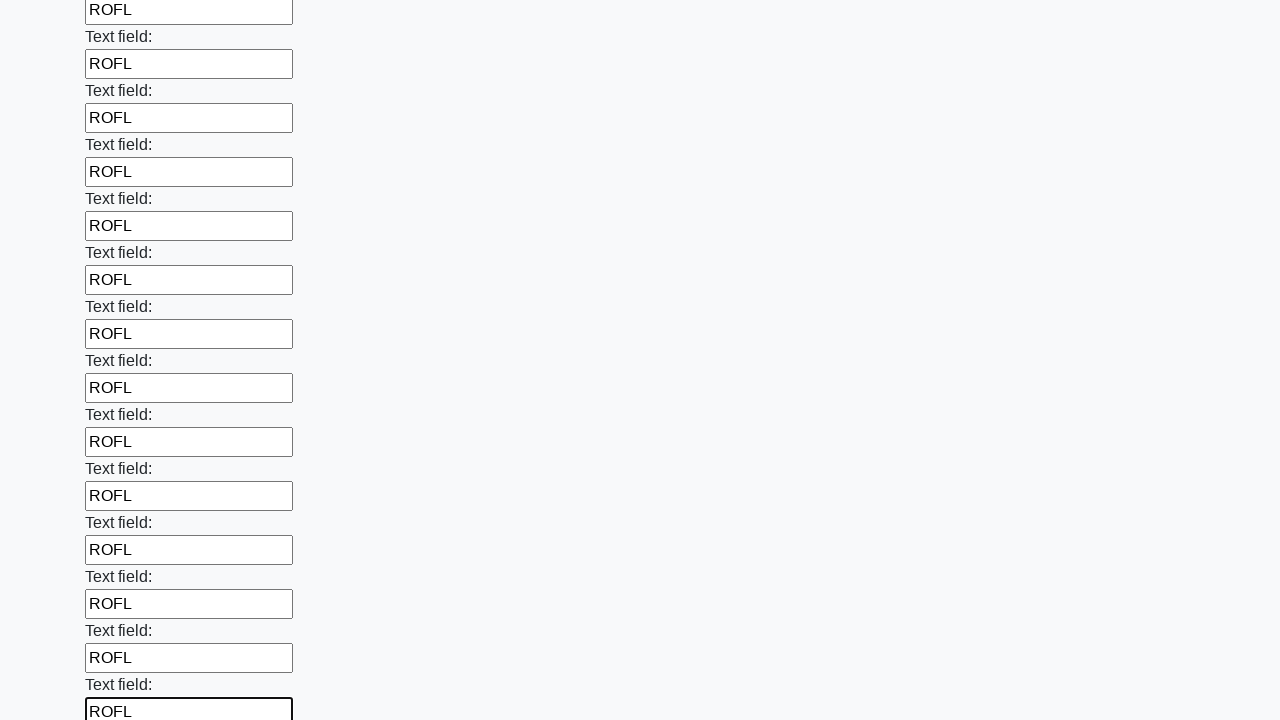

Filled input field with 'ROFL' on input >> nth=64
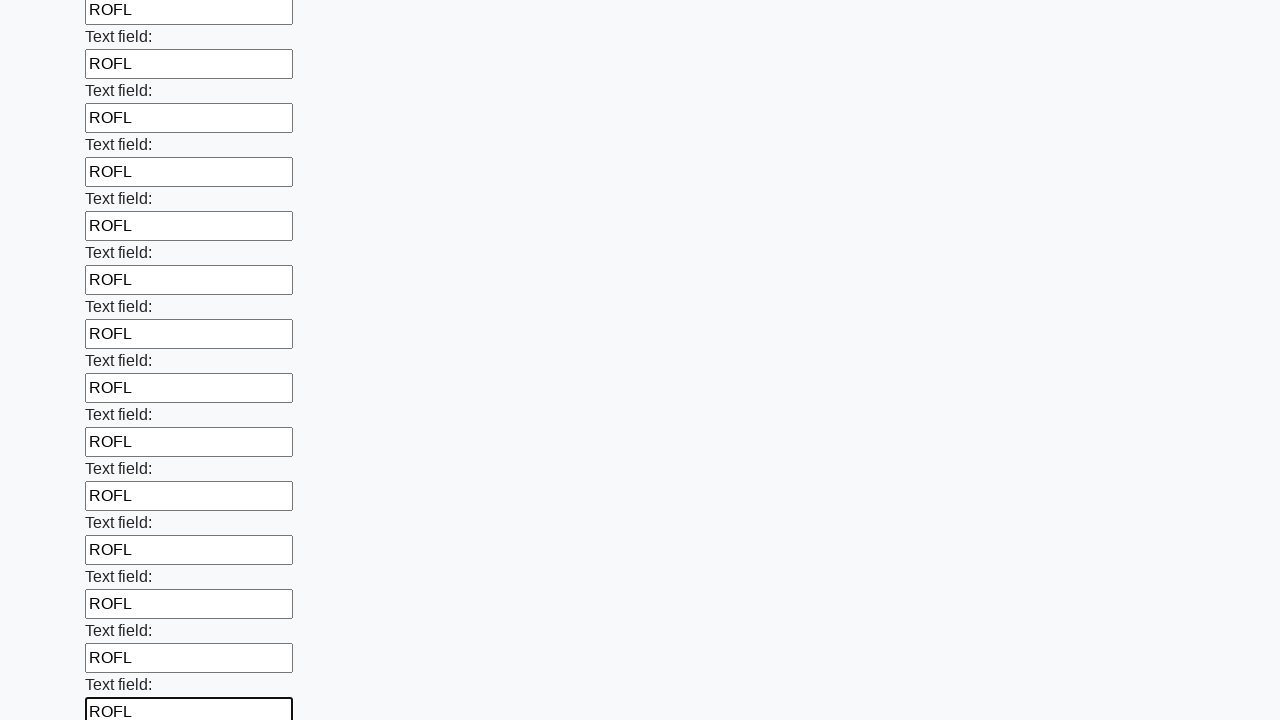

Filled input field with 'ROFL' on input >> nth=65
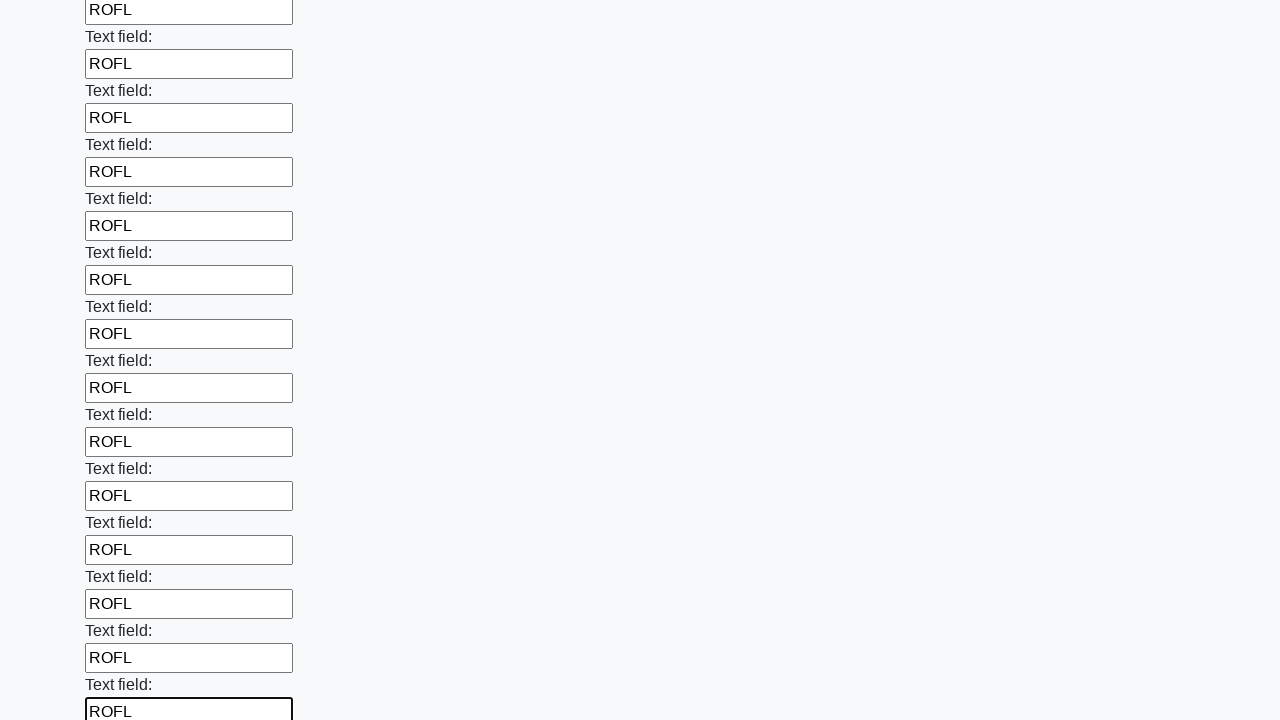

Filled input field with 'ROFL' on input >> nth=66
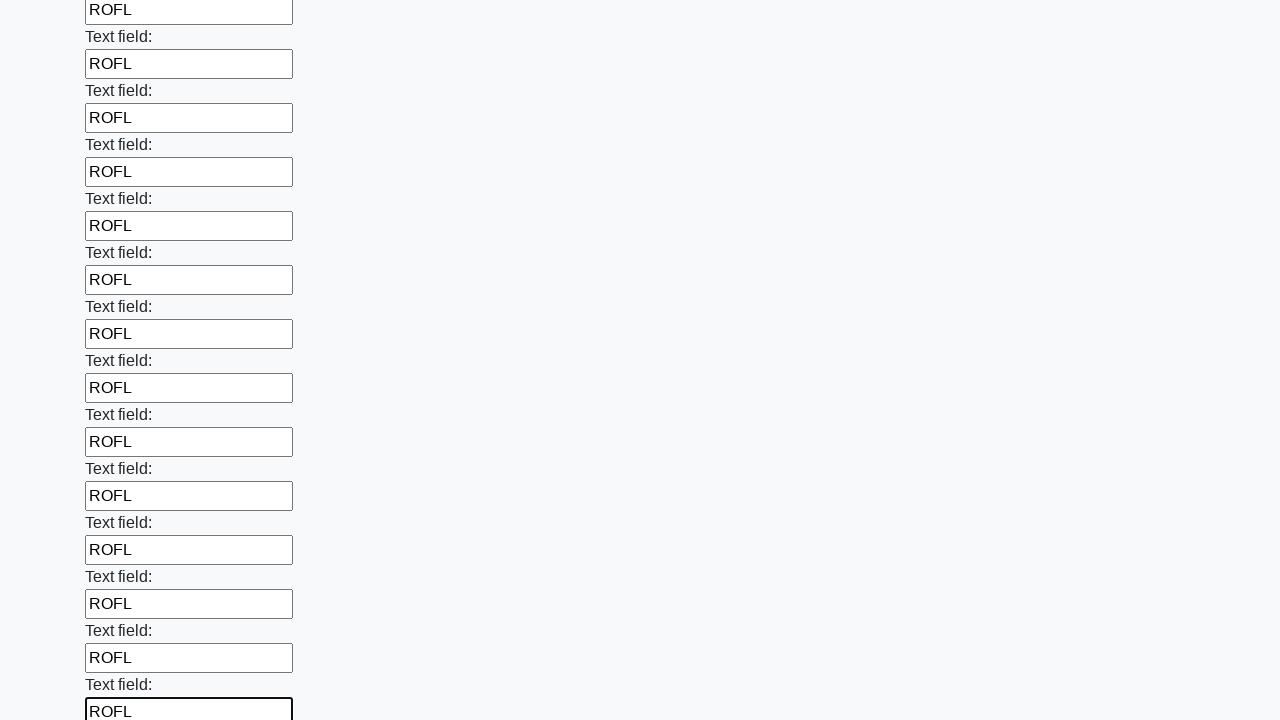

Filled input field with 'ROFL' on input >> nth=67
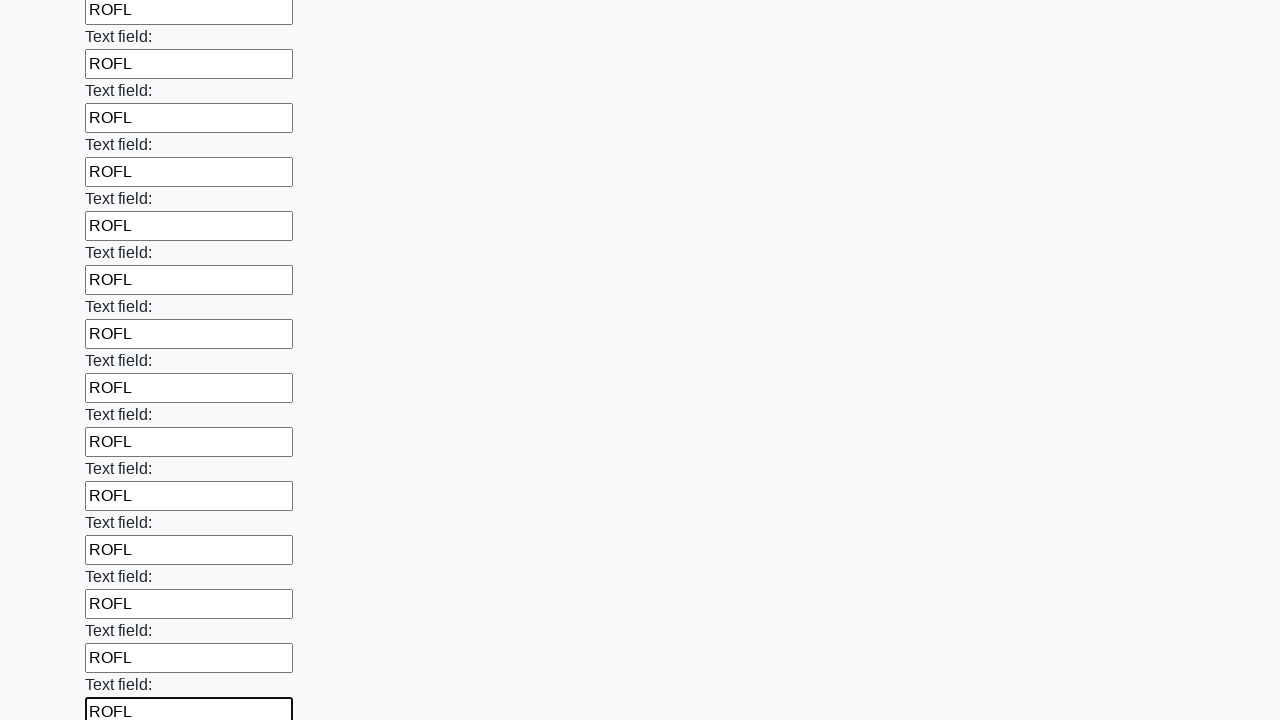

Filled input field with 'ROFL' on input >> nth=68
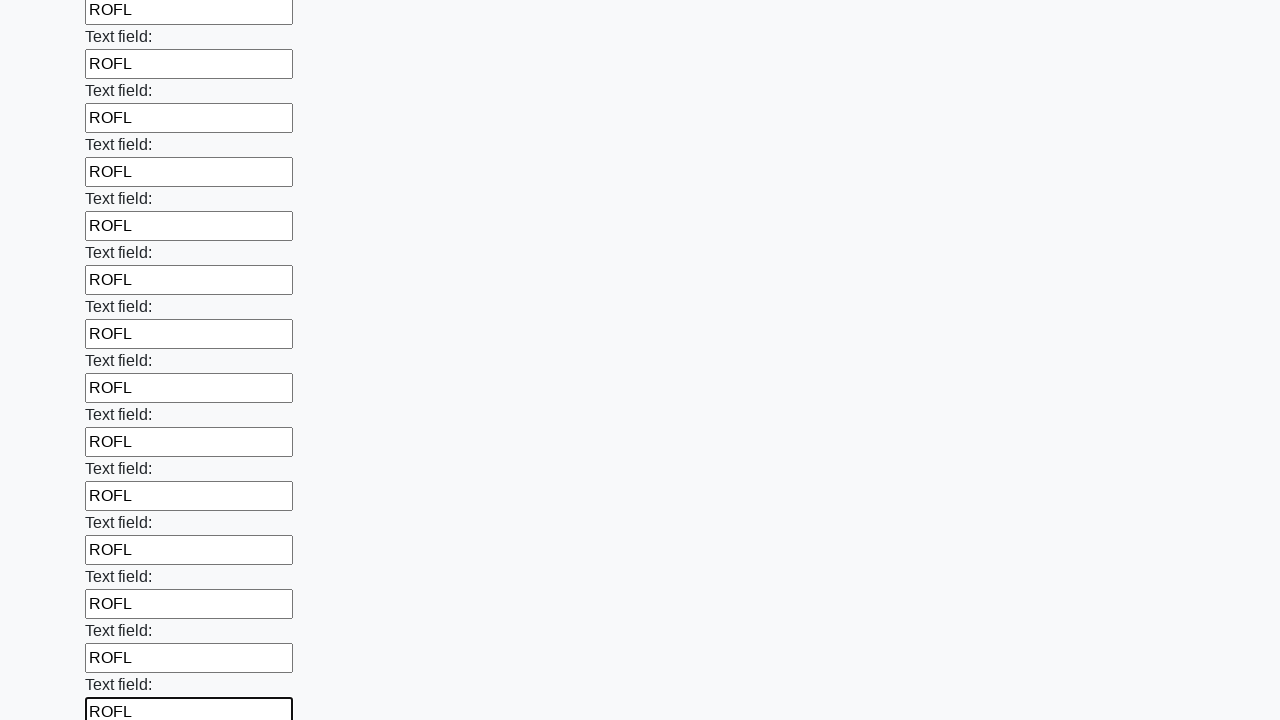

Filled input field with 'ROFL' on input >> nth=69
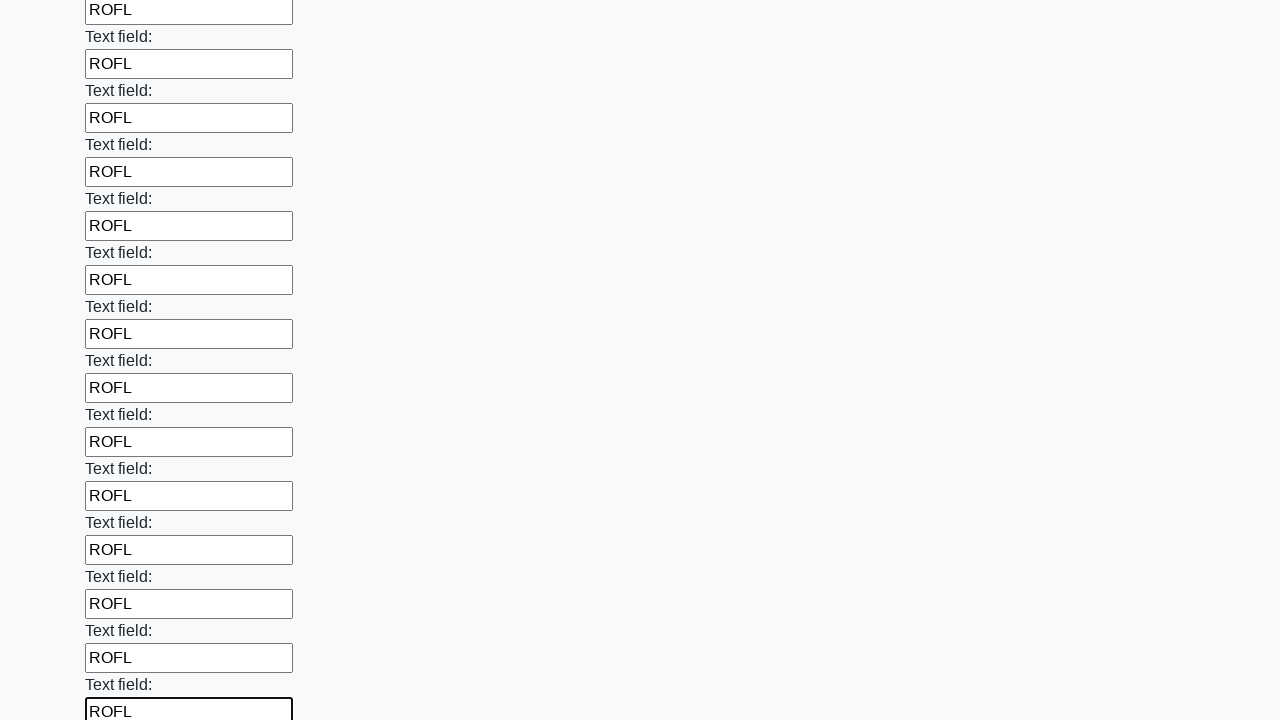

Filled input field with 'ROFL' on input >> nth=70
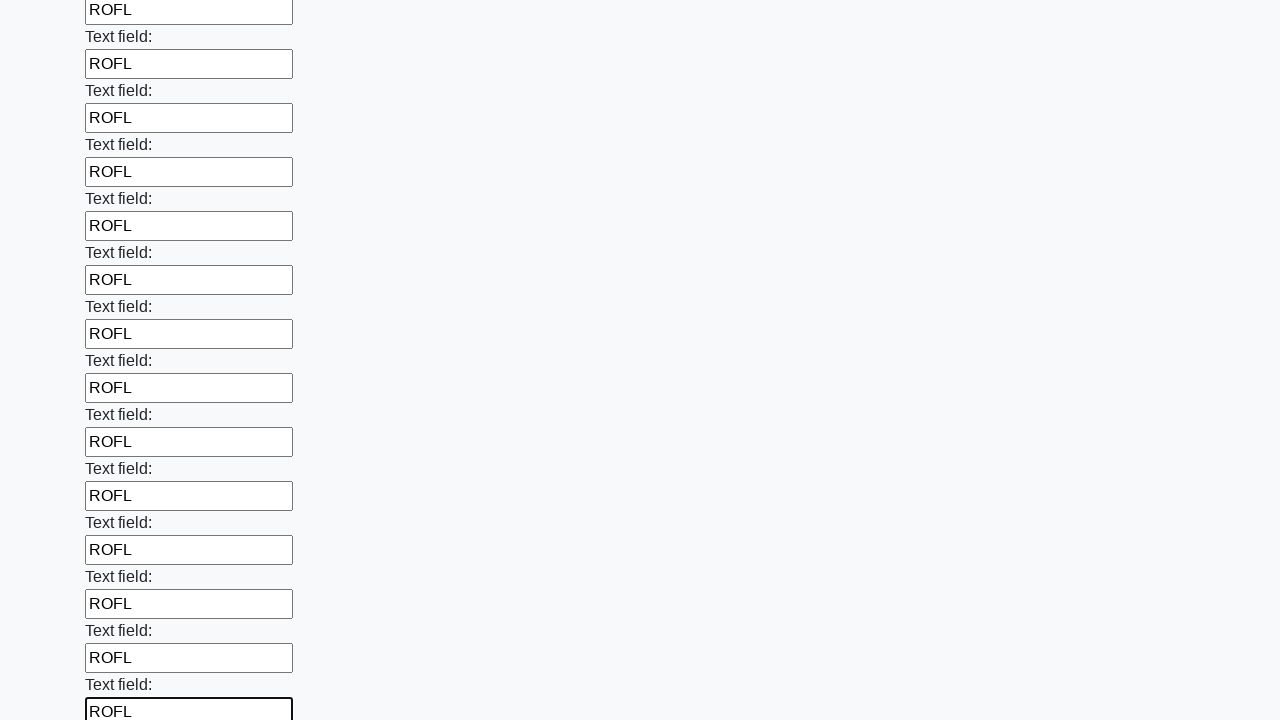

Filled input field with 'ROFL' on input >> nth=71
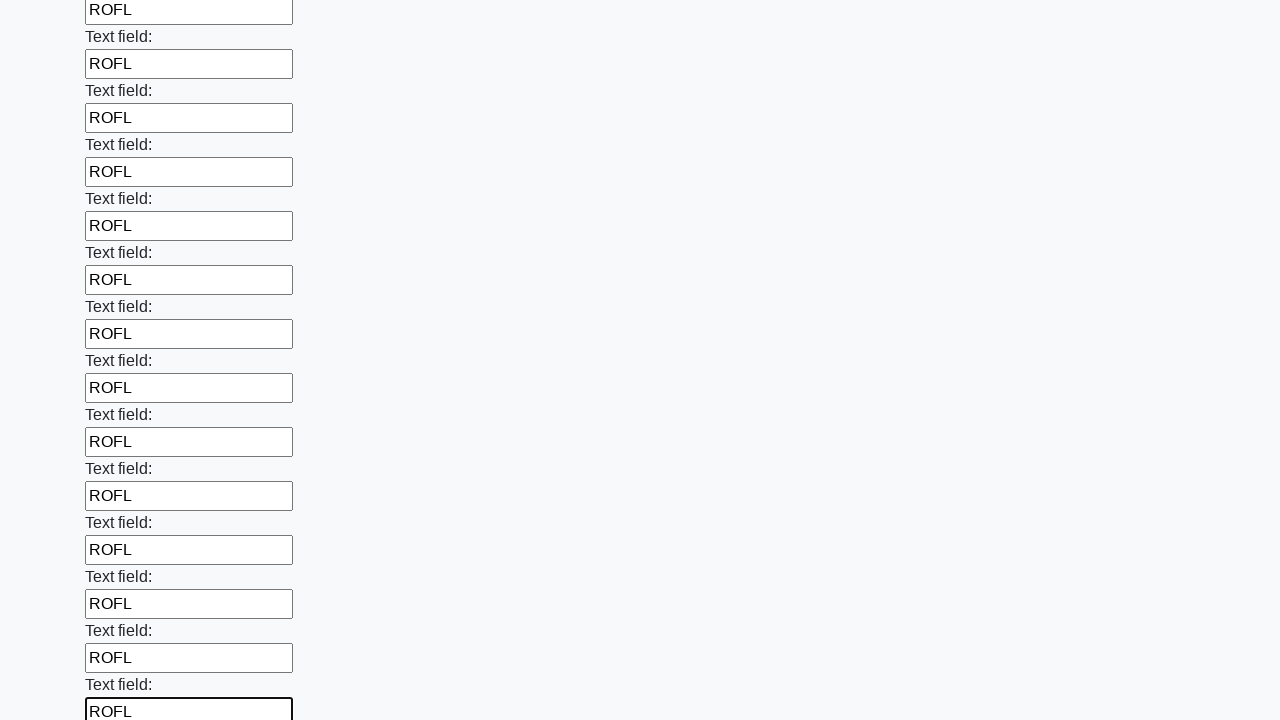

Filled input field with 'ROFL' on input >> nth=72
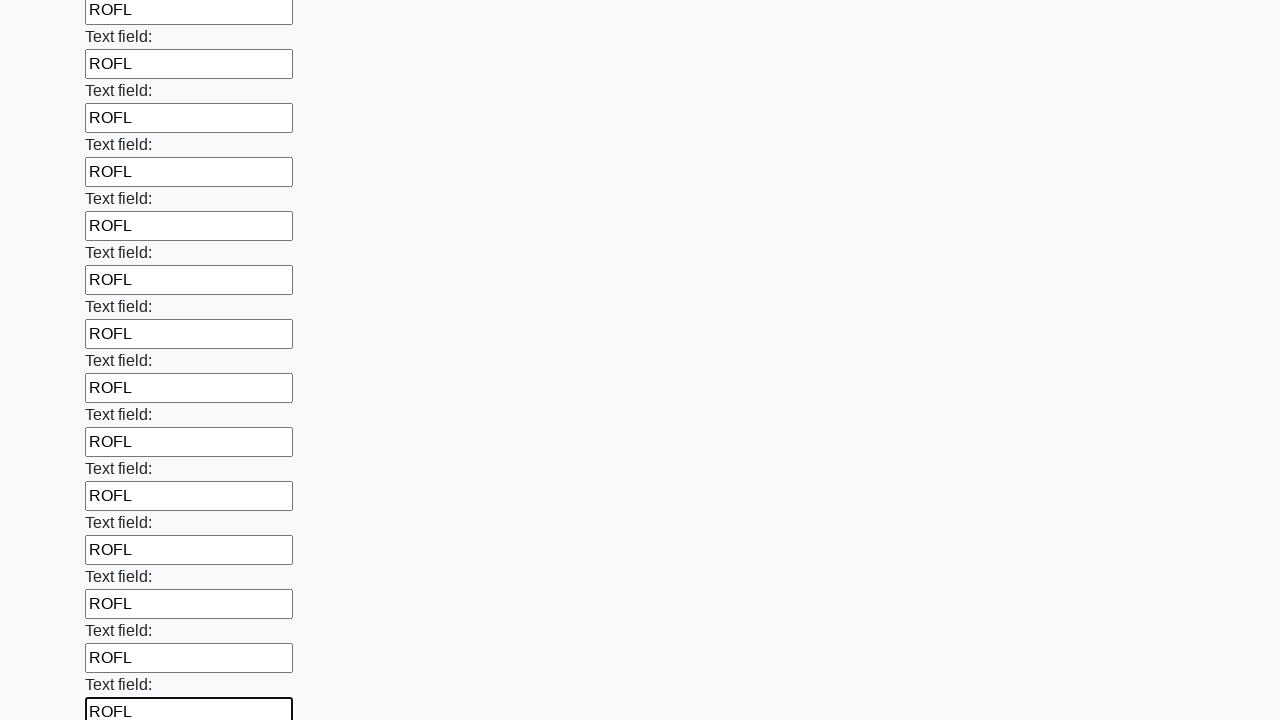

Filled input field with 'ROFL' on input >> nth=73
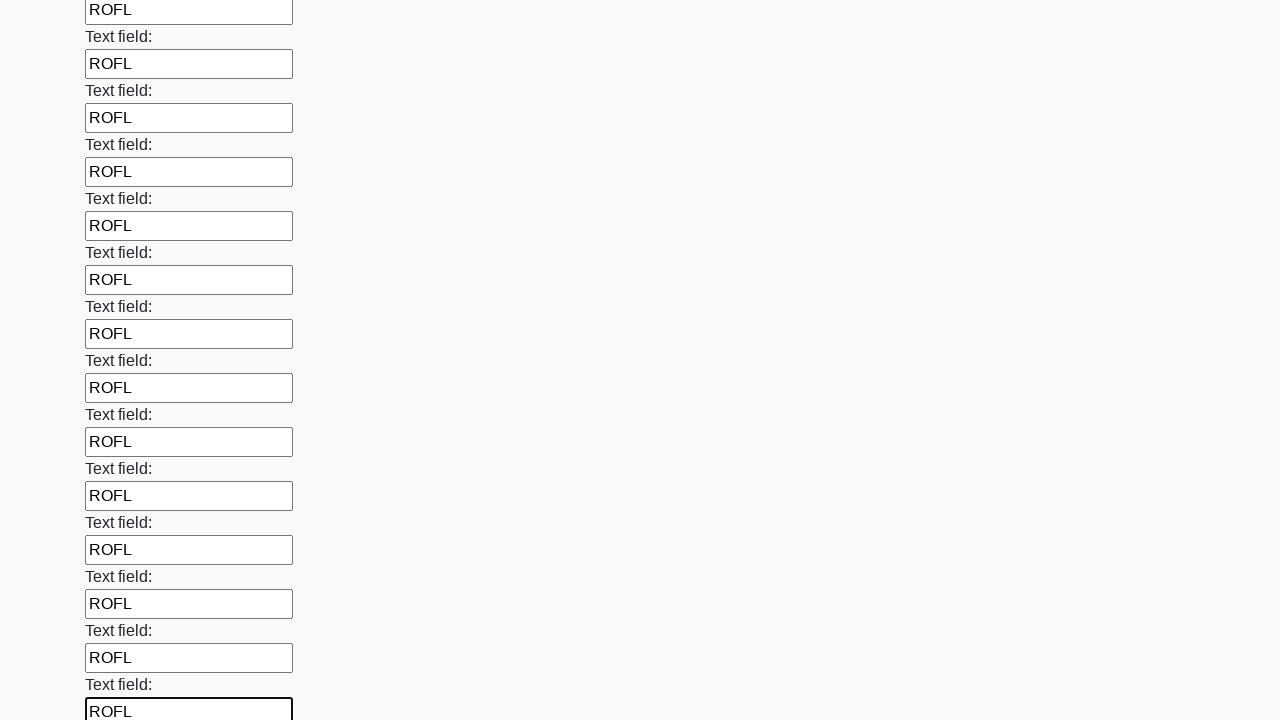

Filled input field with 'ROFL' on input >> nth=74
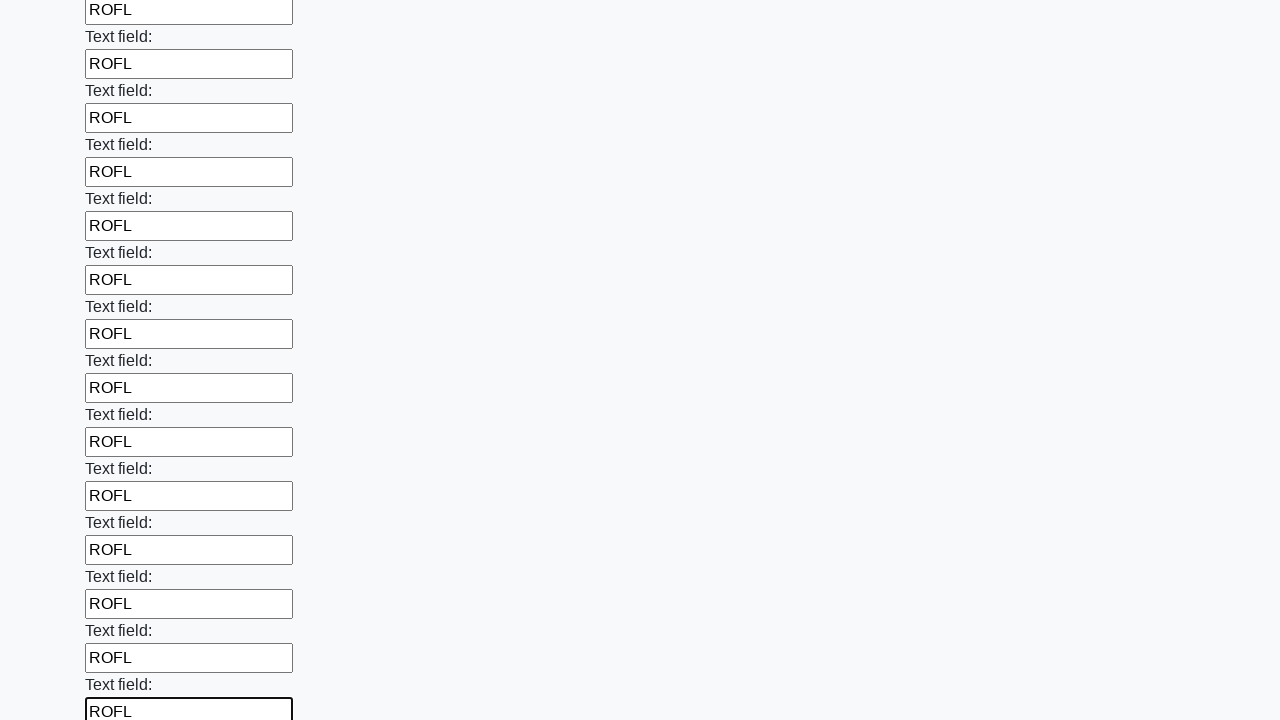

Filled input field with 'ROFL' on input >> nth=75
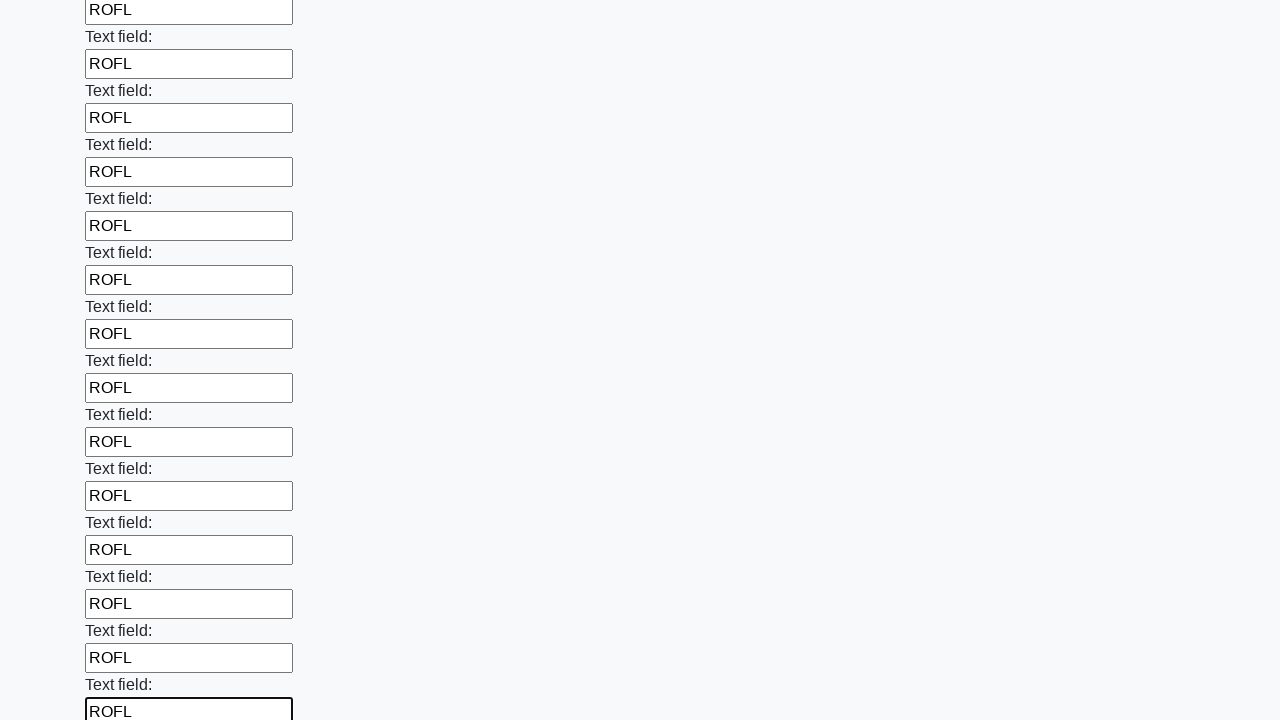

Filled input field with 'ROFL' on input >> nth=76
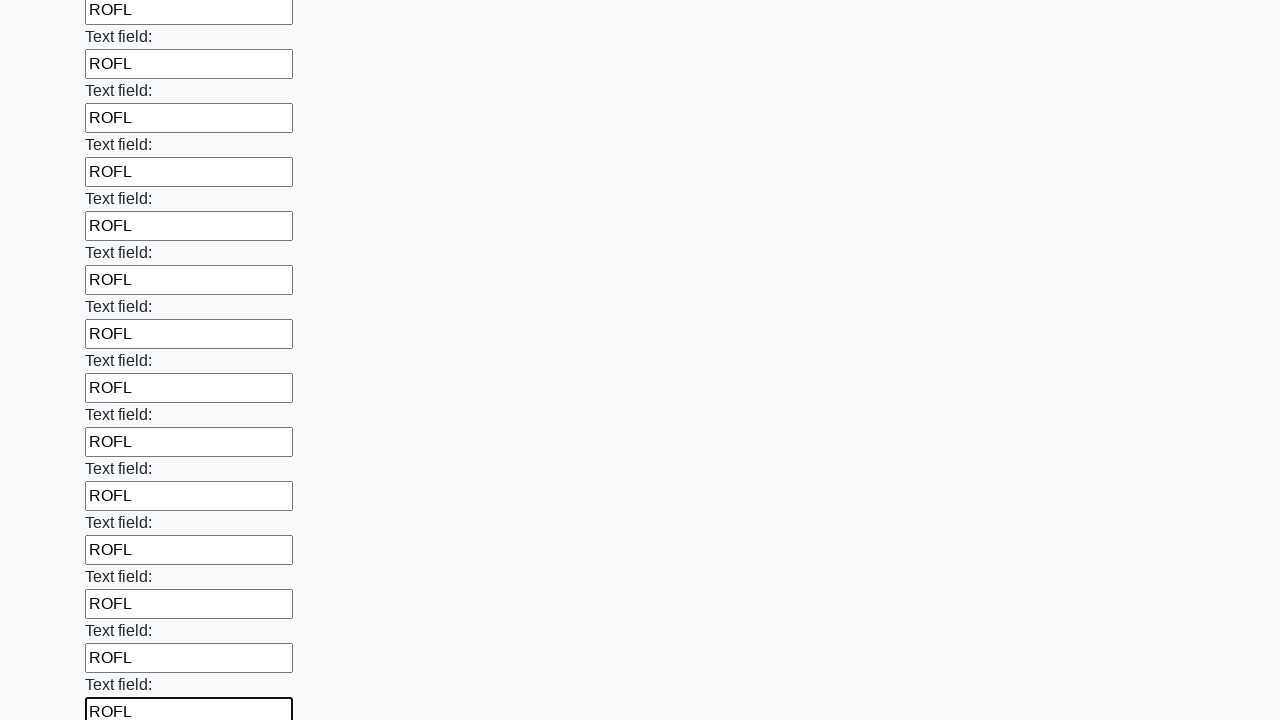

Filled input field with 'ROFL' on input >> nth=77
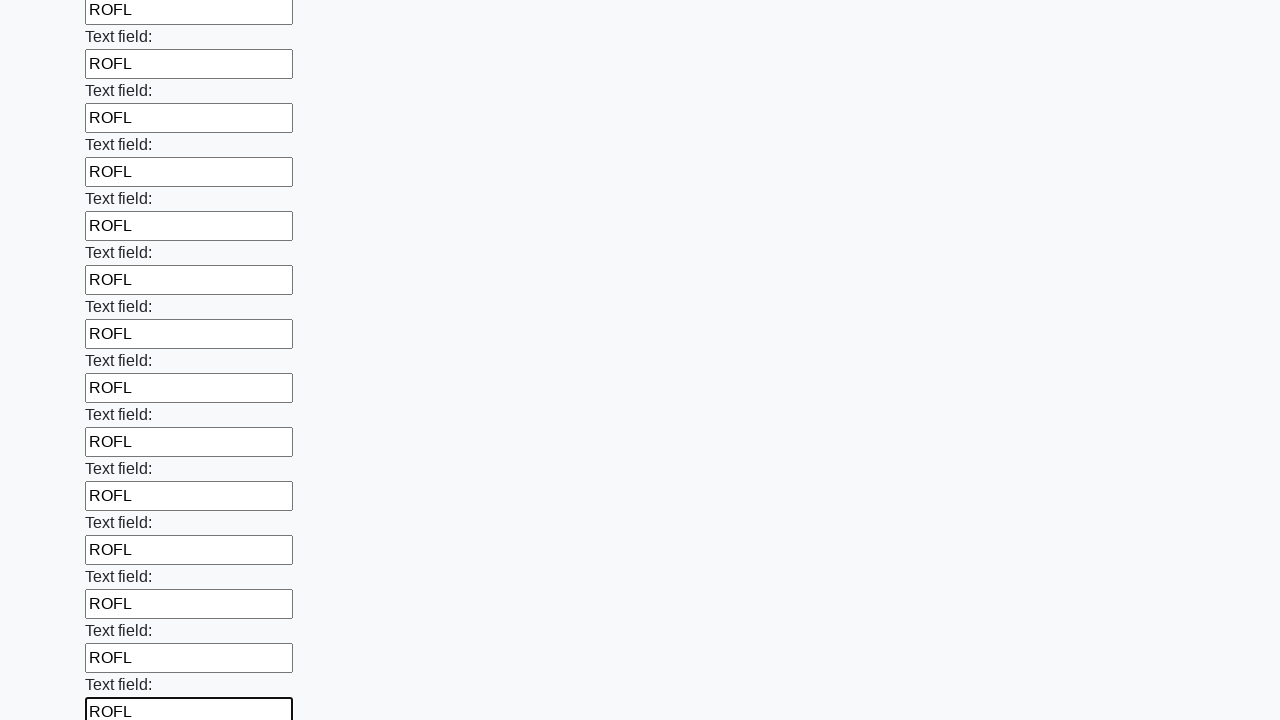

Filled input field with 'ROFL' on input >> nth=78
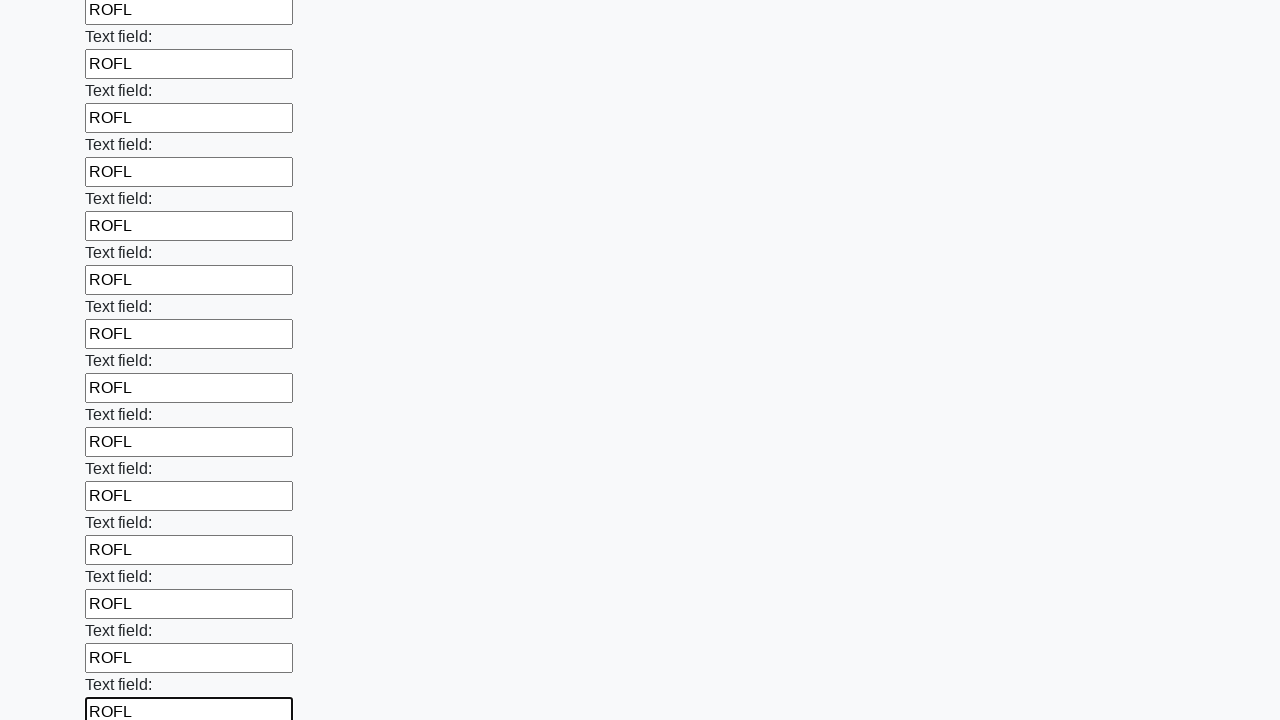

Filled input field with 'ROFL' on input >> nth=79
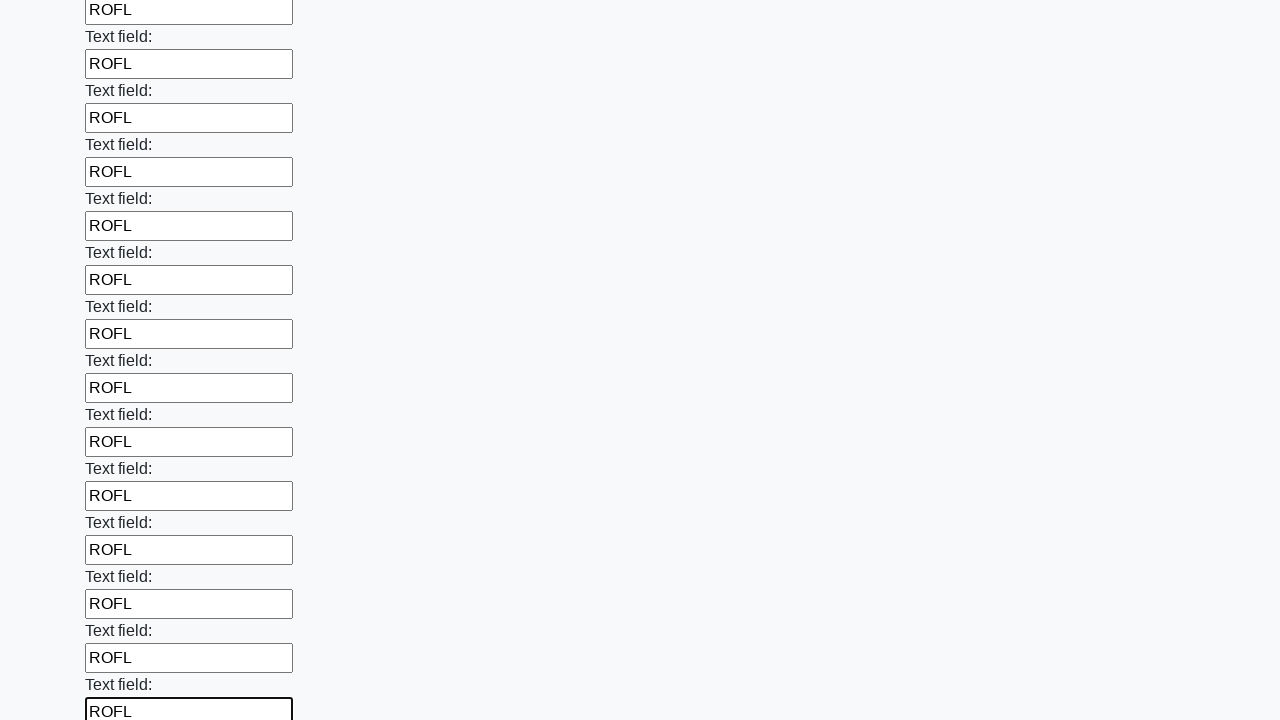

Filled input field with 'ROFL' on input >> nth=80
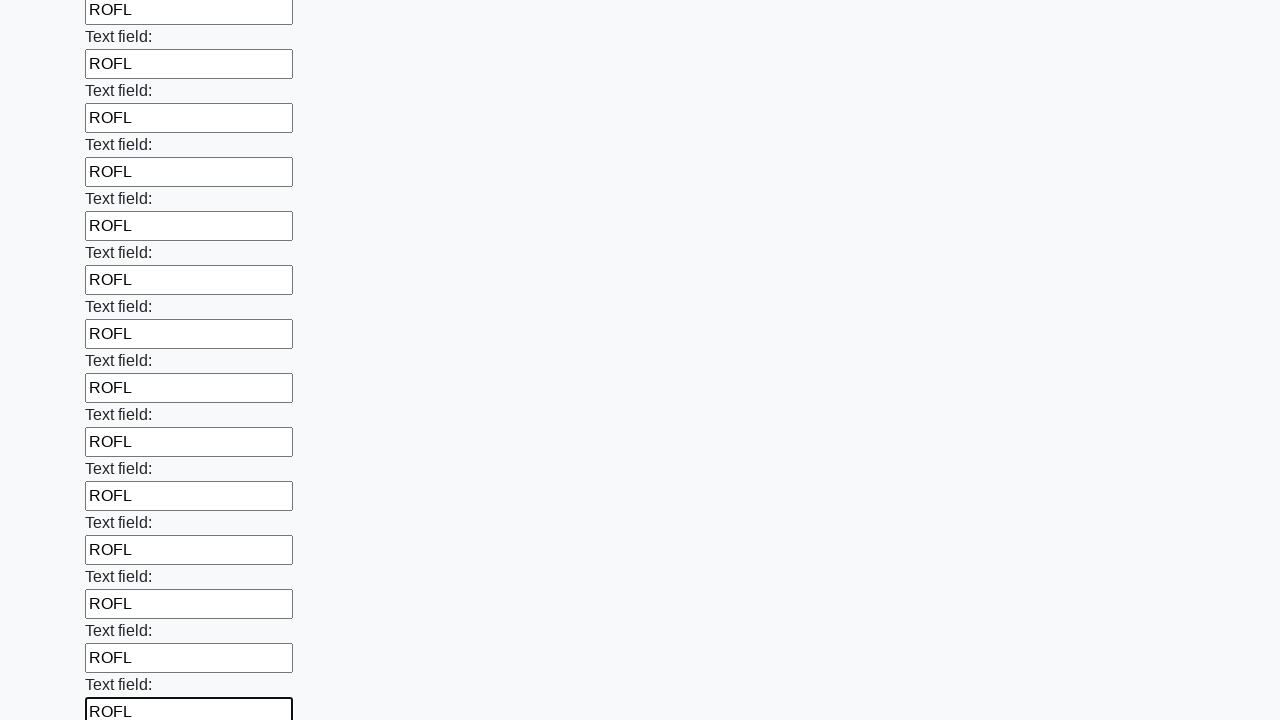

Filled input field with 'ROFL' on input >> nth=81
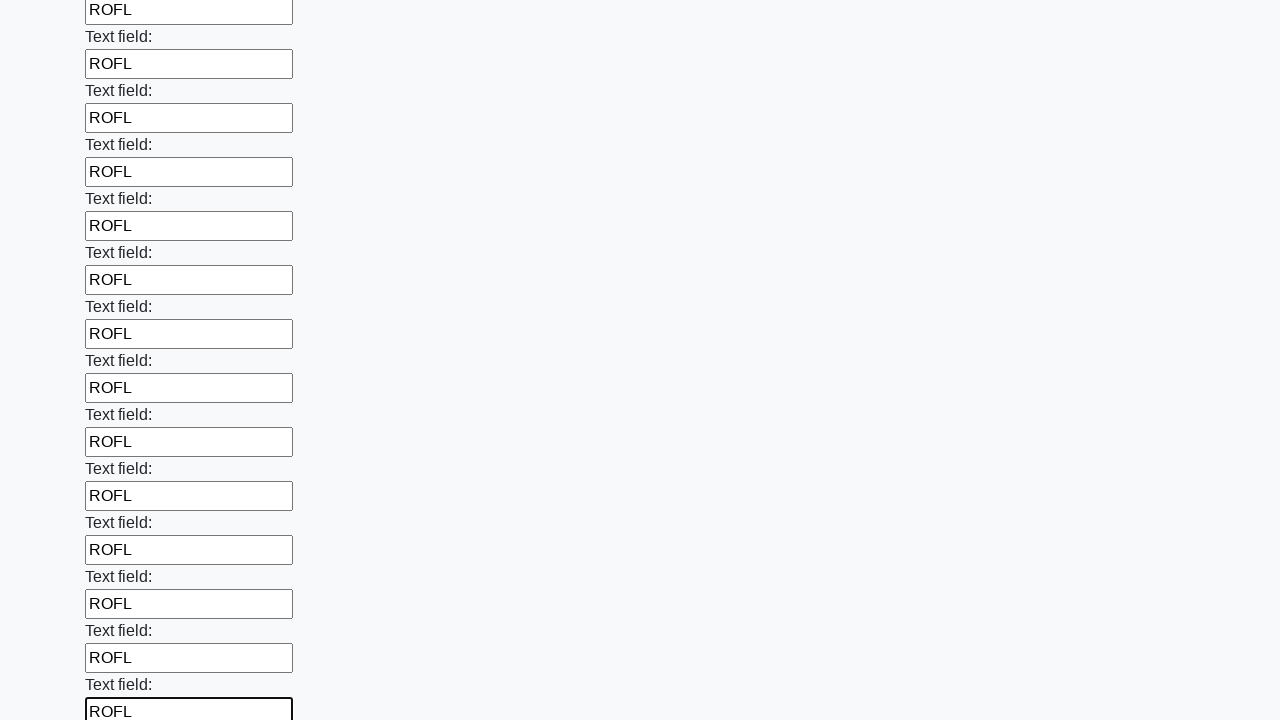

Filled input field with 'ROFL' on input >> nth=82
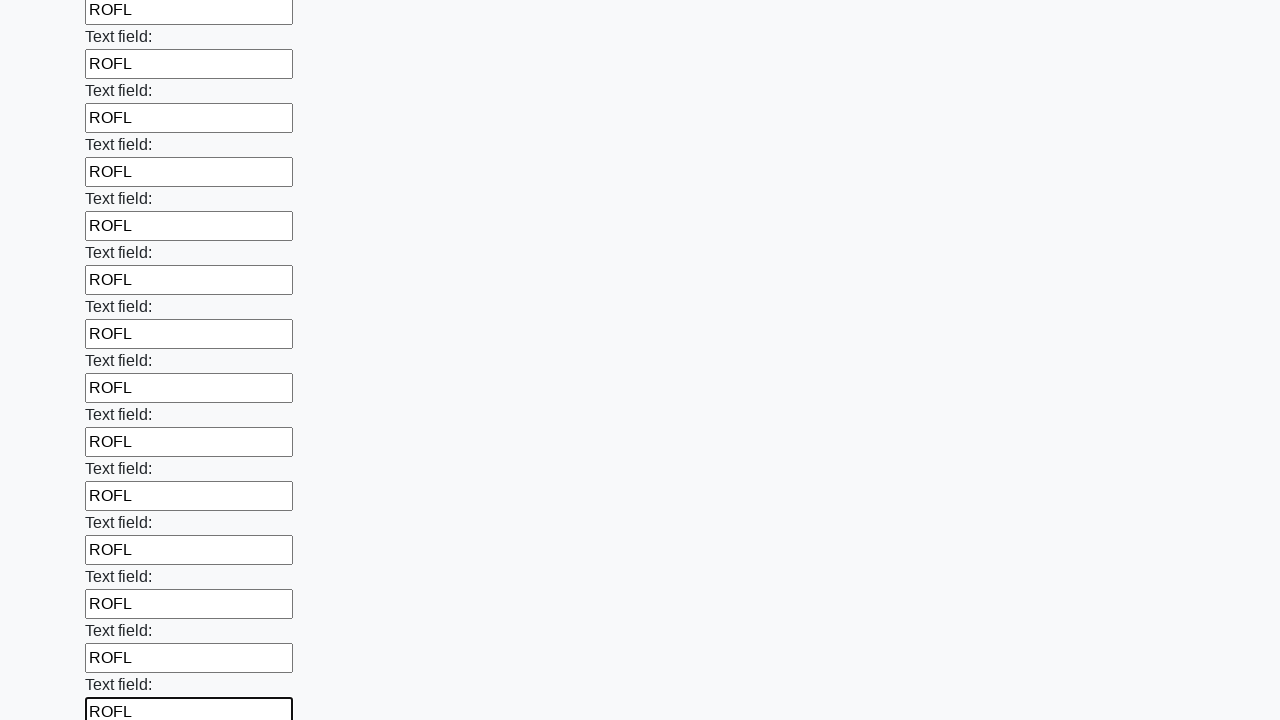

Filled input field with 'ROFL' on input >> nth=83
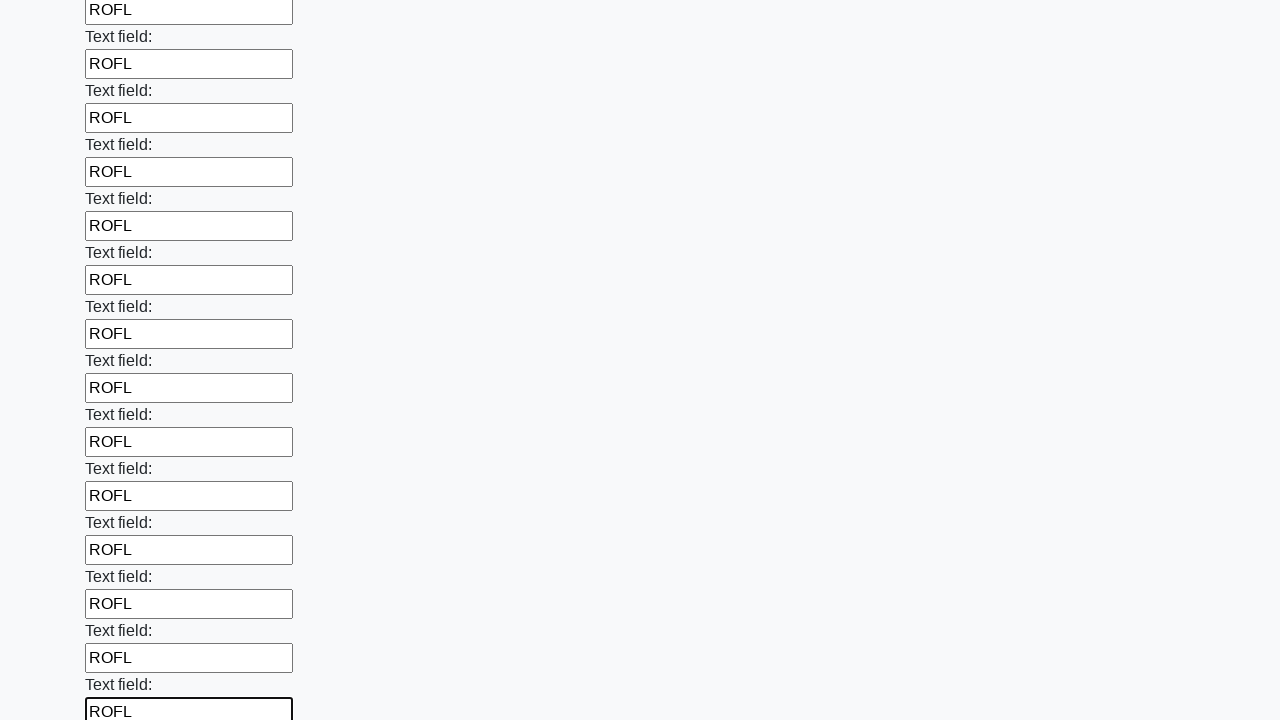

Filled input field with 'ROFL' on input >> nth=84
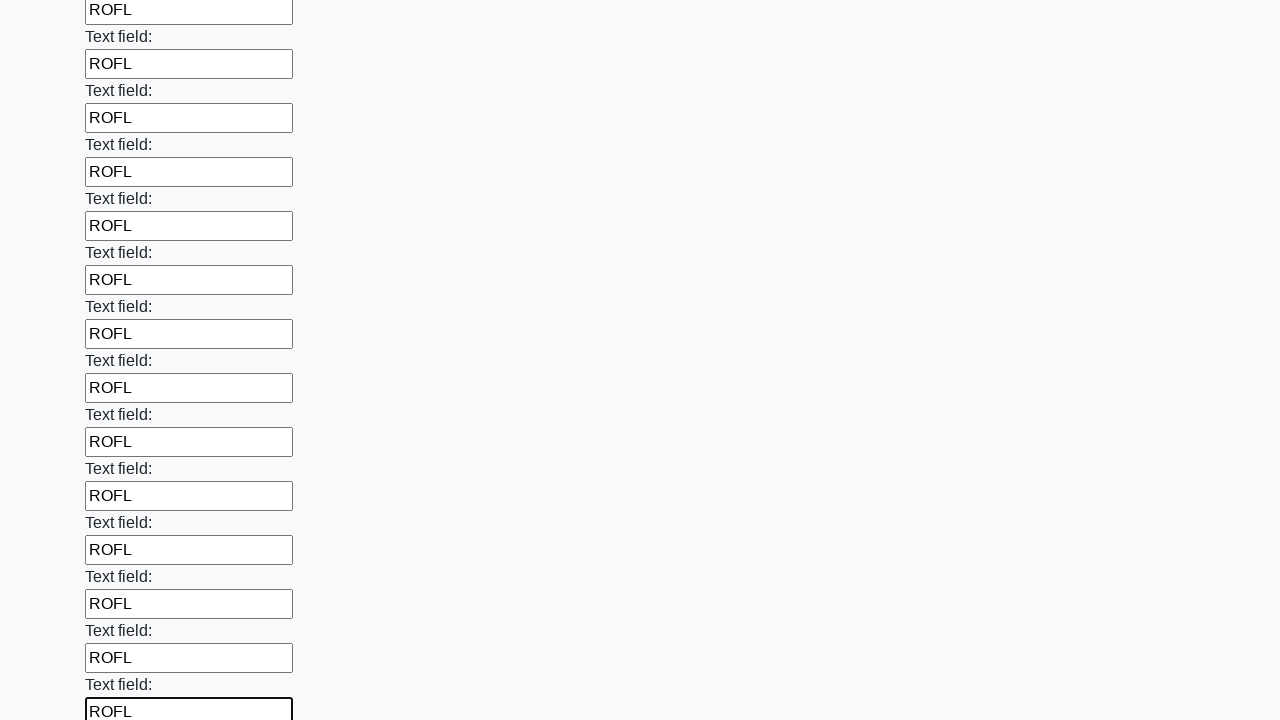

Filled input field with 'ROFL' on input >> nth=85
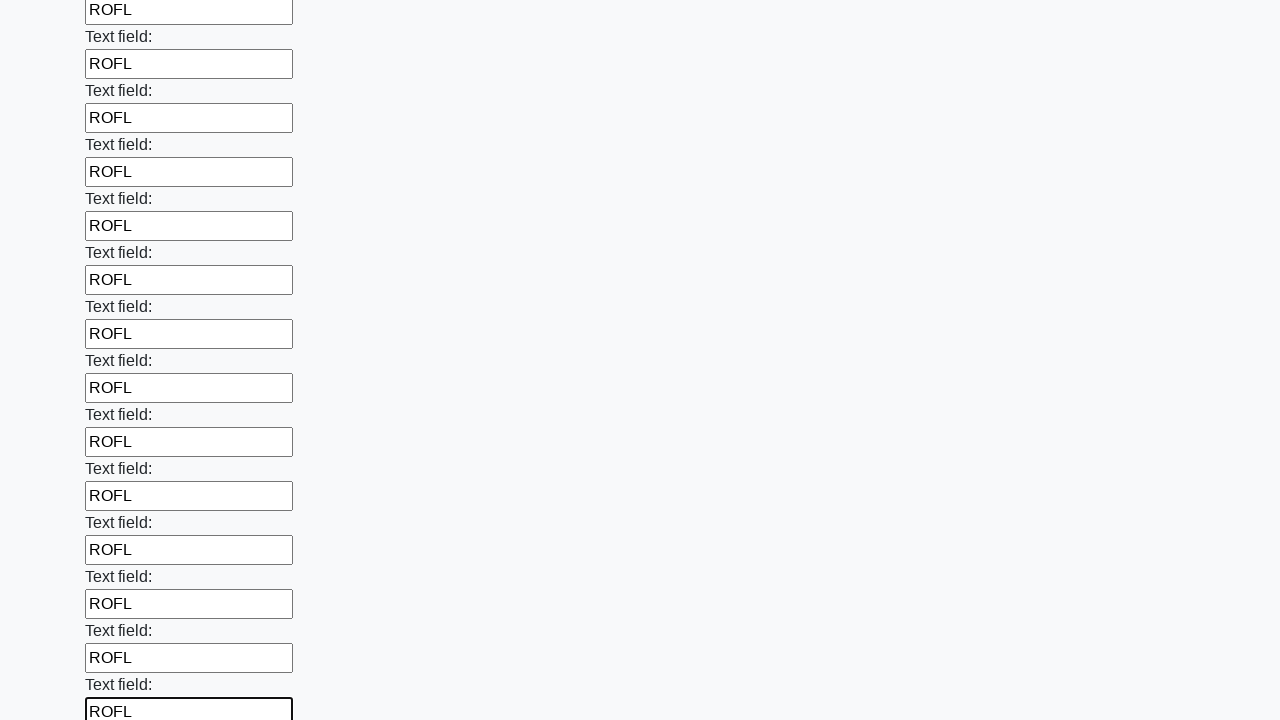

Filled input field with 'ROFL' on input >> nth=86
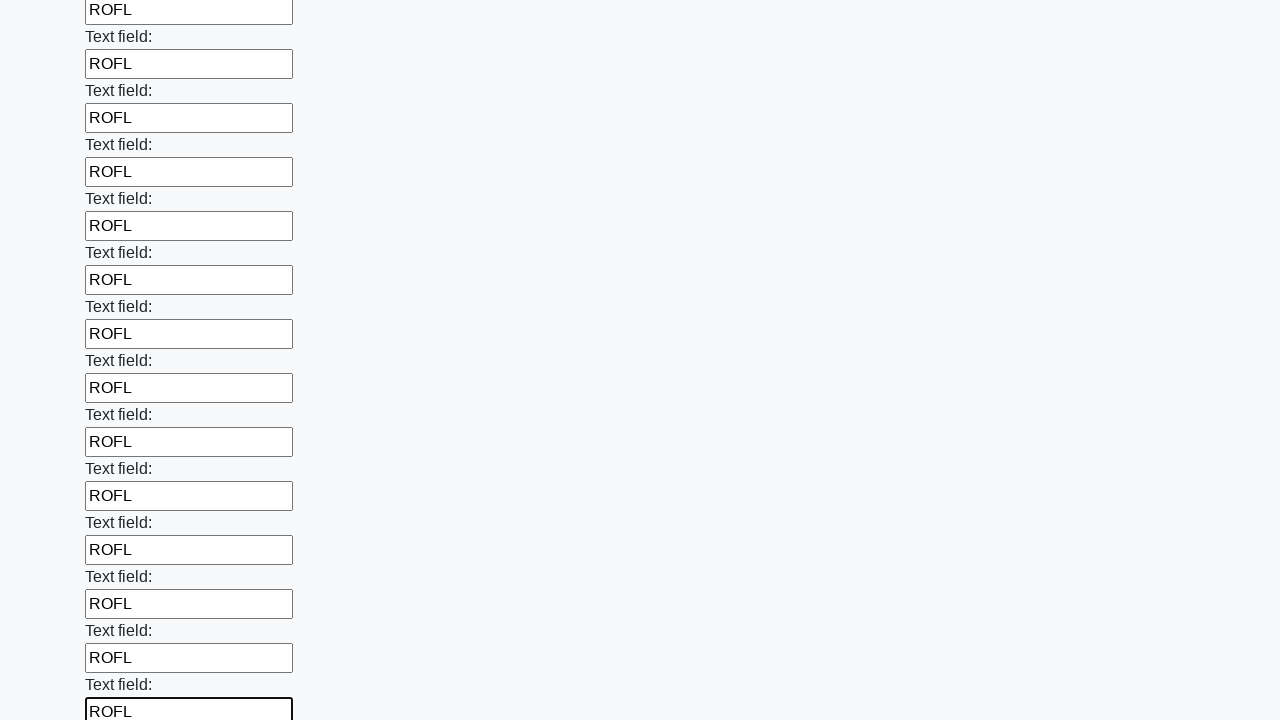

Filled input field with 'ROFL' on input >> nth=87
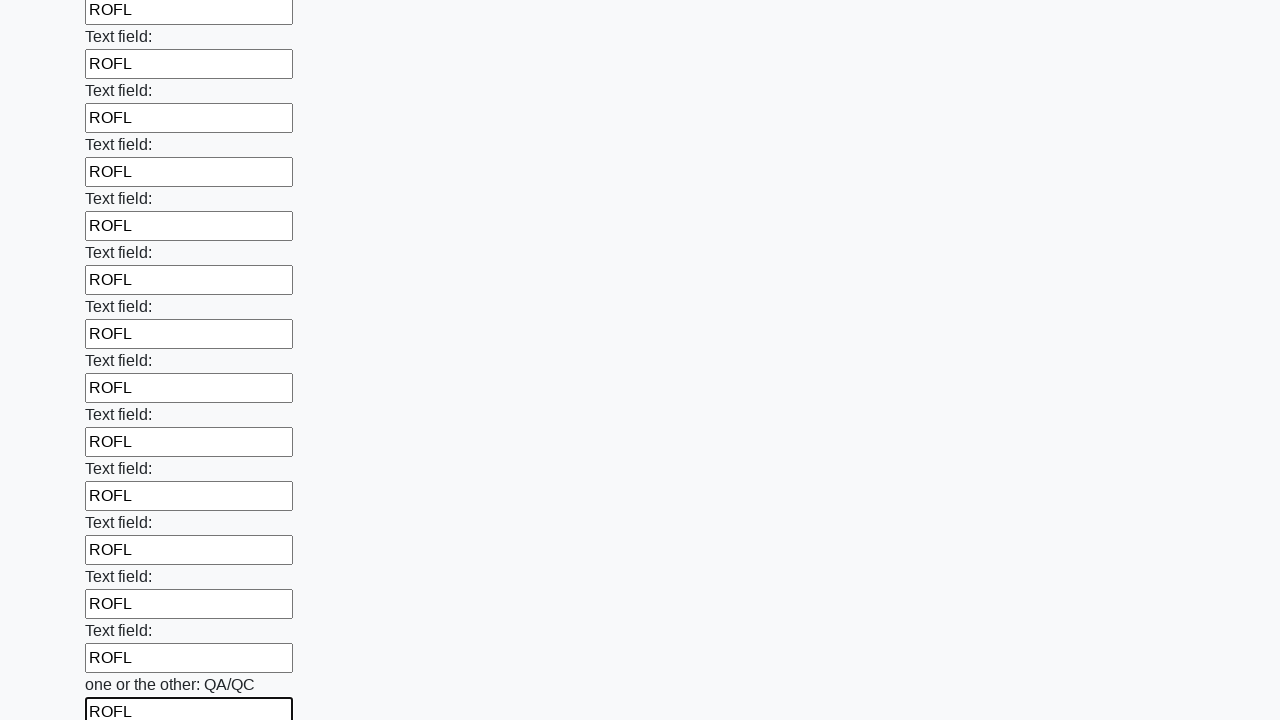

Filled input field with 'ROFL' on input >> nth=88
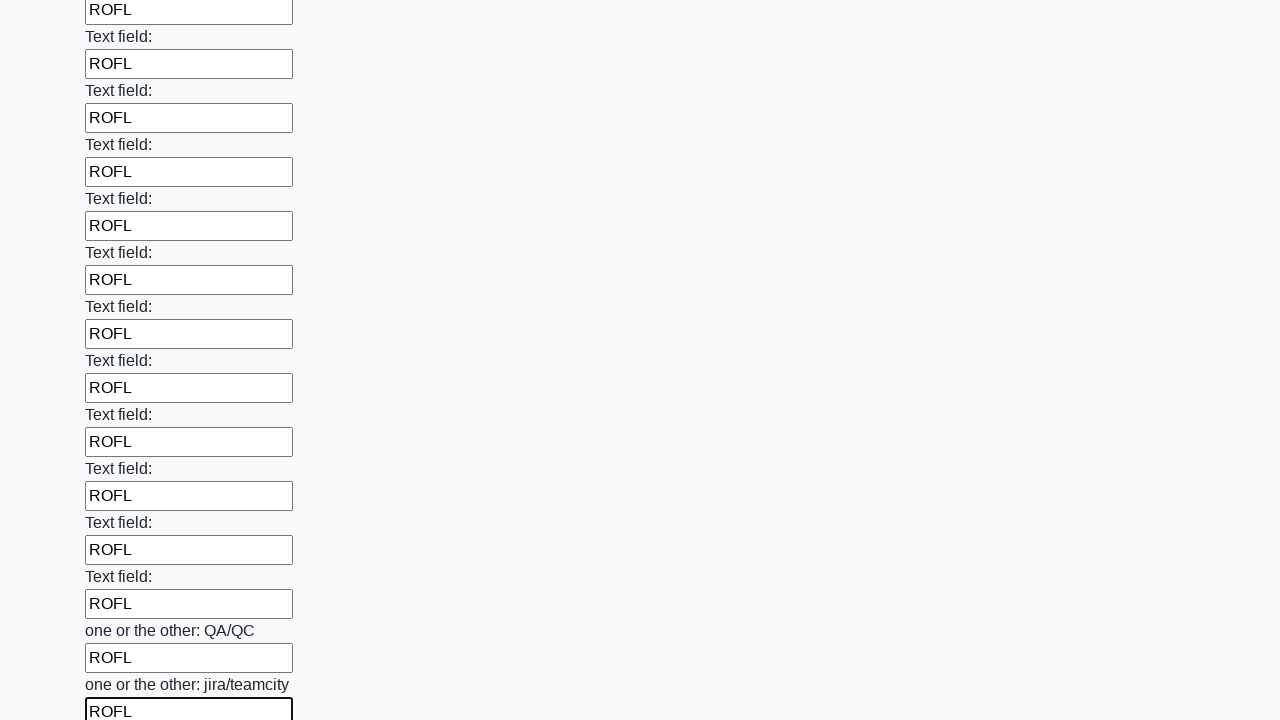

Filled input field with 'ROFL' on input >> nth=89
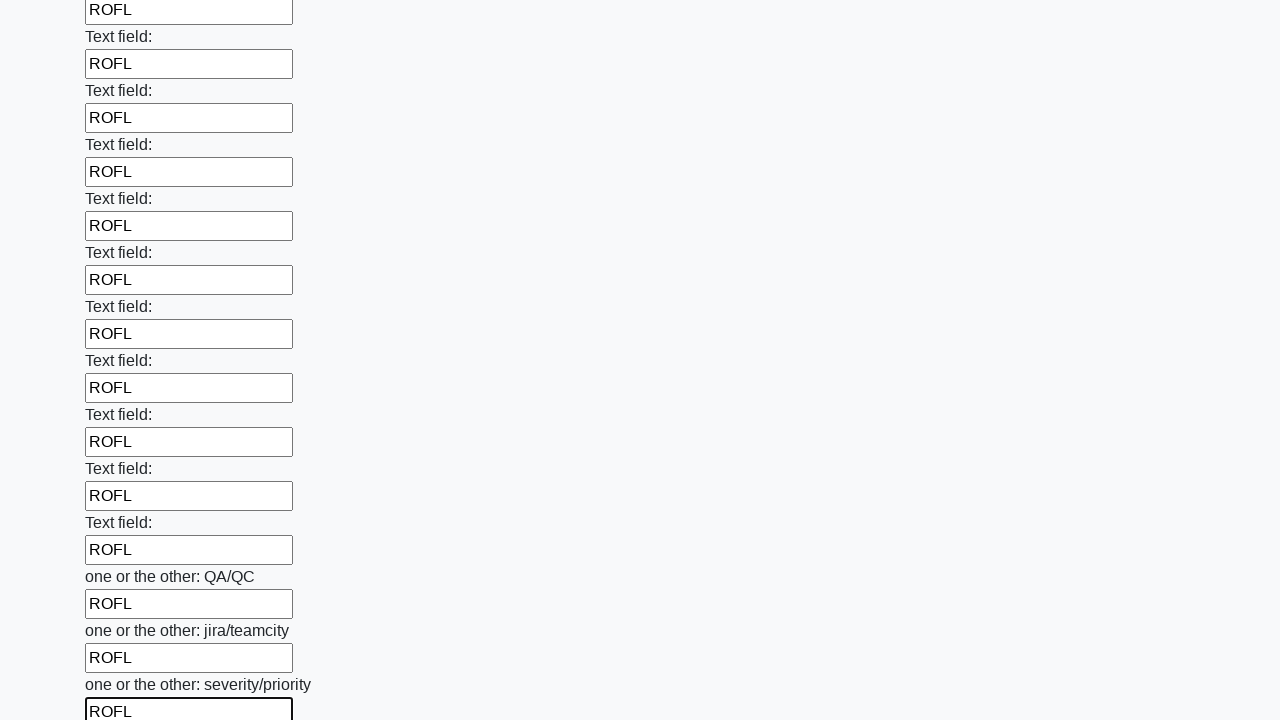

Filled input field with 'ROFL' on input >> nth=90
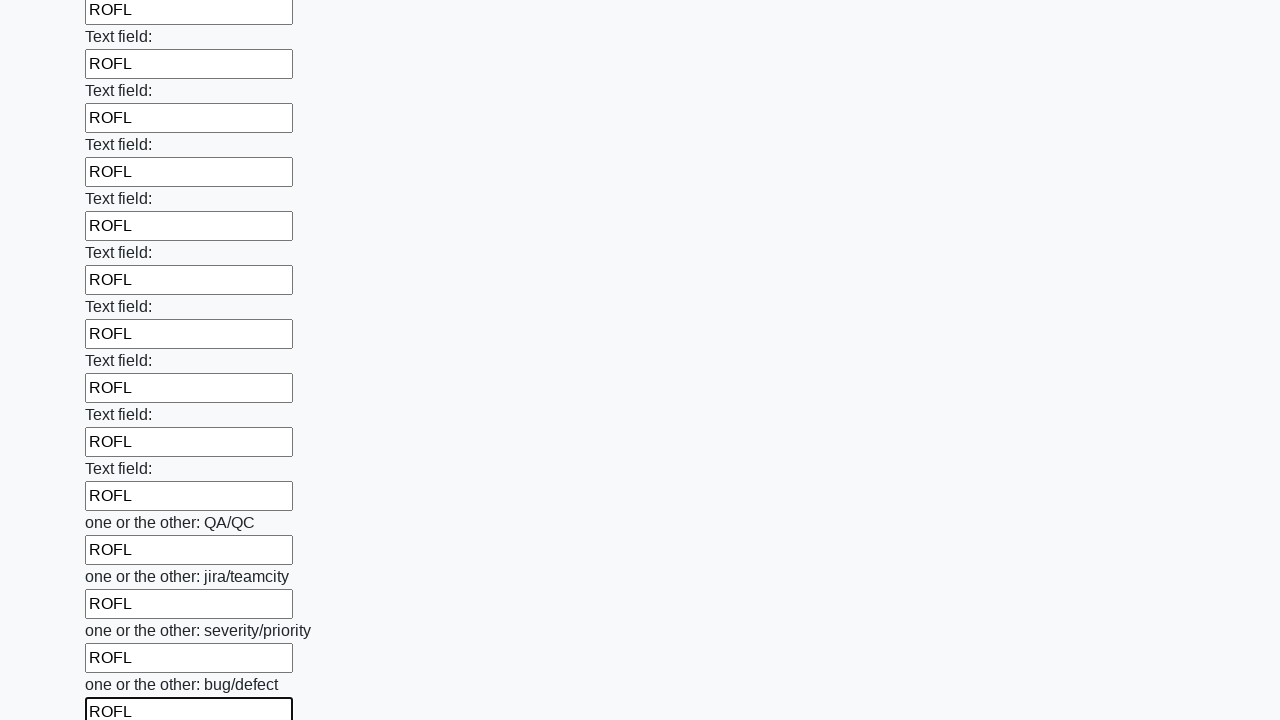

Filled input field with 'ROFL' on input >> nth=91
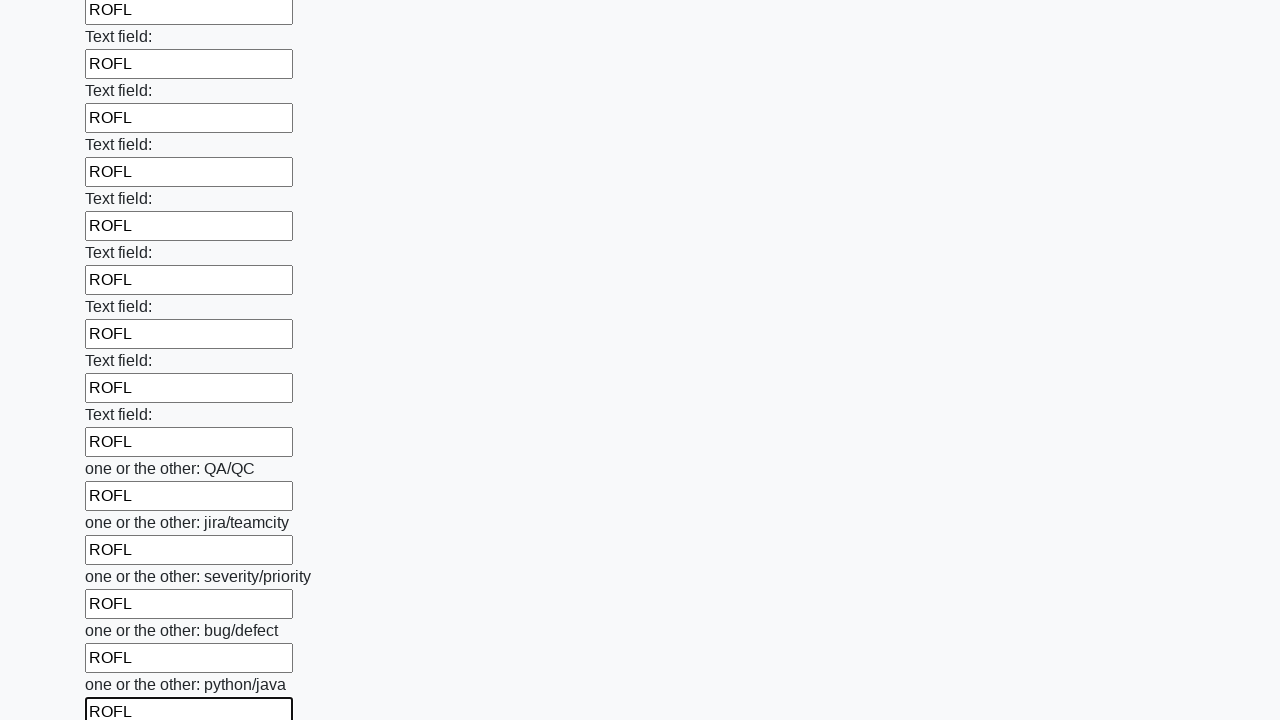

Filled input field with 'ROFL' on input >> nth=92
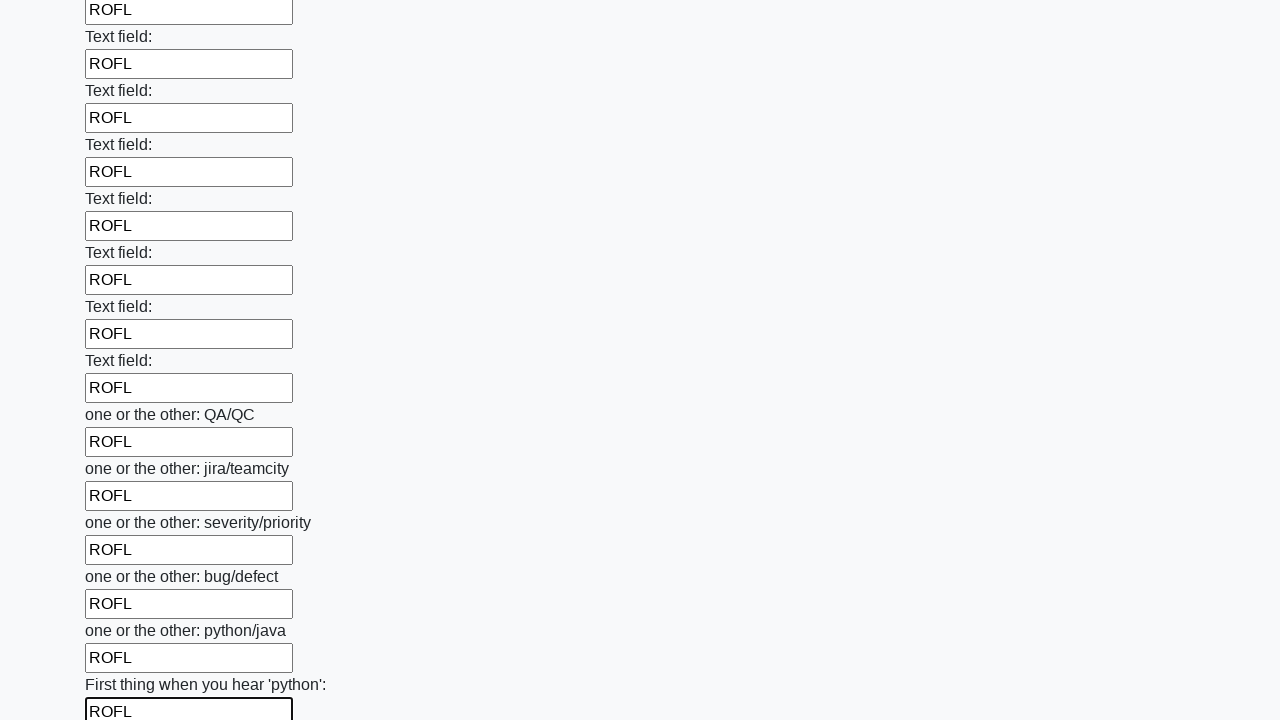

Filled input field with 'ROFL' on input >> nth=93
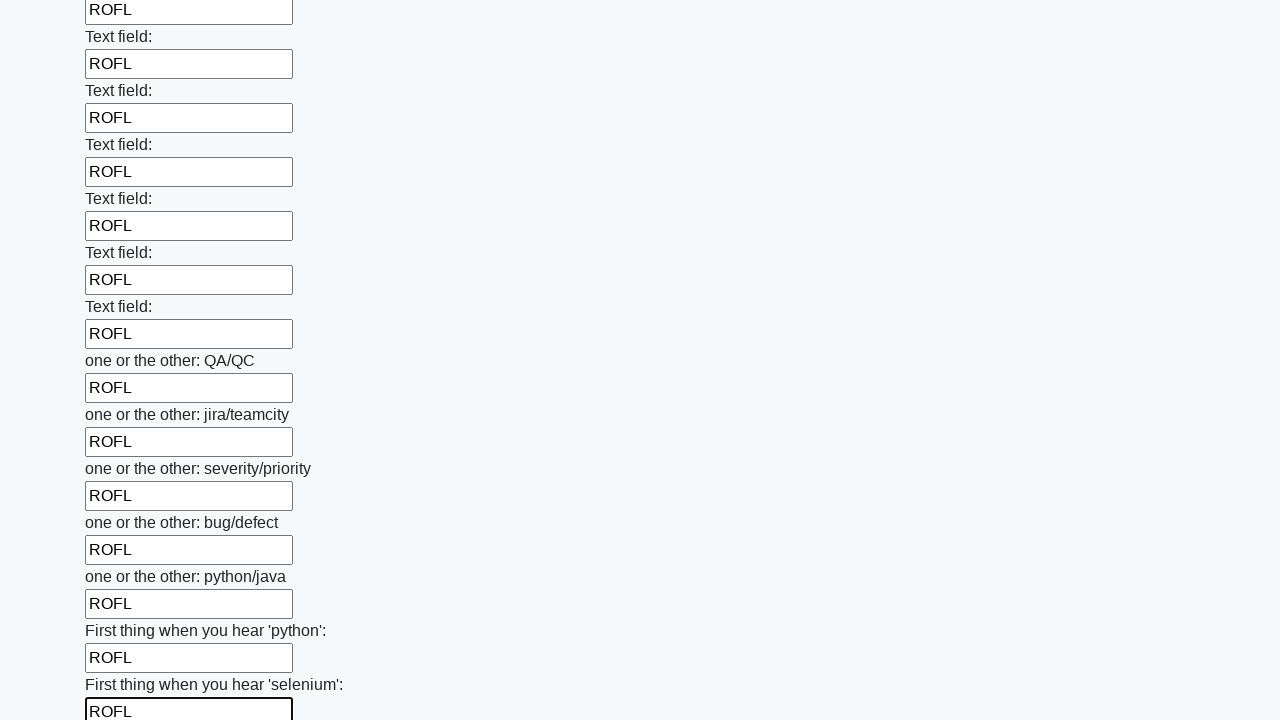

Filled input field with 'ROFL' on input >> nth=94
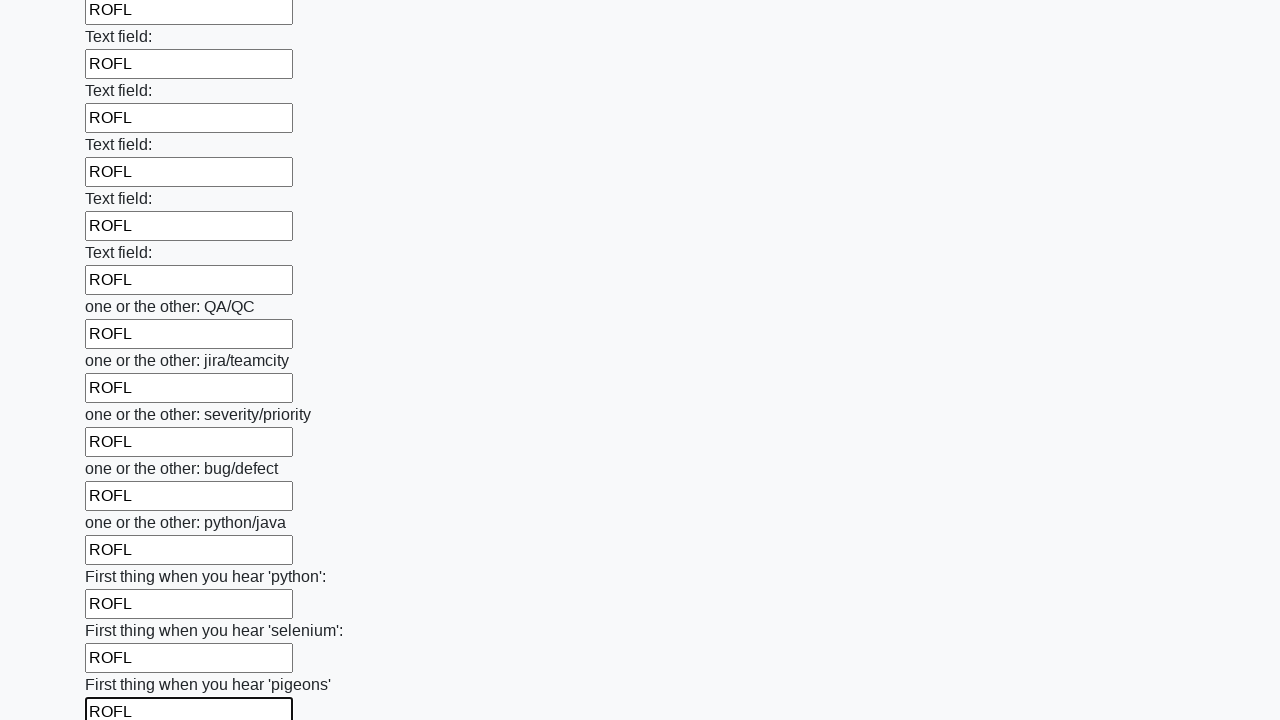

Filled input field with 'ROFL' on input >> nth=95
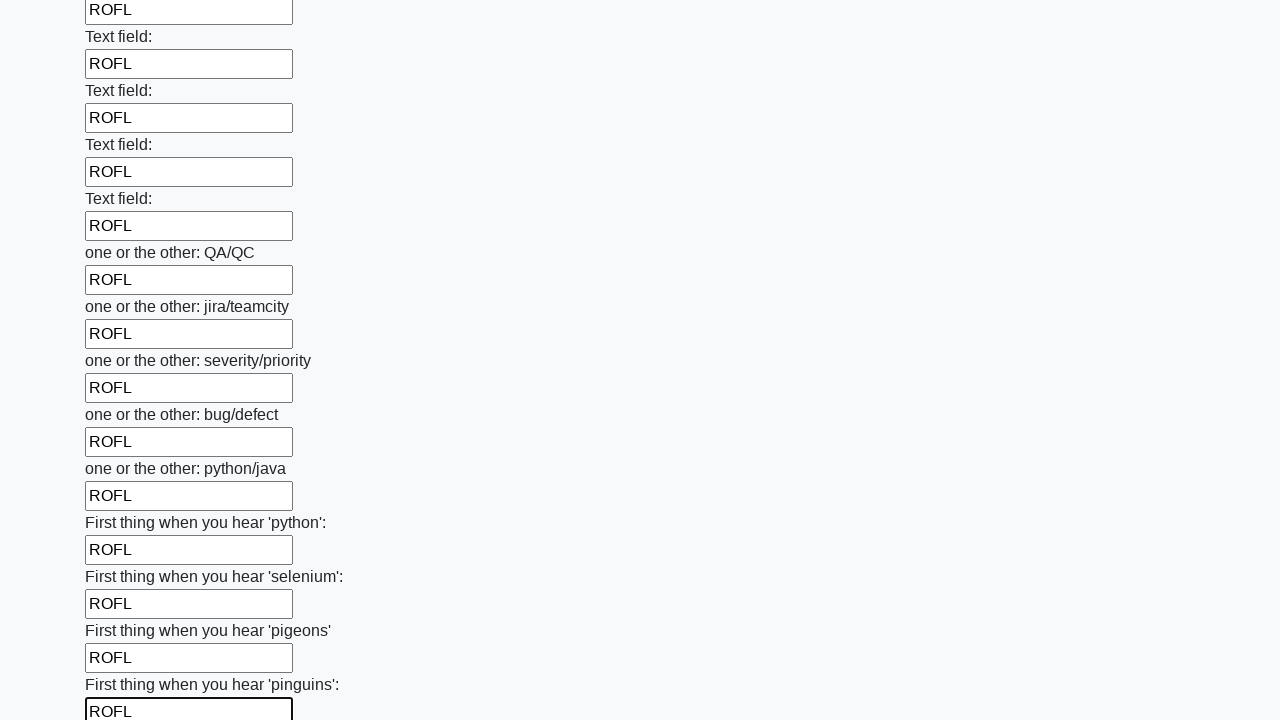

Filled input field with 'ROFL' on input >> nth=96
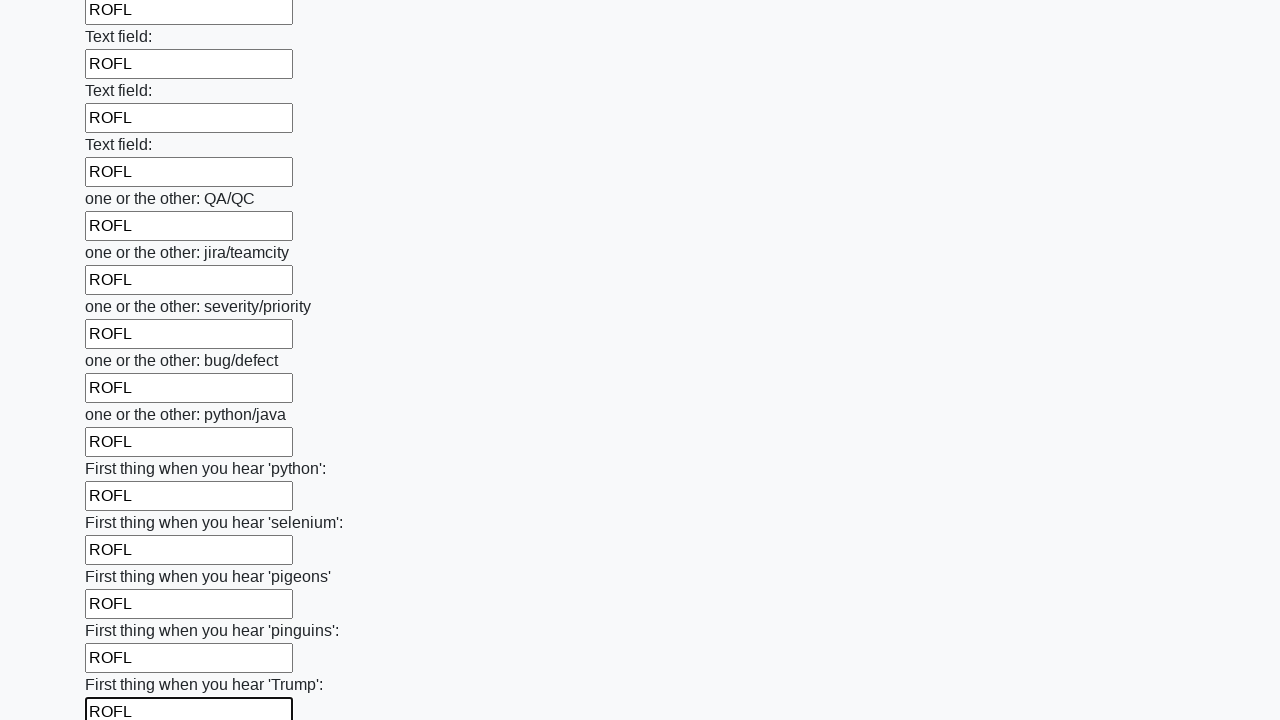

Filled input field with 'ROFL' on input >> nth=97
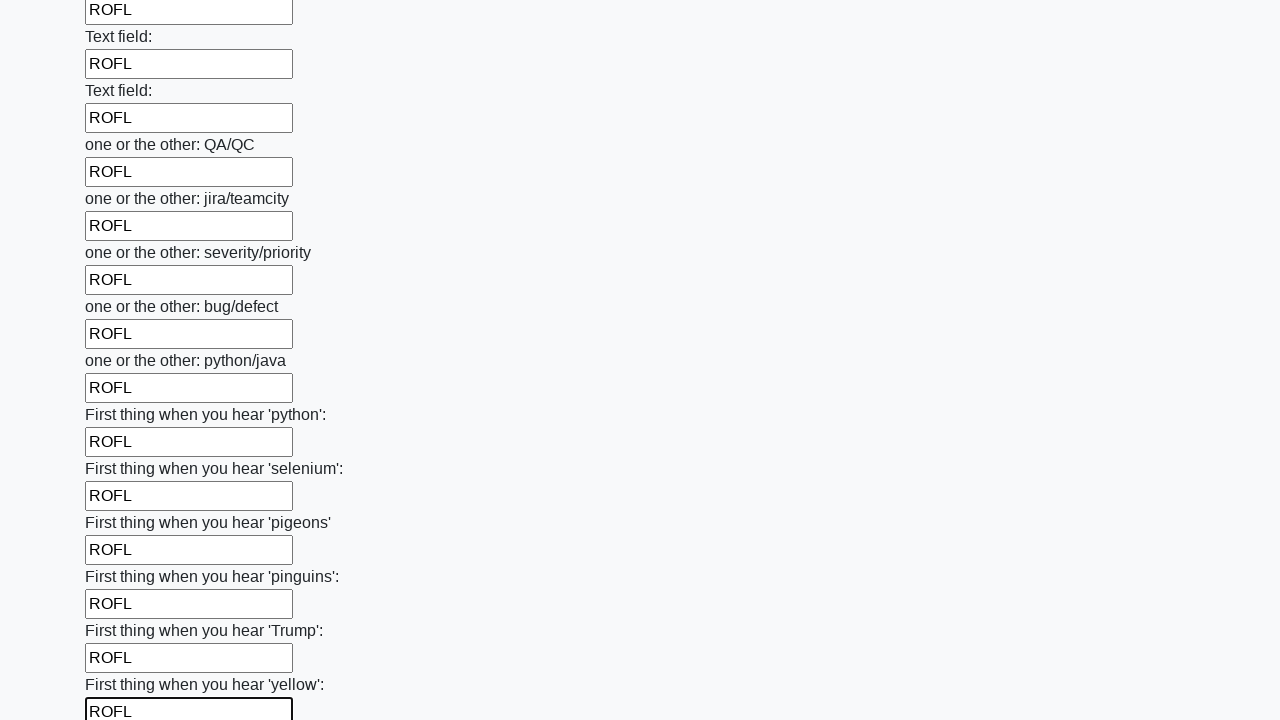

Filled input field with 'ROFL' on input >> nth=98
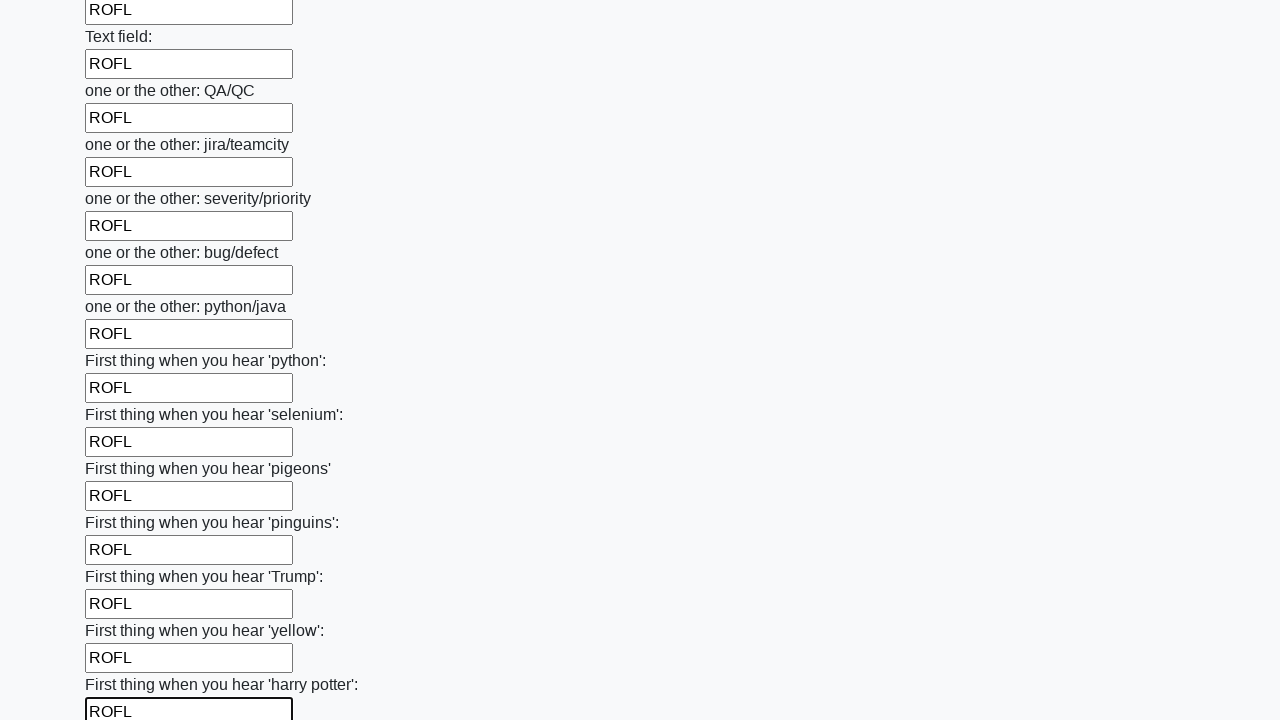

Filled input field with 'ROFL' on input >> nth=99
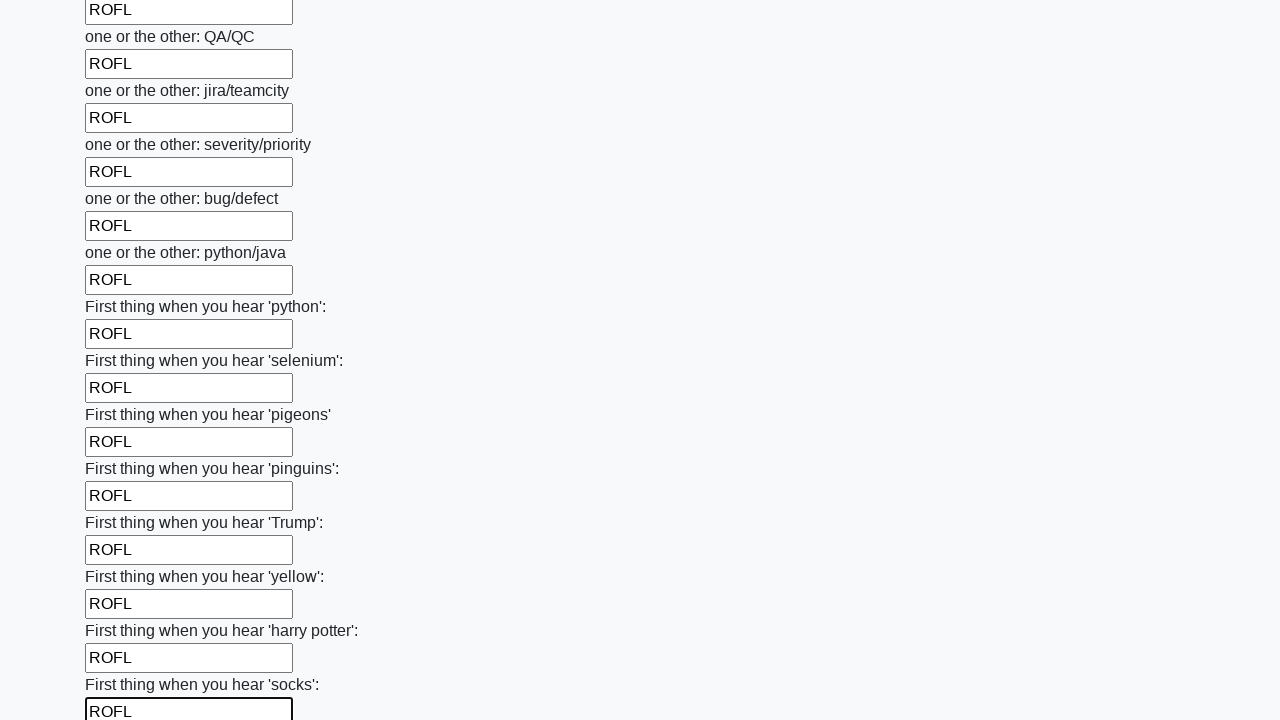

Clicked submit button to submit the form at (123, 611) on button.btn
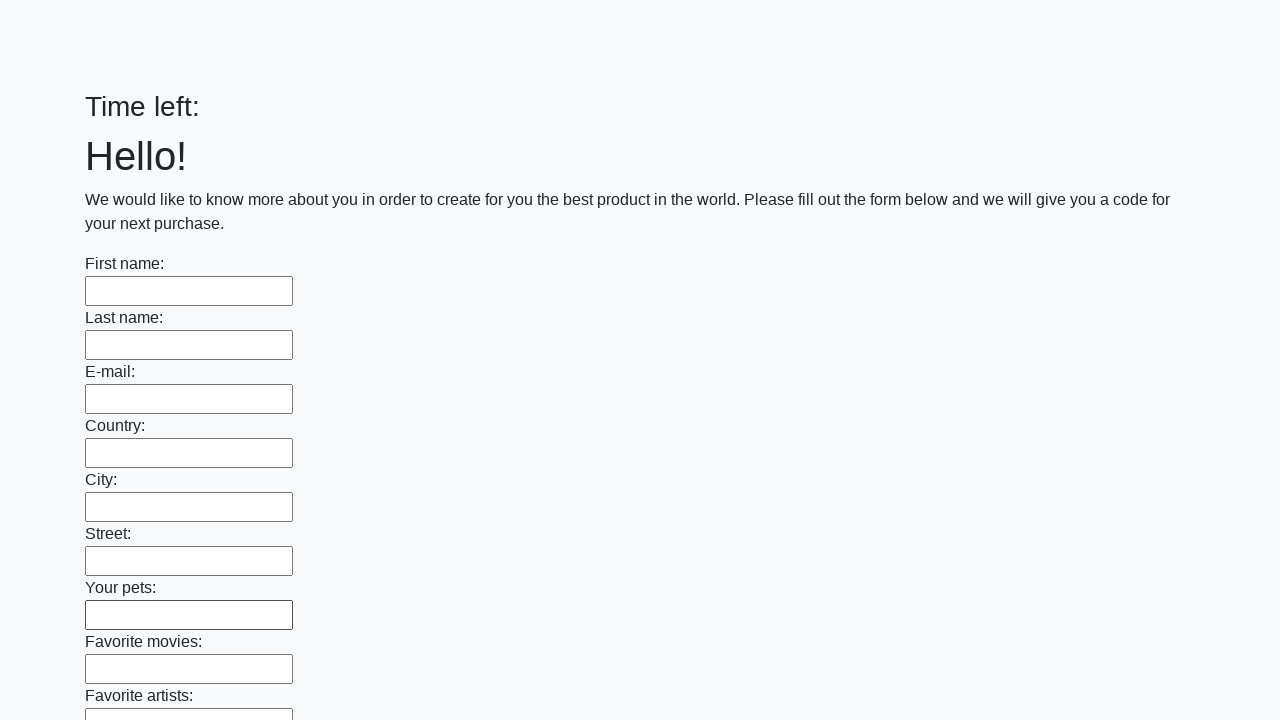

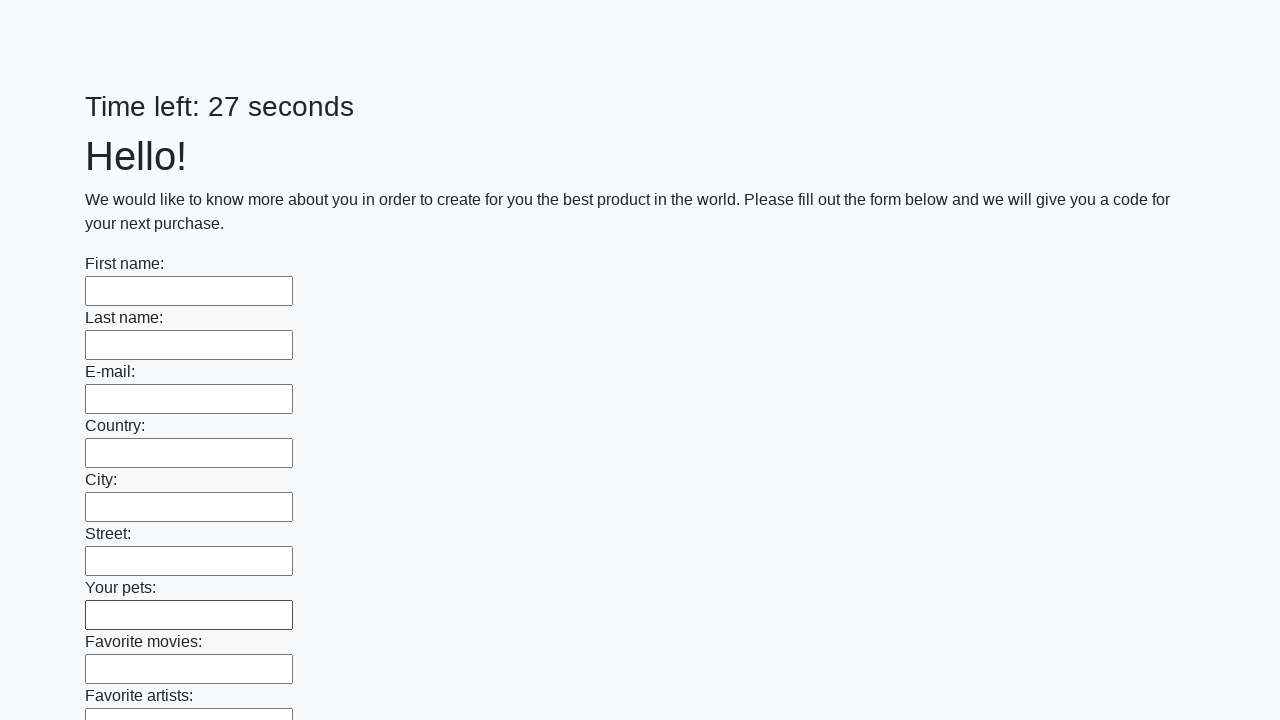